Tests filling a large form by entering text into all text input fields and submitting the form by clicking the submit button.

Starting URL: http://suninjuly.github.io/huge_form.html

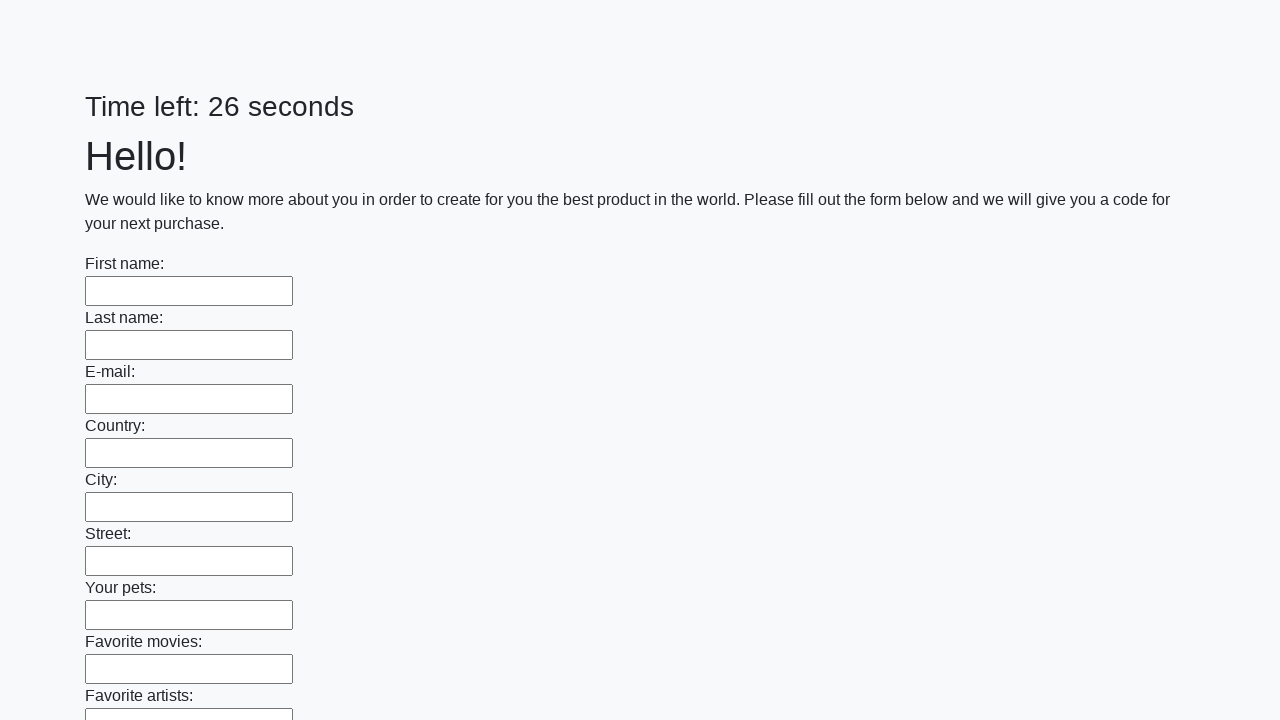

Filled text input field 1 of 100 with 'Kek' on [type="text"] >> nth=0
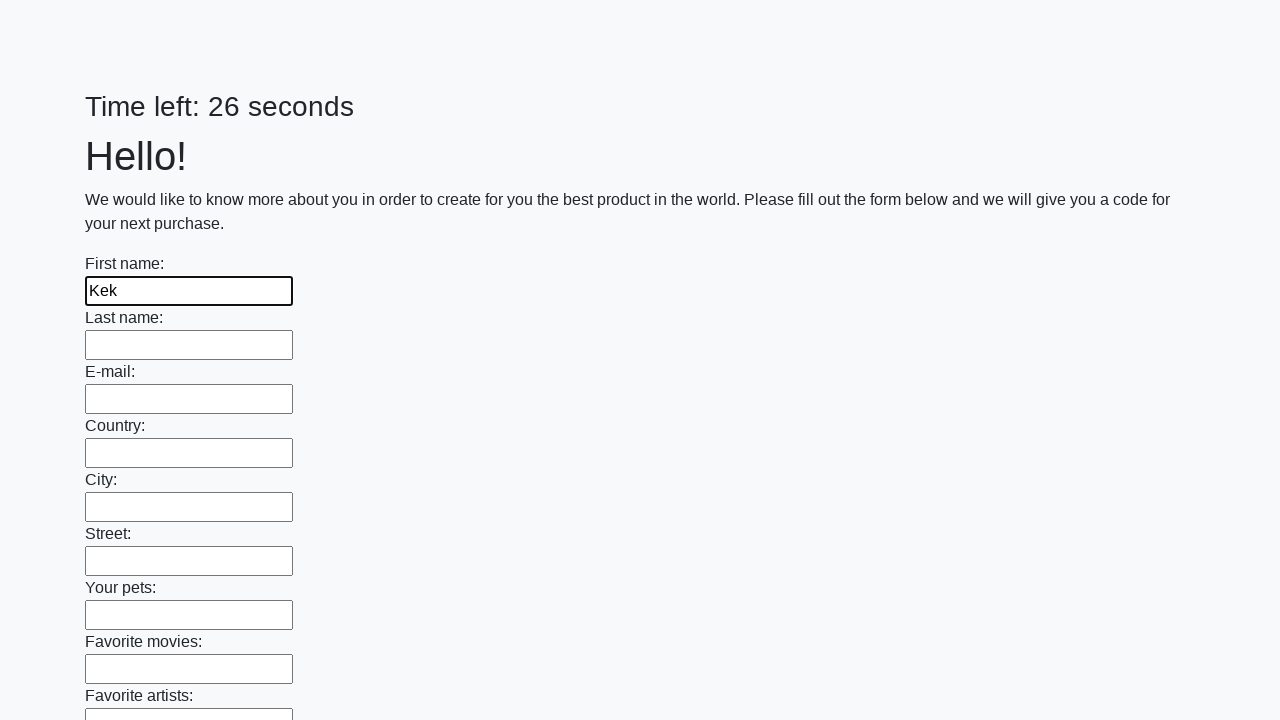

Filled text input field 2 of 100 with 'Kek' on [type="text"] >> nth=1
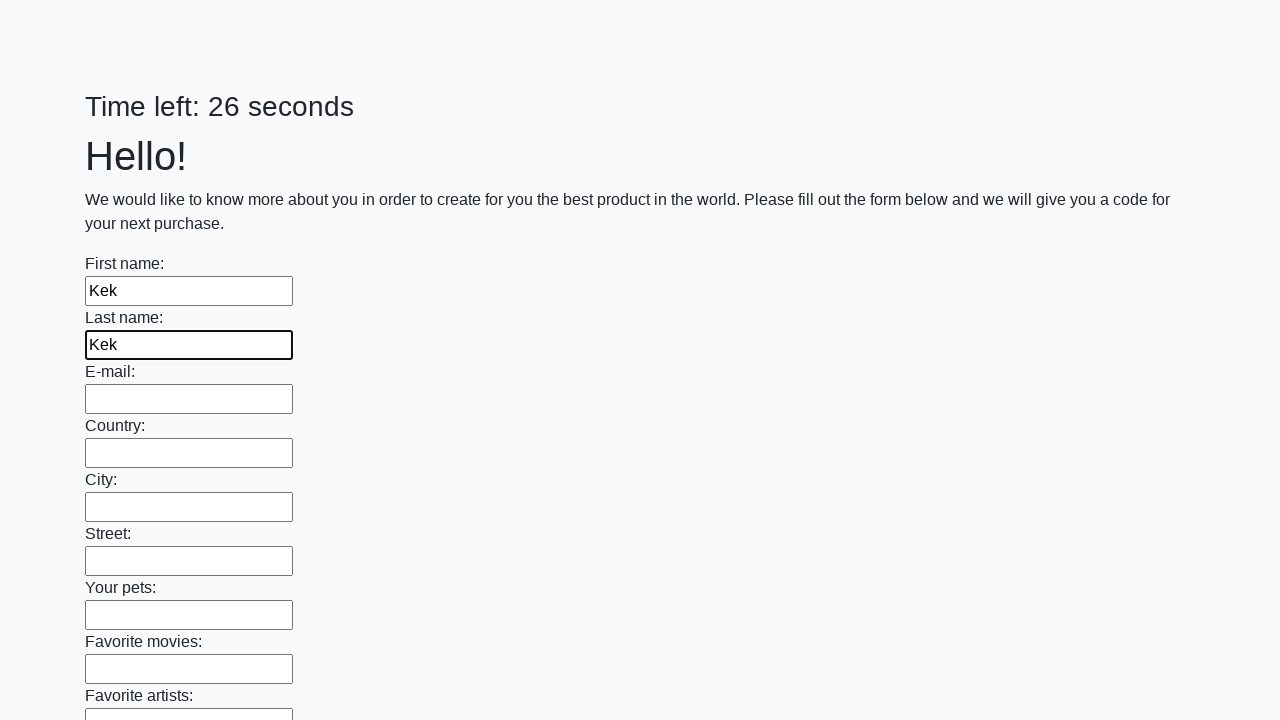

Filled text input field 3 of 100 with 'Kek' on [type="text"] >> nth=2
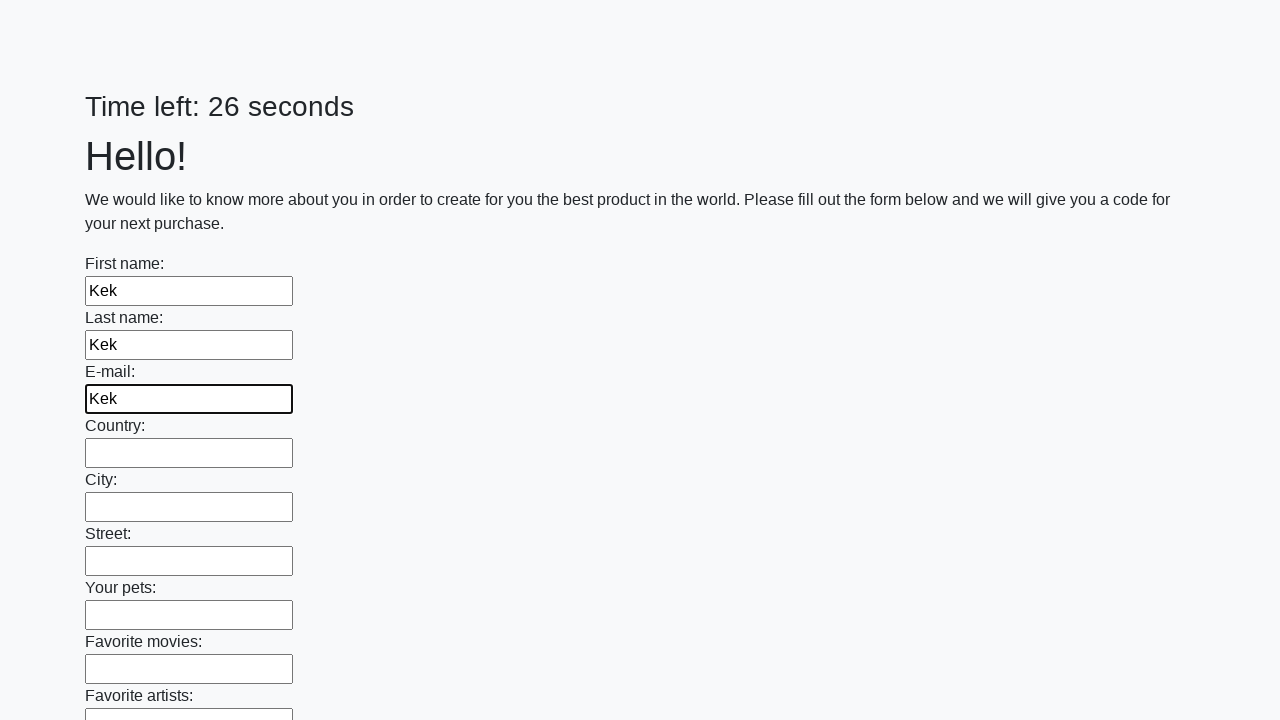

Filled text input field 4 of 100 with 'Kek' on [type="text"] >> nth=3
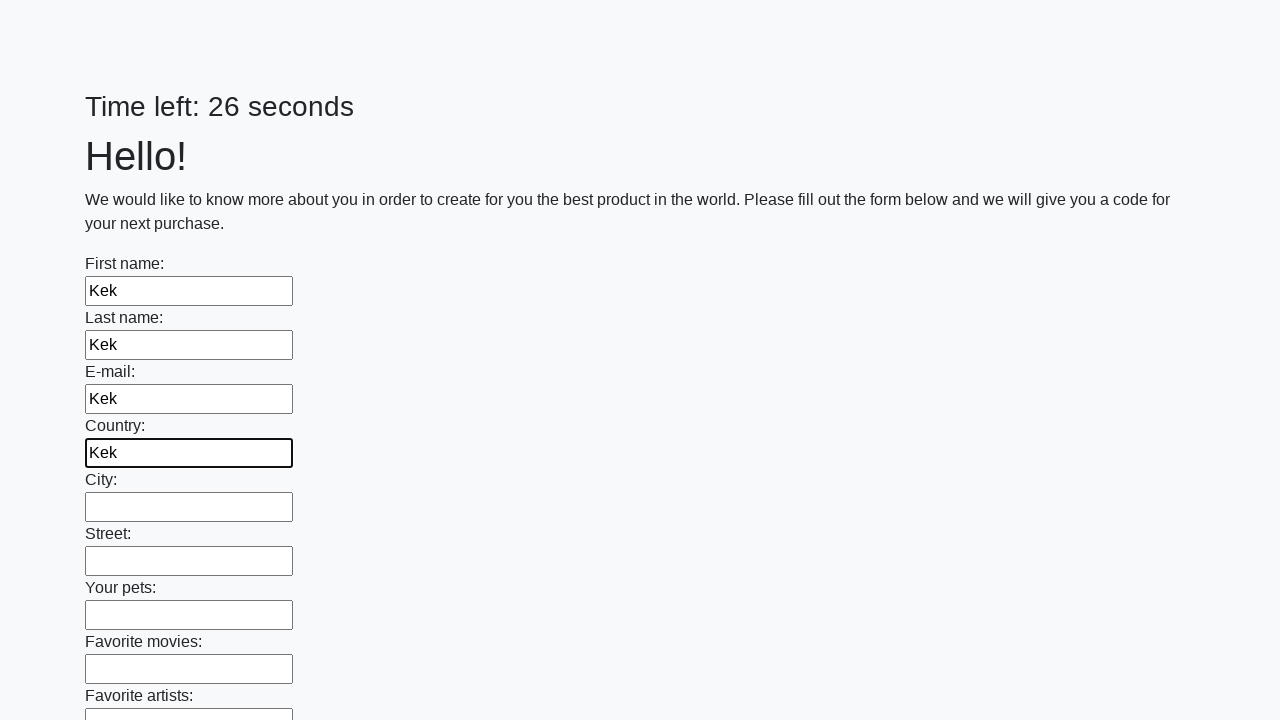

Filled text input field 5 of 100 with 'Kek' on [type="text"] >> nth=4
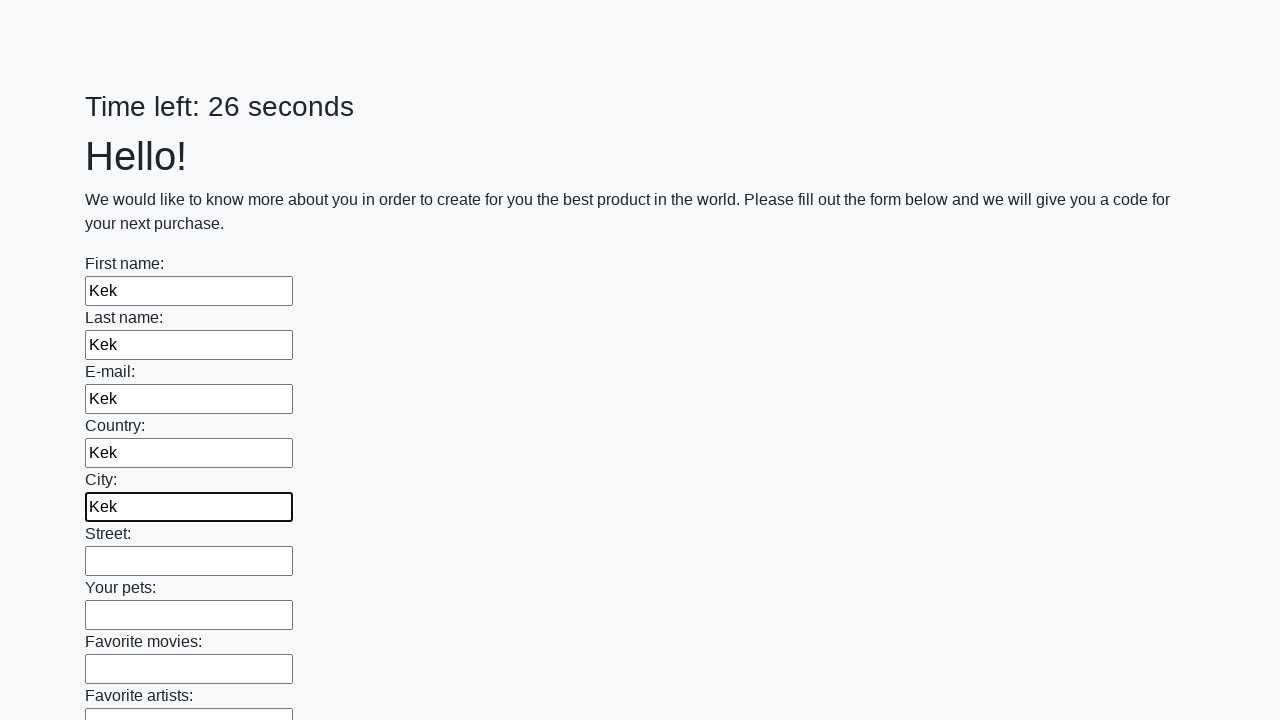

Filled text input field 6 of 100 with 'Kek' on [type="text"] >> nth=5
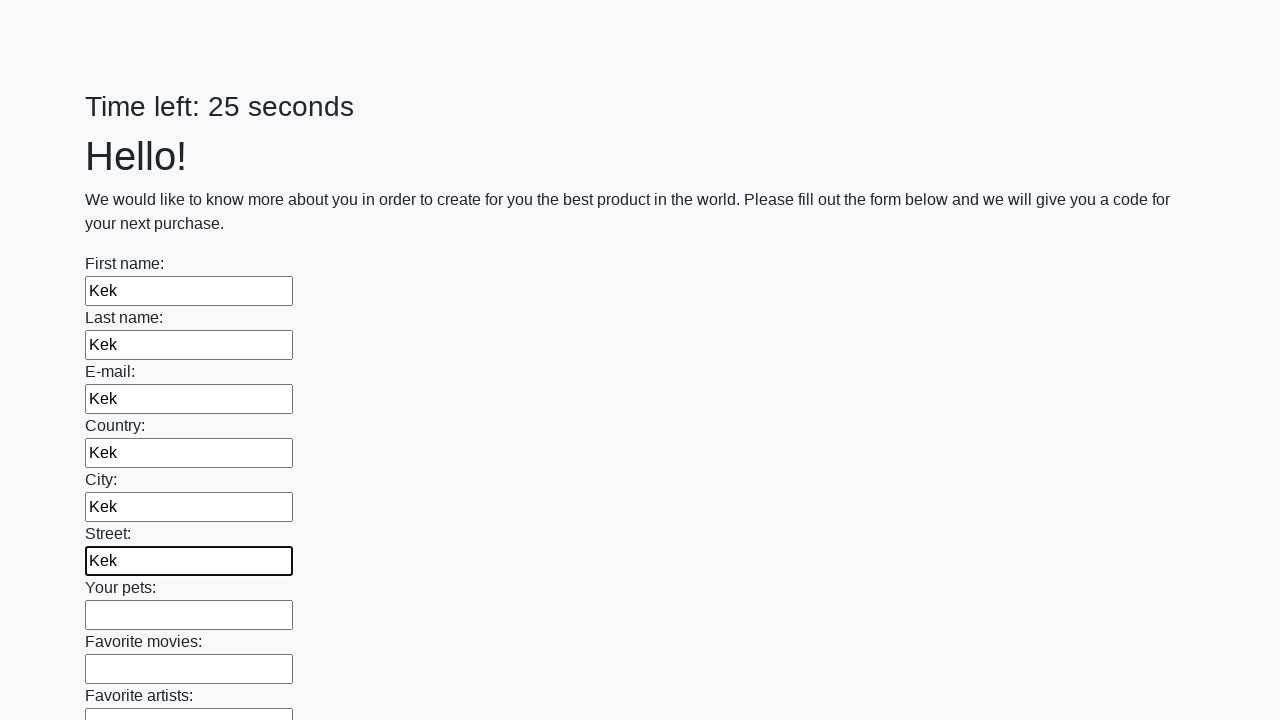

Filled text input field 7 of 100 with 'Kek' on [type="text"] >> nth=6
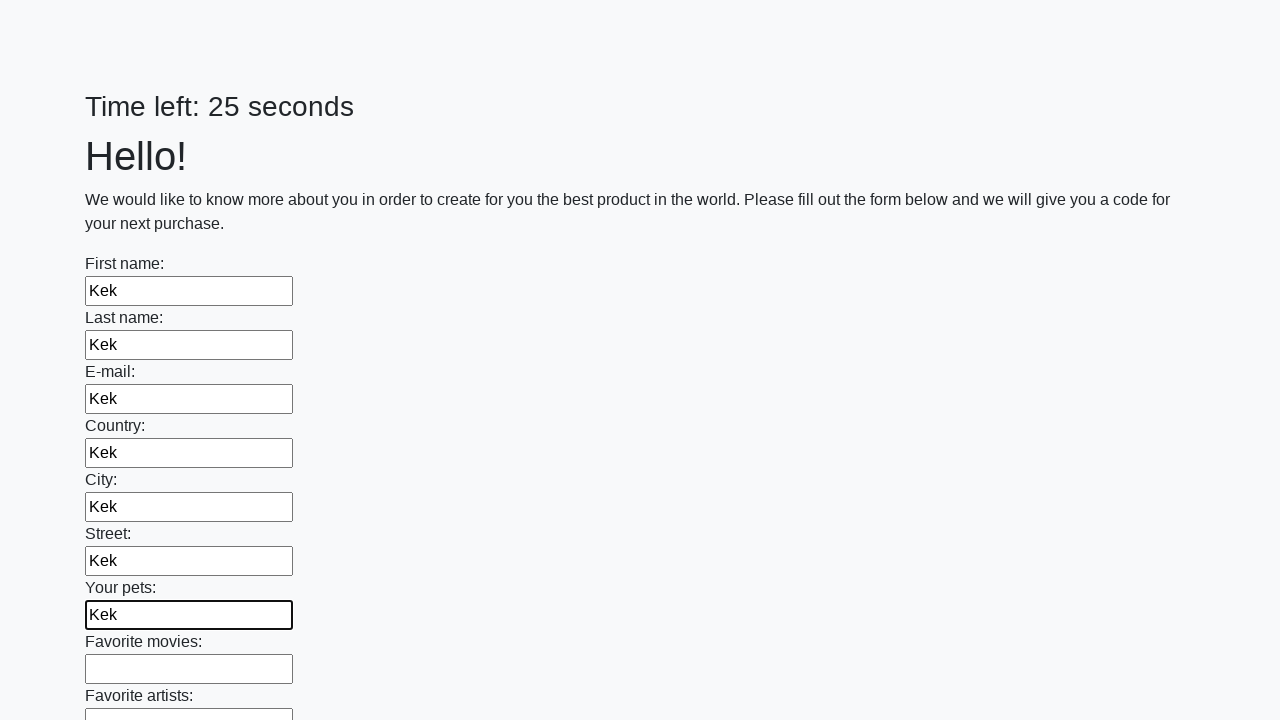

Filled text input field 8 of 100 with 'Kek' on [type="text"] >> nth=7
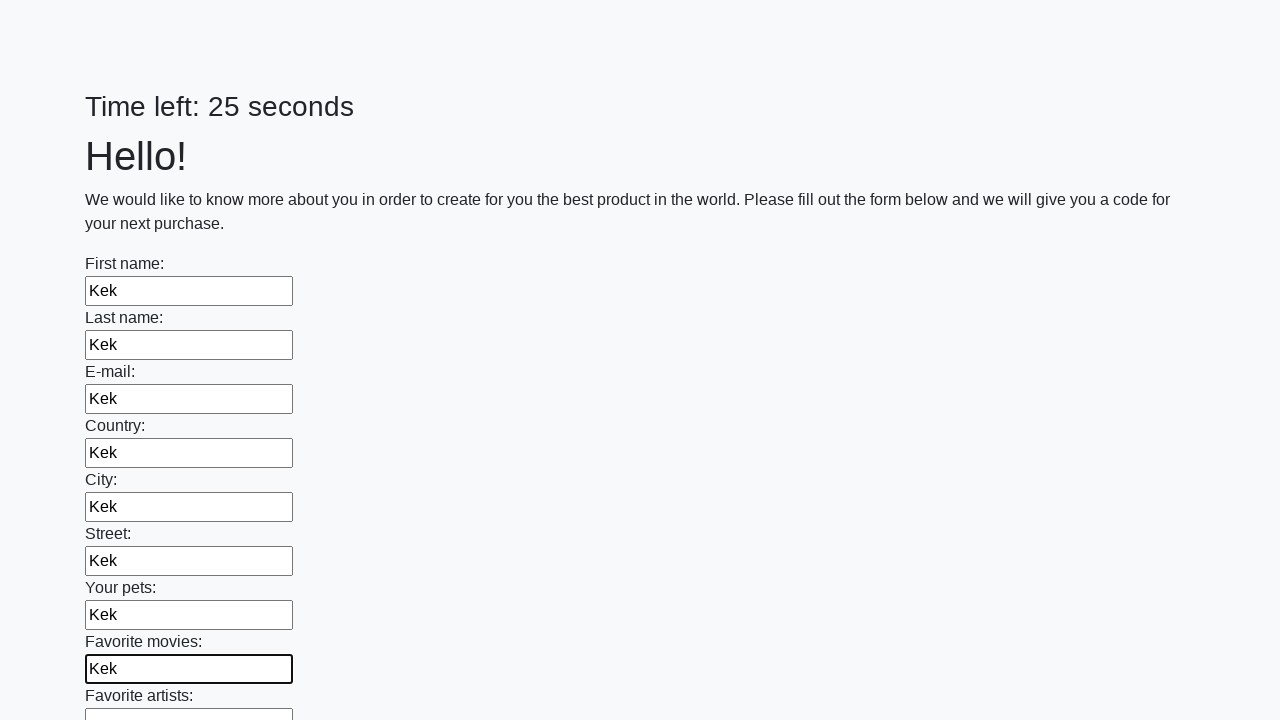

Filled text input field 9 of 100 with 'Kek' on [type="text"] >> nth=8
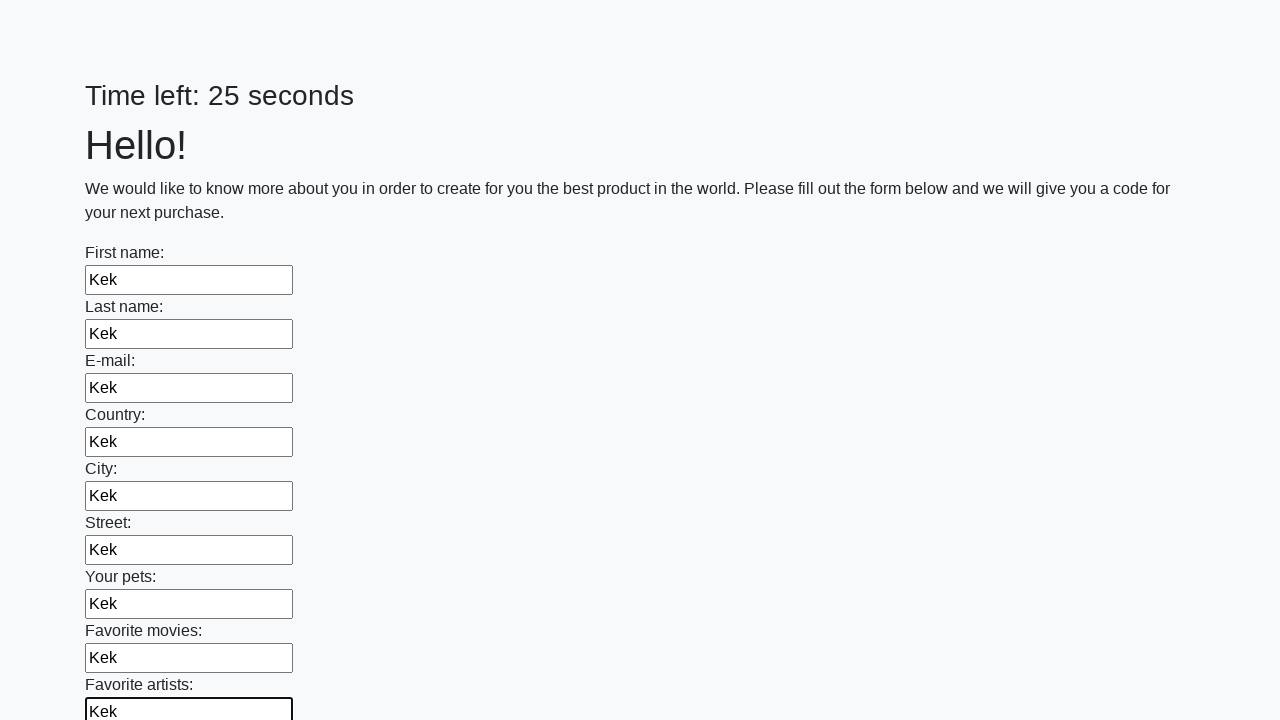

Filled text input field 10 of 100 with 'Kek' on [type="text"] >> nth=9
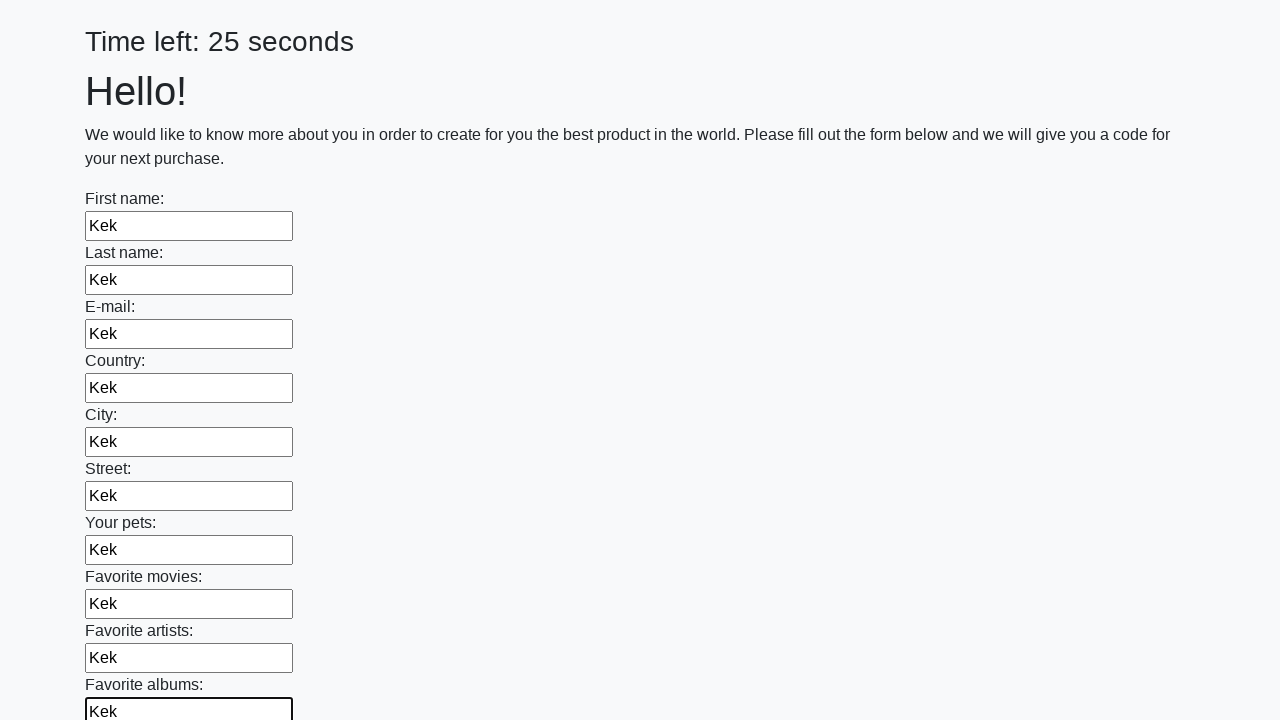

Filled text input field 11 of 100 with 'Kek' on [type="text"] >> nth=10
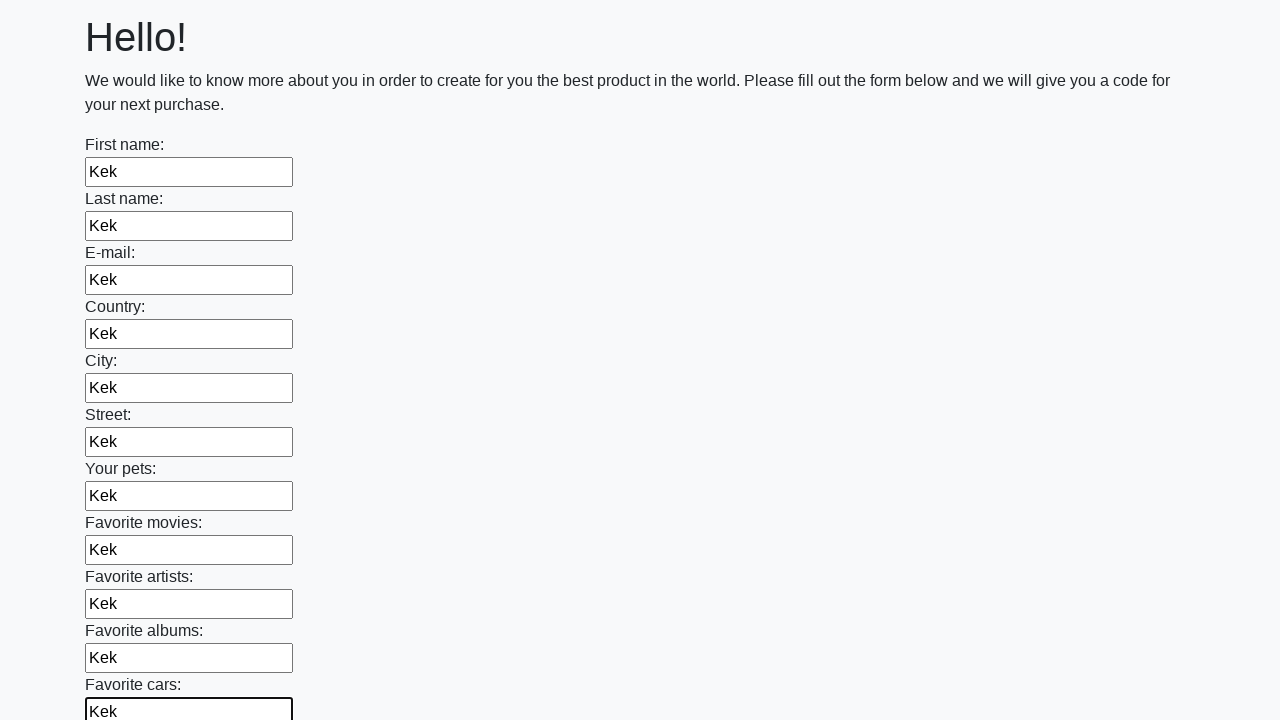

Filled text input field 12 of 100 with 'Kek' on [type="text"] >> nth=11
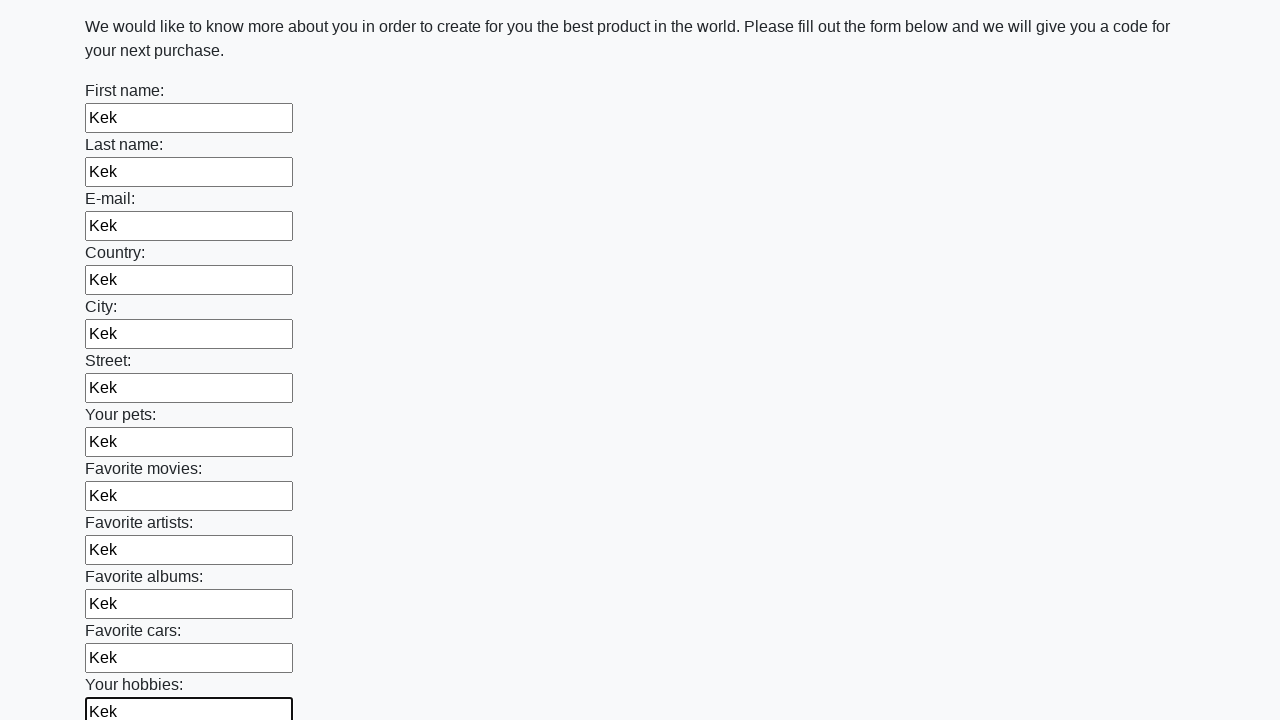

Filled text input field 13 of 100 with 'Kek' on [type="text"] >> nth=12
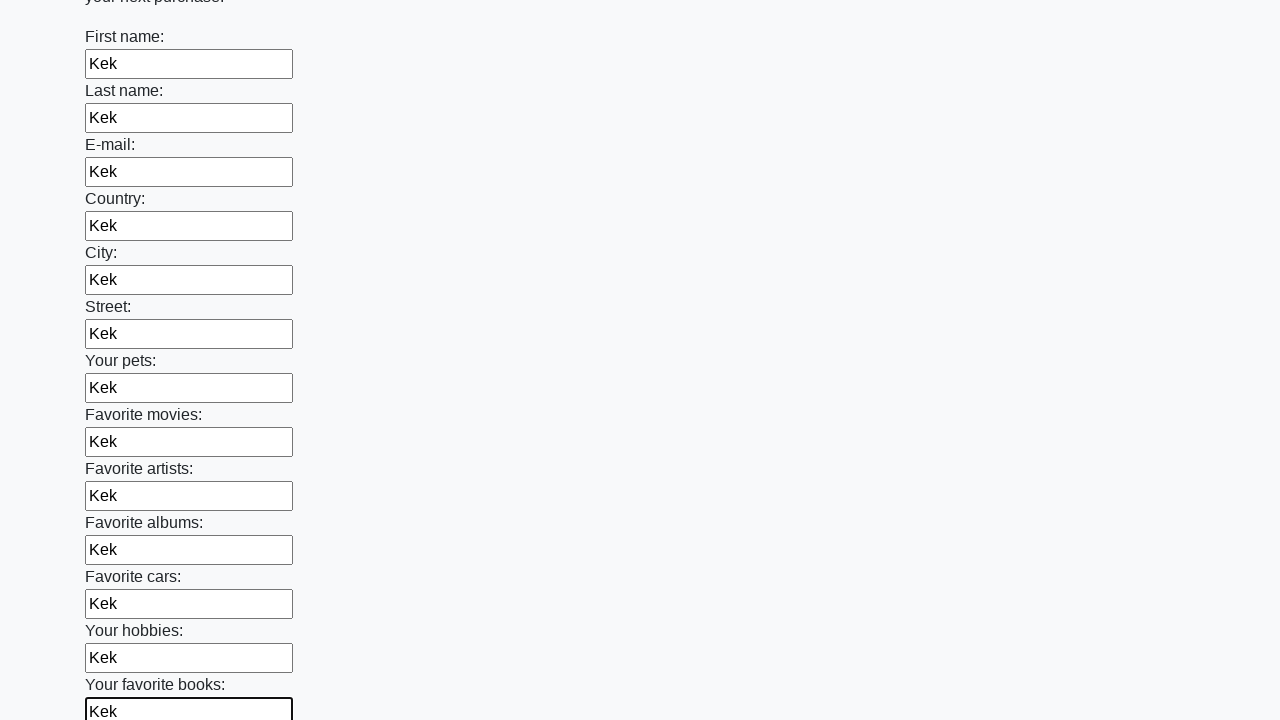

Filled text input field 14 of 100 with 'Kek' on [type="text"] >> nth=13
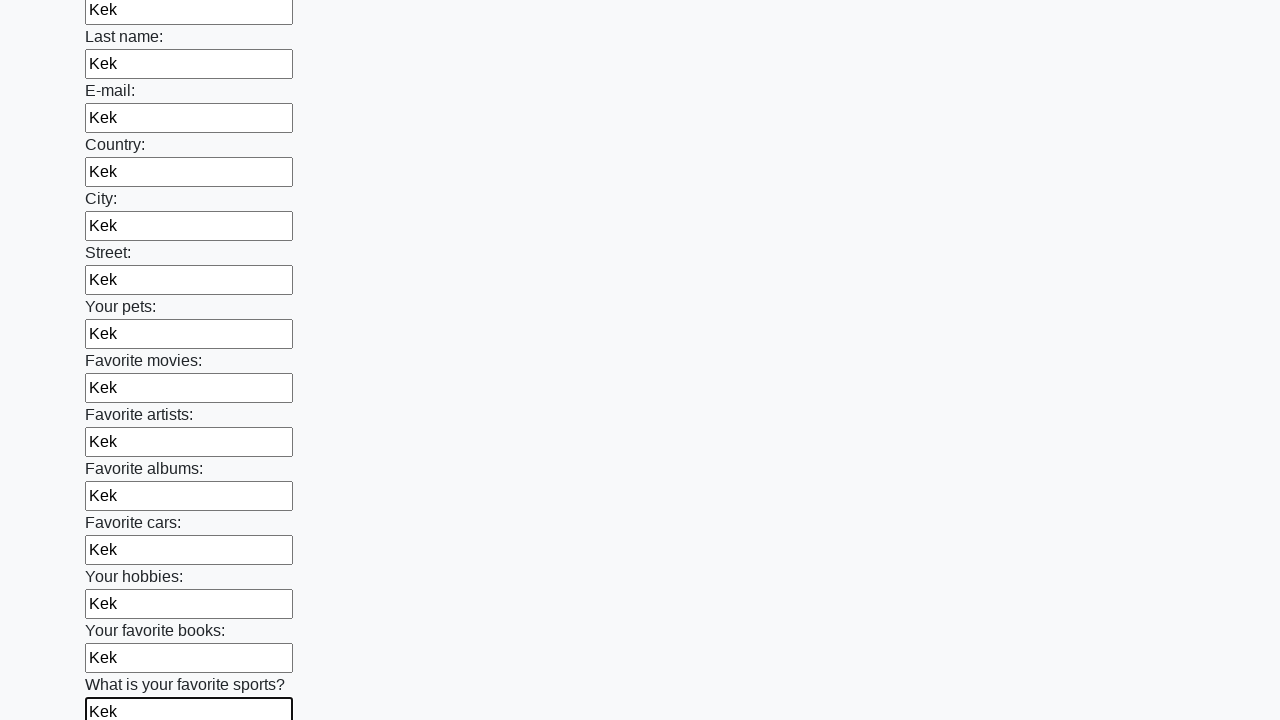

Filled text input field 15 of 100 with 'Kek' on [type="text"] >> nth=14
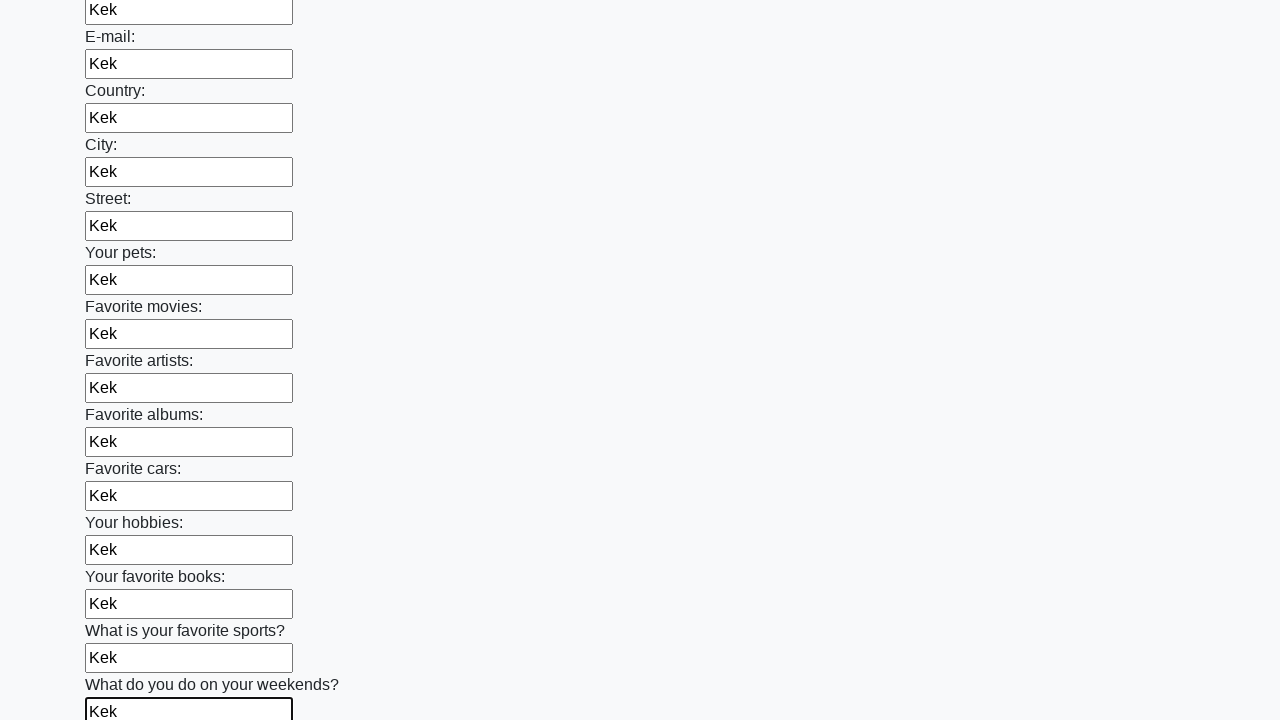

Filled text input field 16 of 100 with 'Kek' on [type="text"] >> nth=15
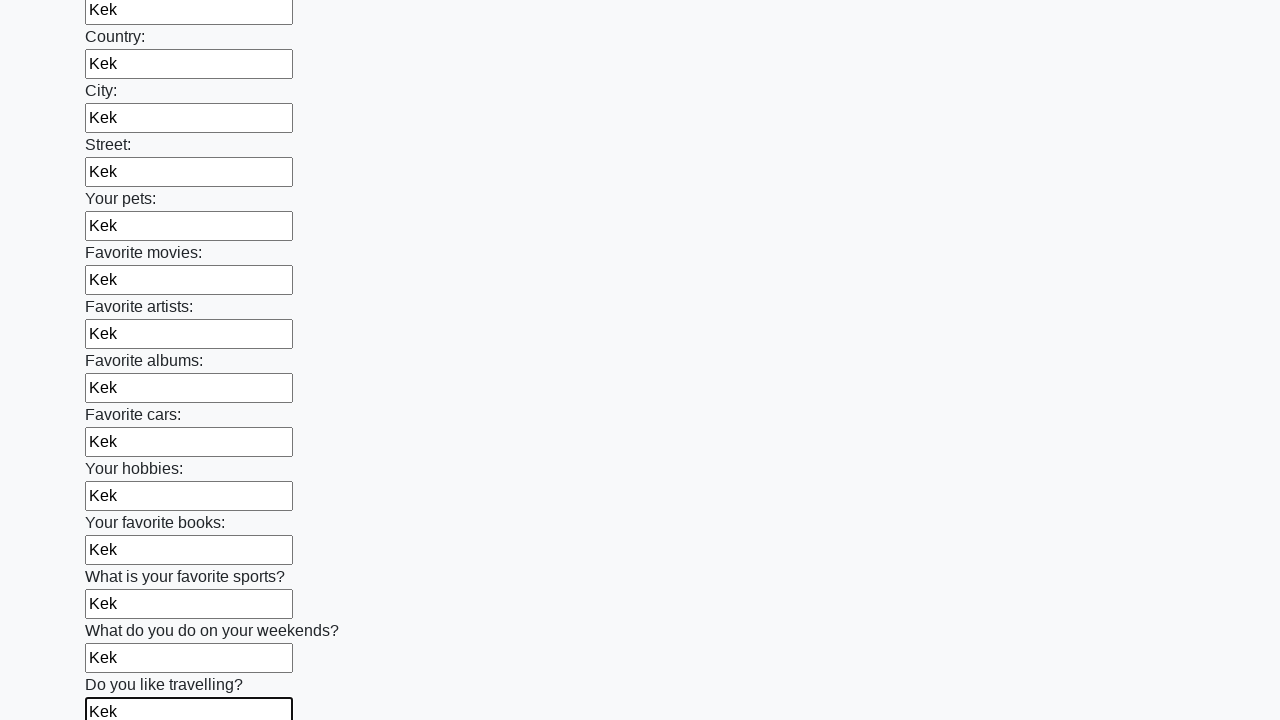

Filled text input field 17 of 100 with 'Kek' on [type="text"] >> nth=16
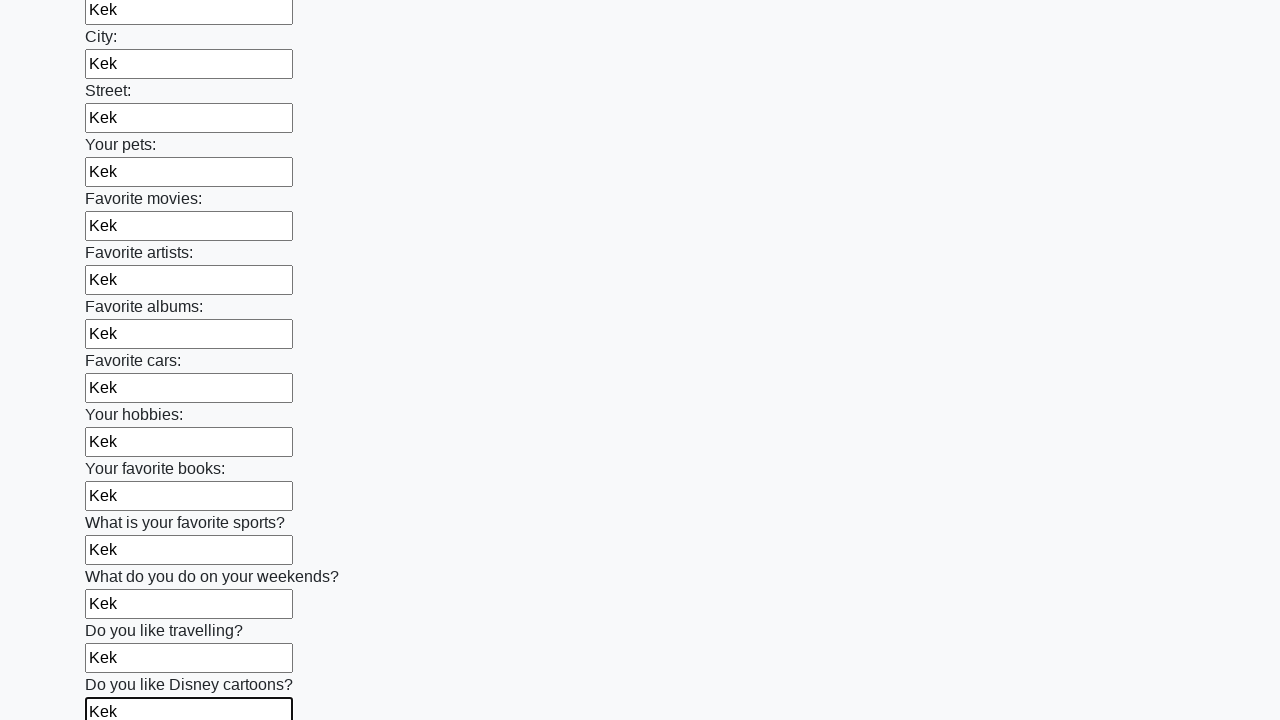

Filled text input field 18 of 100 with 'Kek' on [type="text"] >> nth=17
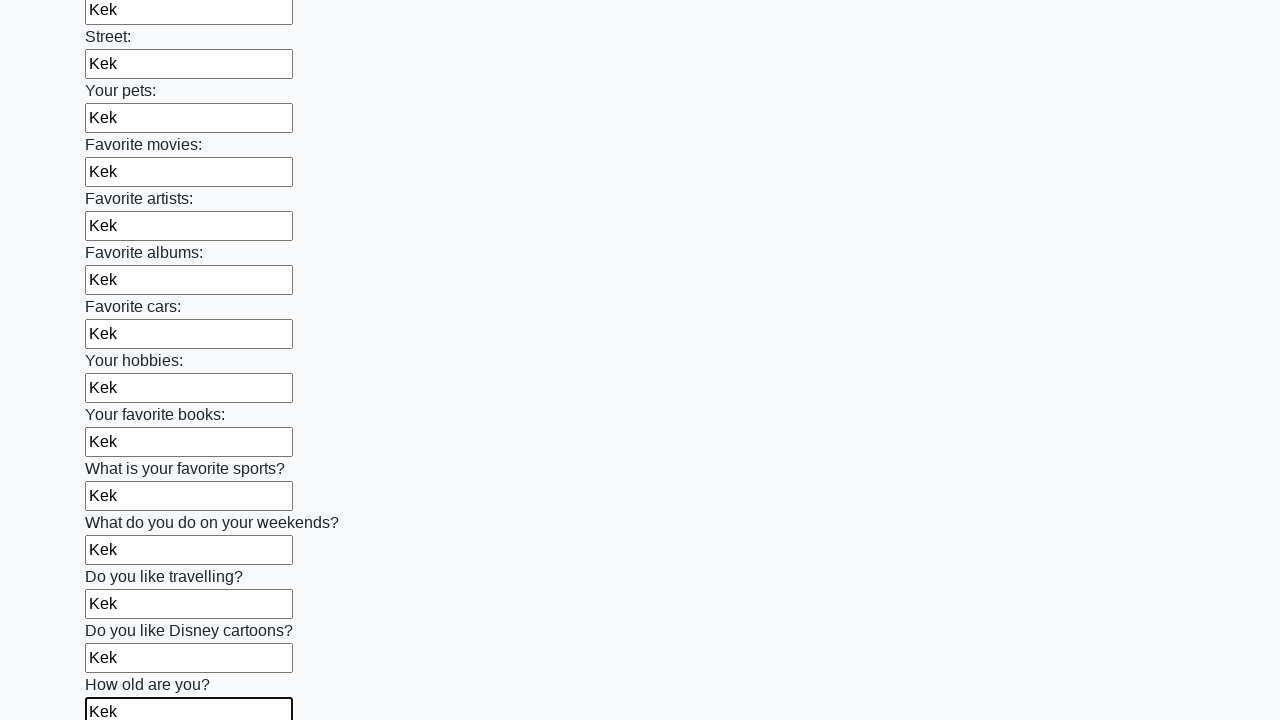

Filled text input field 19 of 100 with 'Kek' on [type="text"] >> nth=18
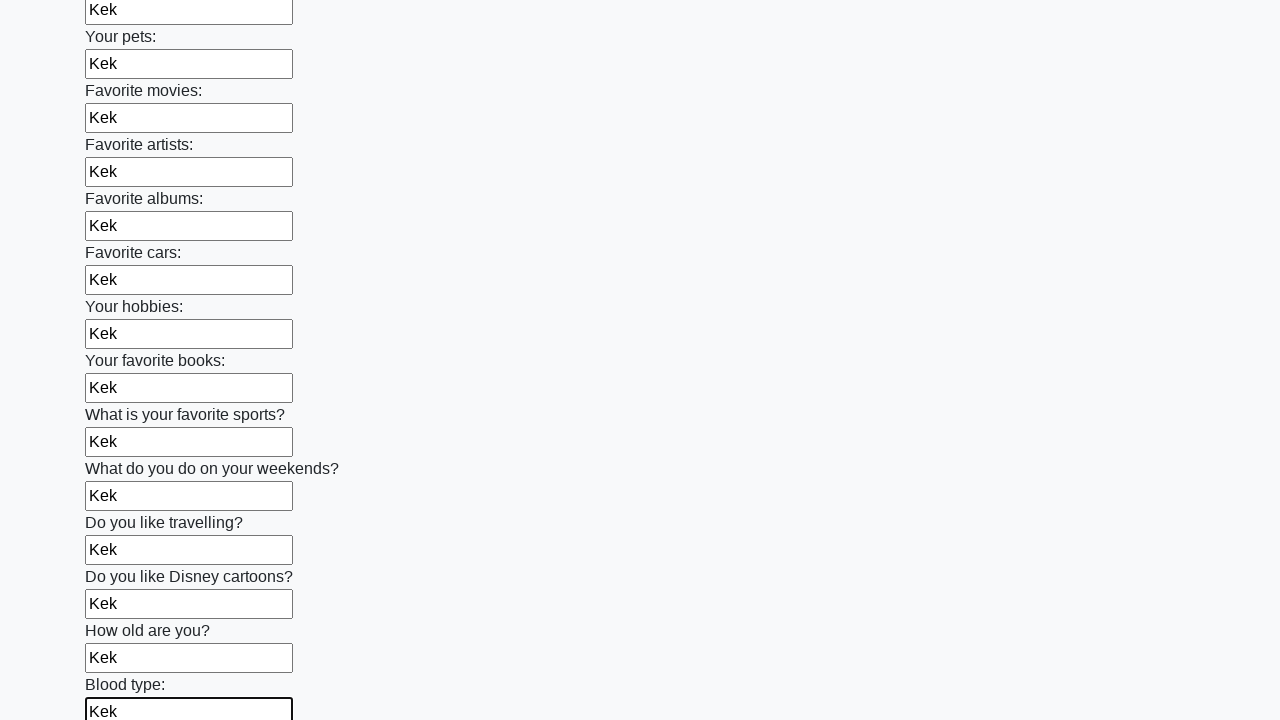

Filled text input field 20 of 100 with 'Kek' on [type="text"] >> nth=19
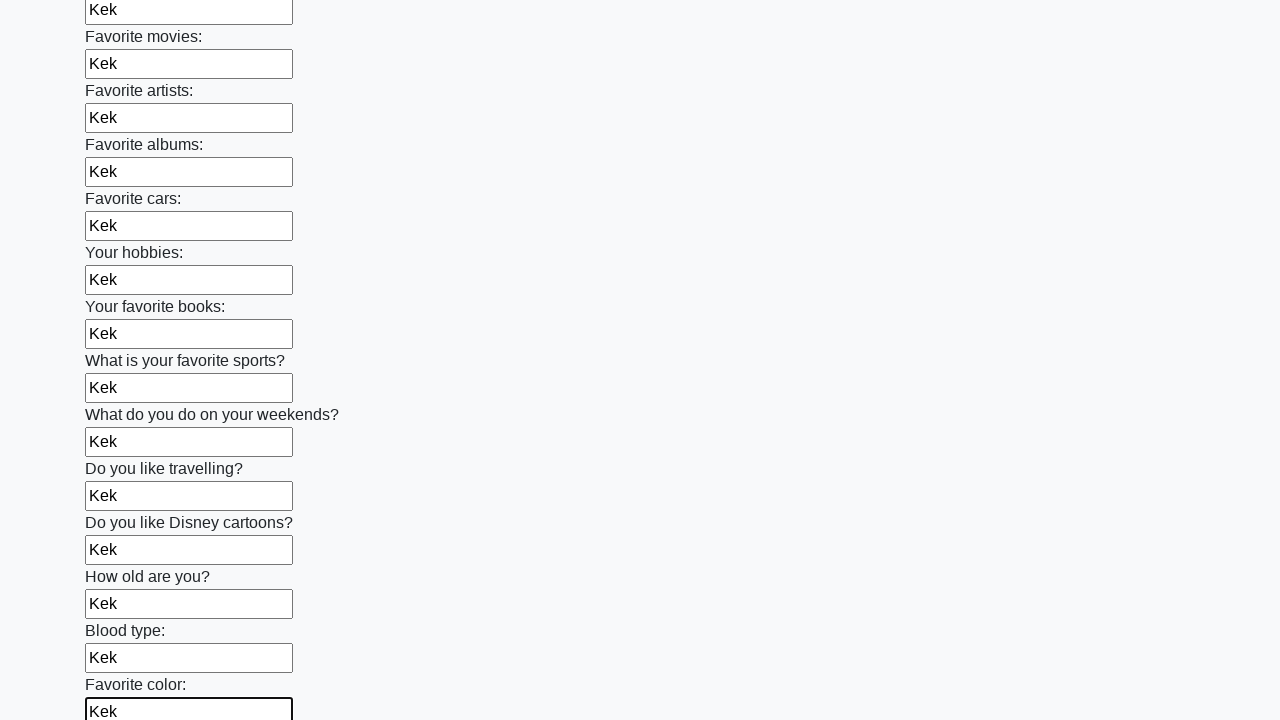

Filled text input field 21 of 100 with 'Kek' on [type="text"] >> nth=20
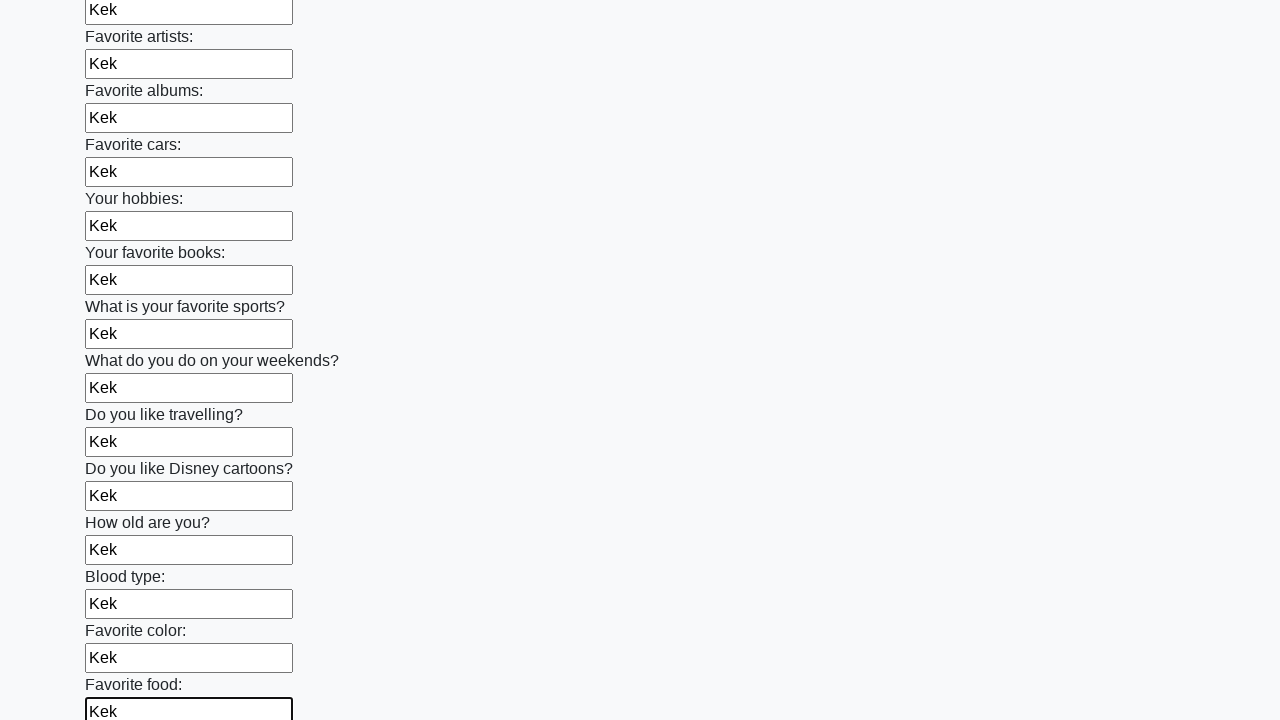

Filled text input field 22 of 100 with 'Kek' on [type="text"] >> nth=21
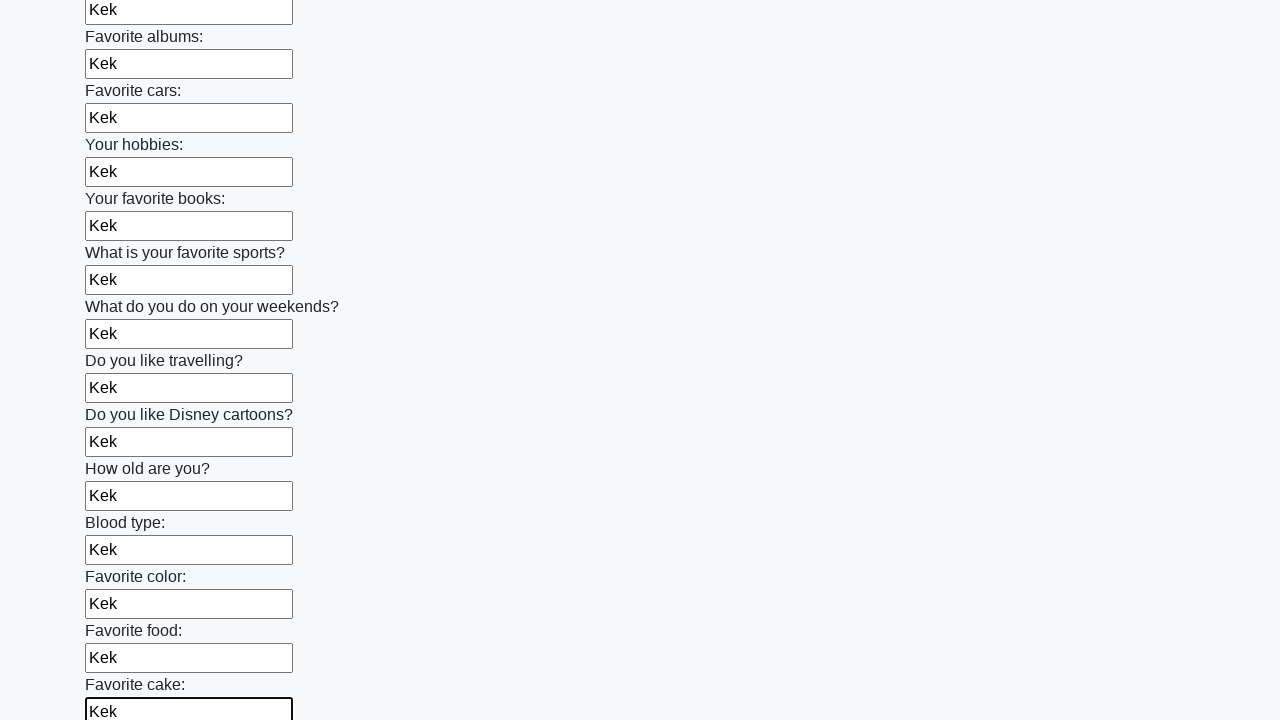

Filled text input field 23 of 100 with 'Kek' on [type="text"] >> nth=22
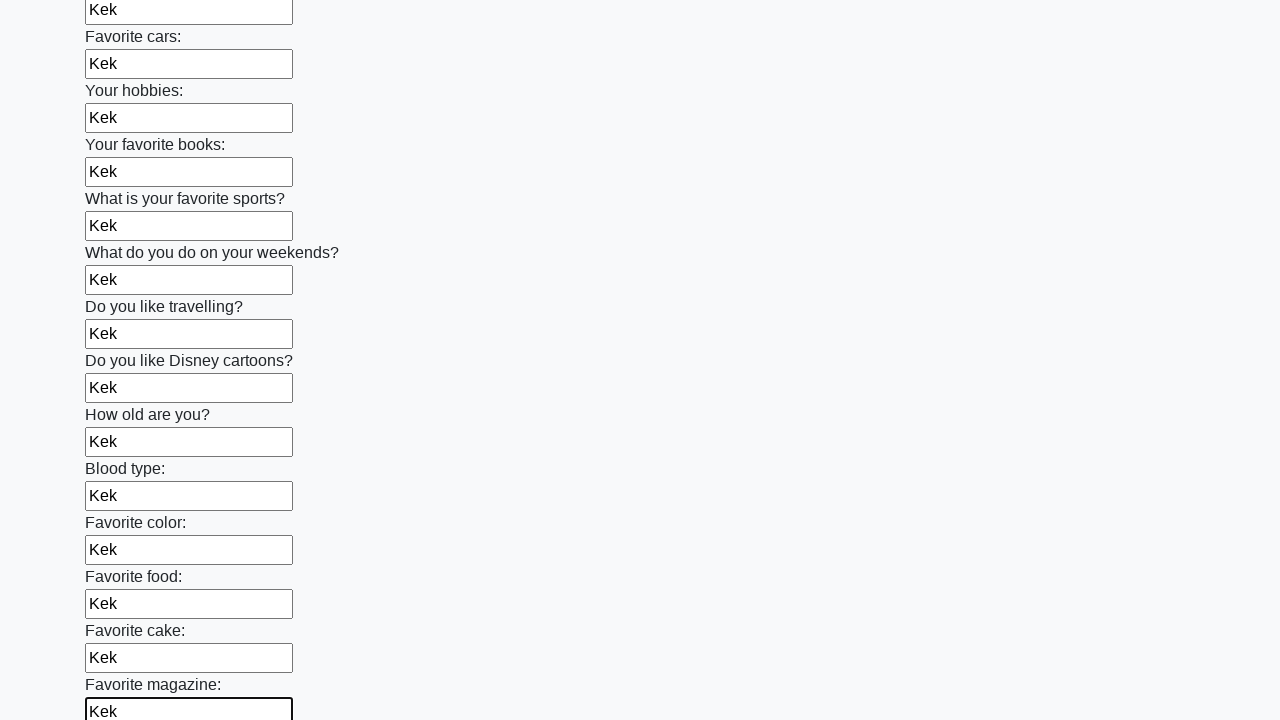

Filled text input field 24 of 100 with 'Kek' on [type="text"] >> nth=23
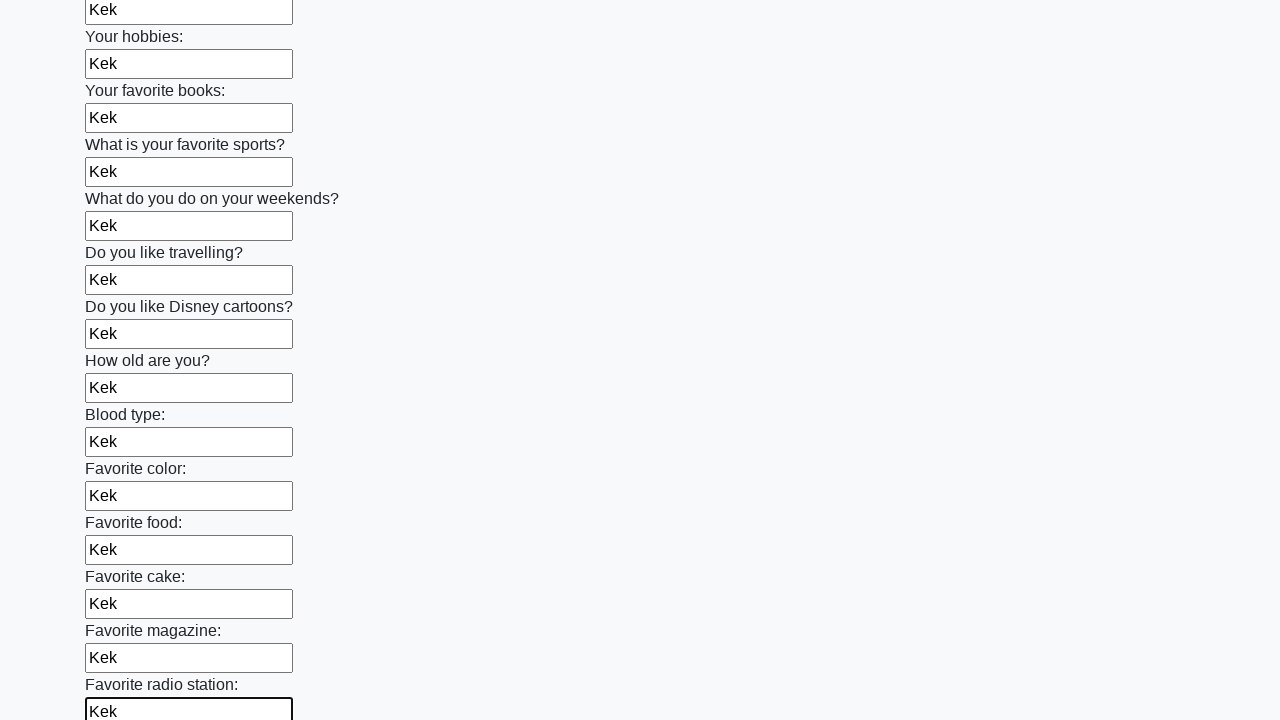

Filled text input field 25 of 100 with 'Kek' on [type="text"] >> nth=24
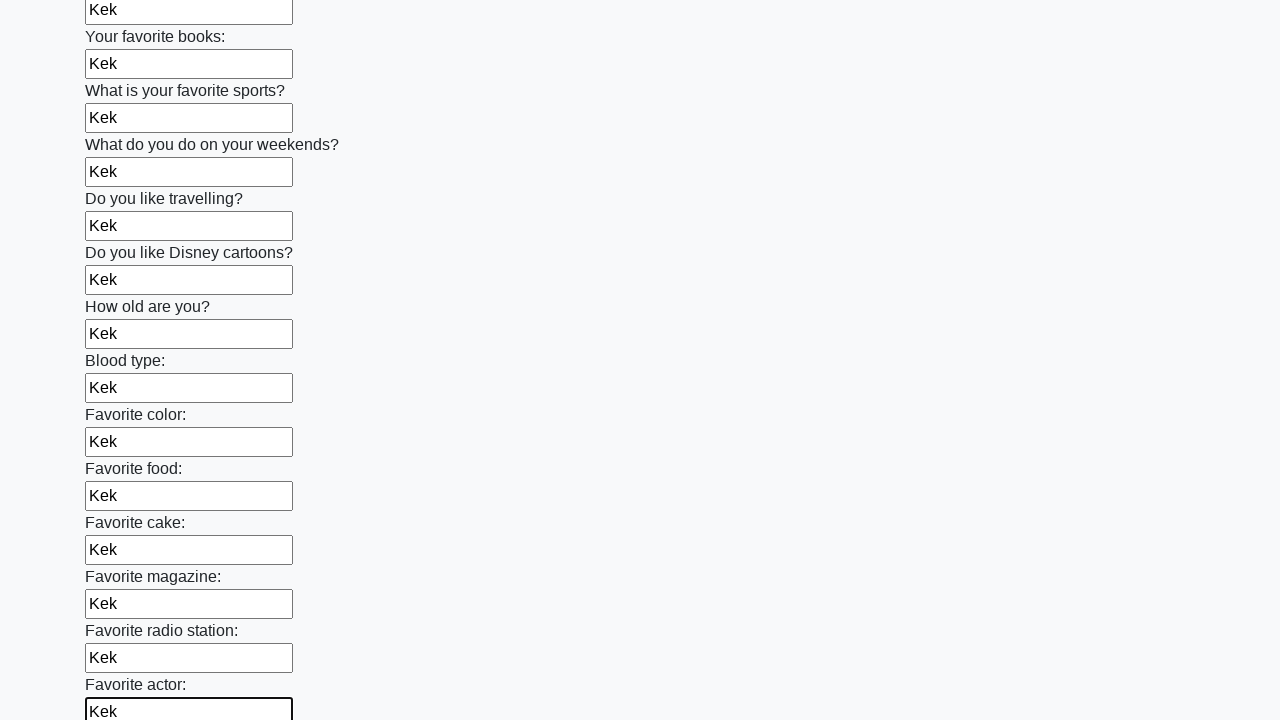

Filled text input field 26 of 100 with 'Kek' on [type="text"] >> nth=25
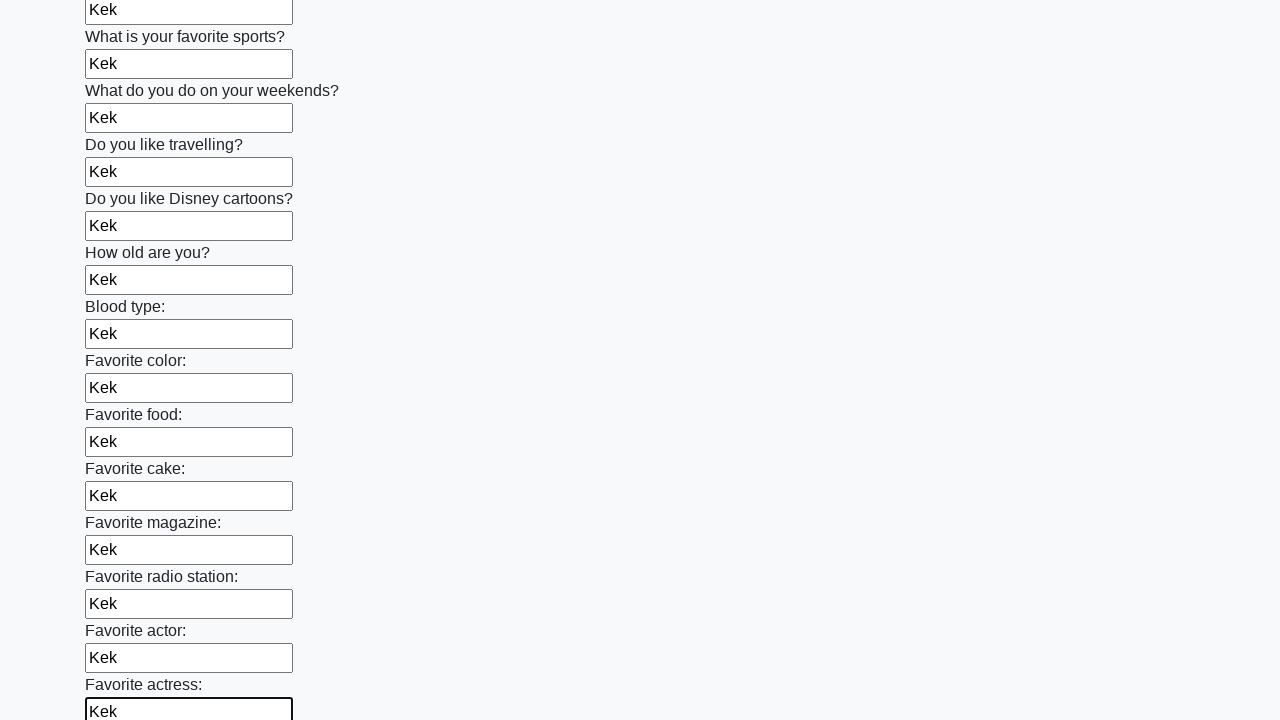

Filled text input field 27 of 100 with 'Kek' on [type="text"] >> nth=26
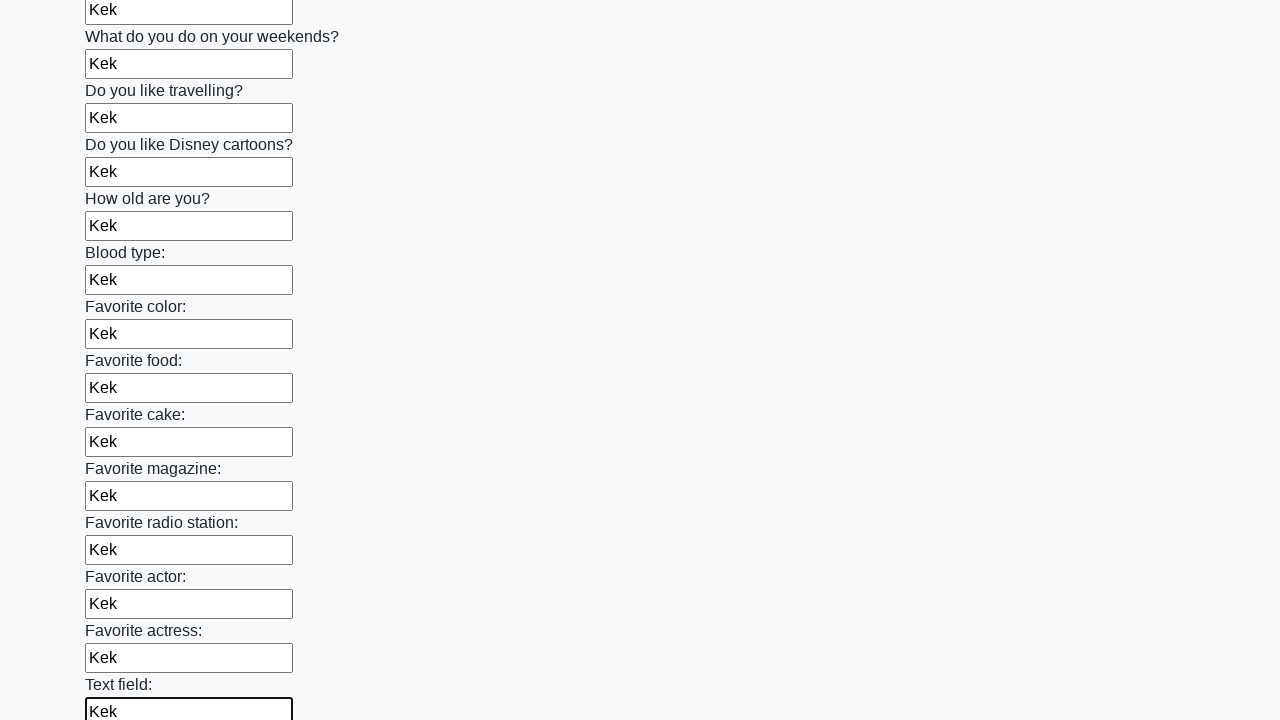

Filled text input field 28 of 100 with 'Kek' on [type="text"] >> nth=27
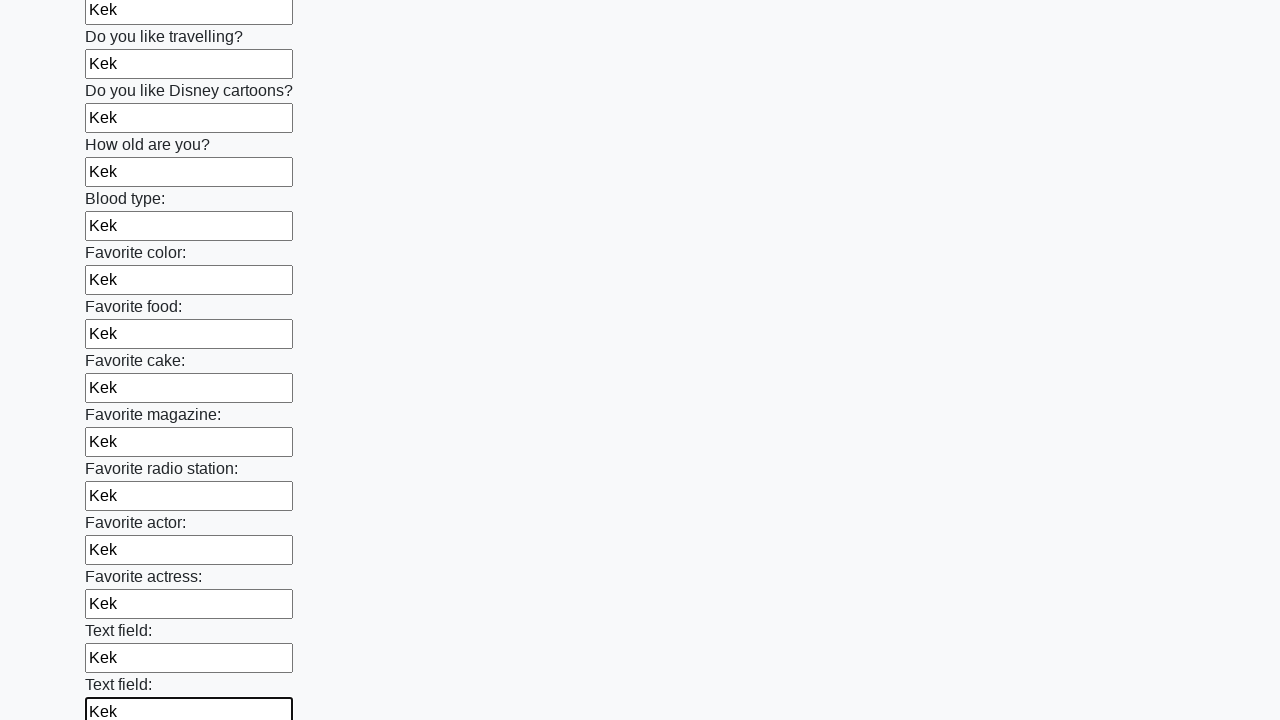

Filled text input field 29 of 100 with 'Kek' on [type="text"] >> nth=28
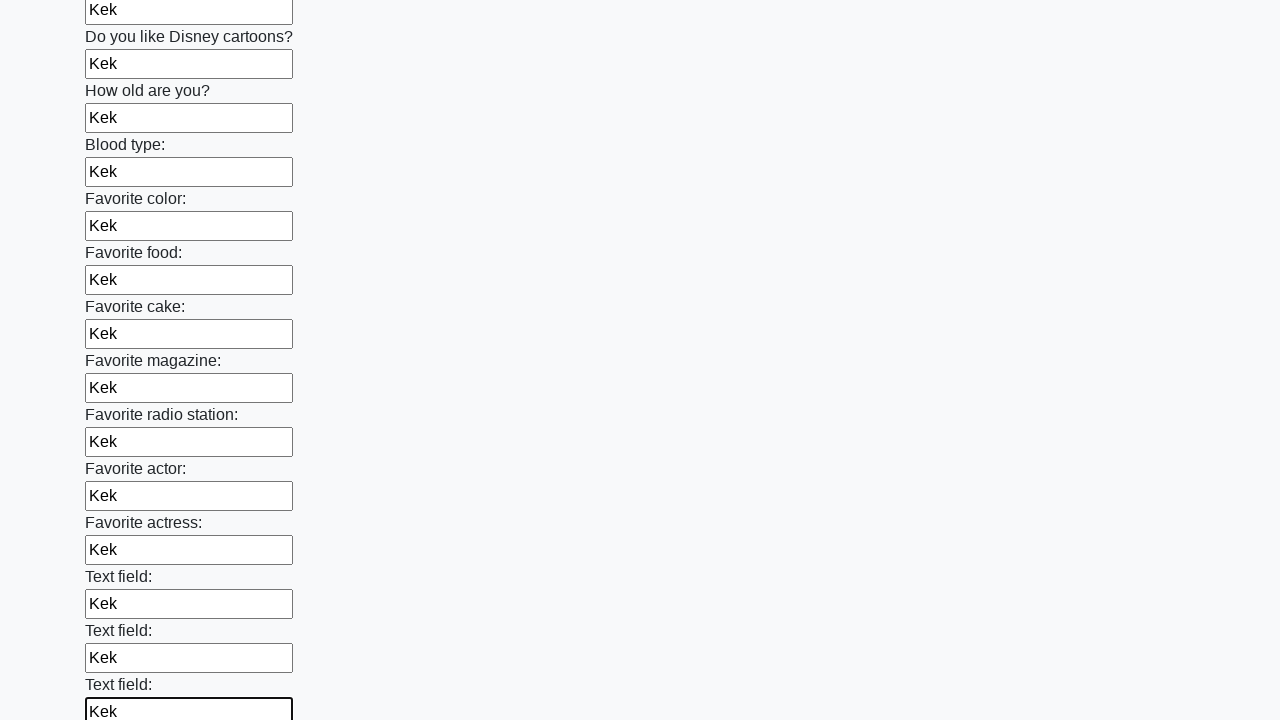

Filled text input field 30 of 100 with 'Kek' on [type="text"] >> nth=29
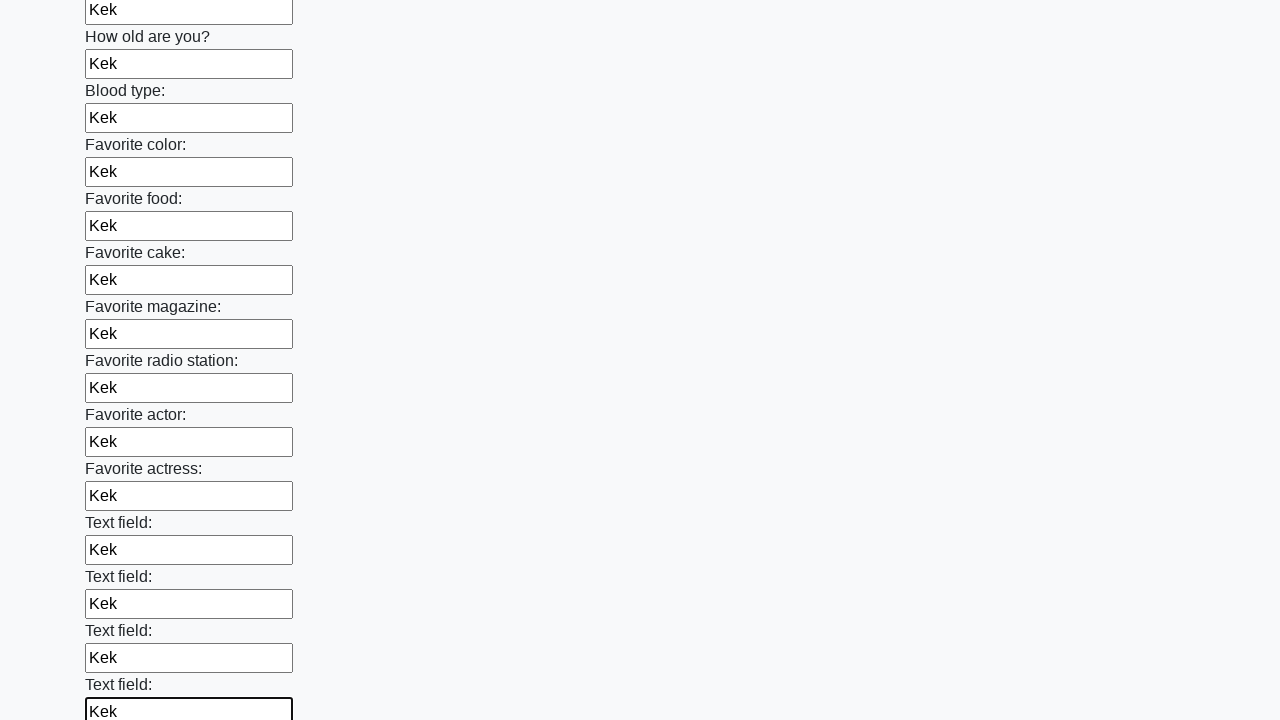

Filled text input field 31 of 100 with 'Kek' on [type="text"] >> nth=30
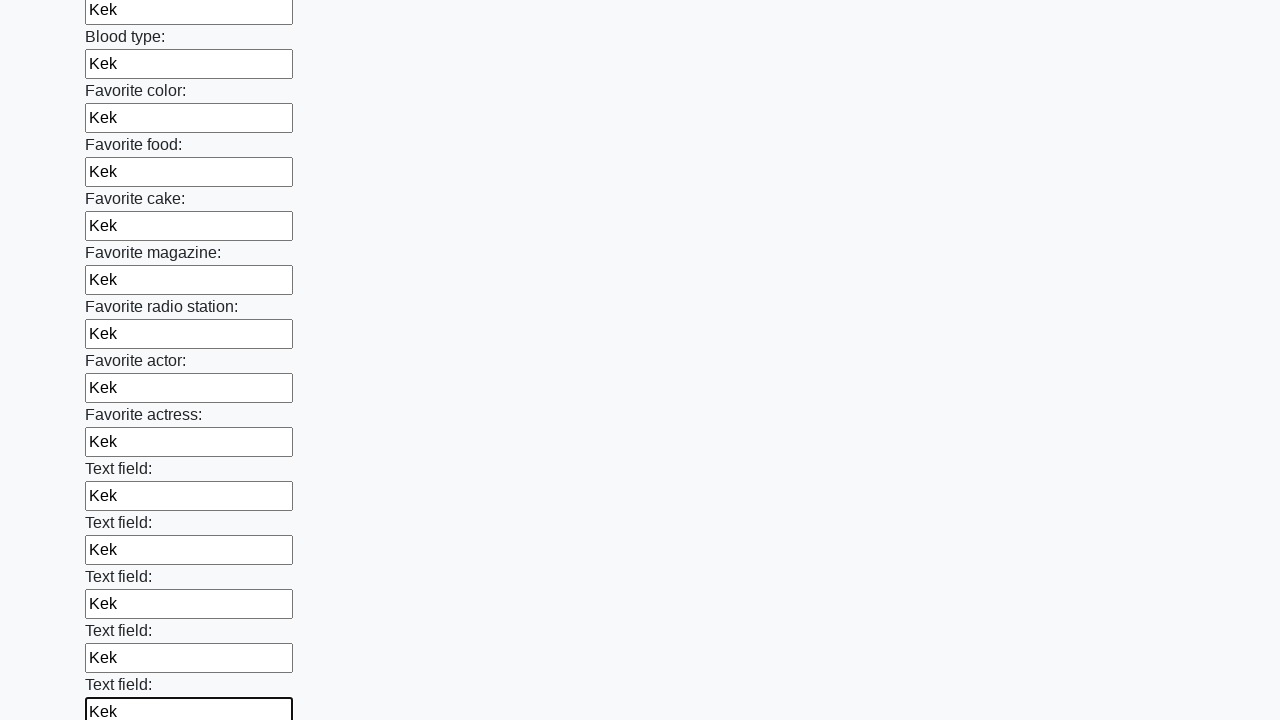

Filled text input field 32 of 100 with 'Kek' on [type="text"] >> nth=31
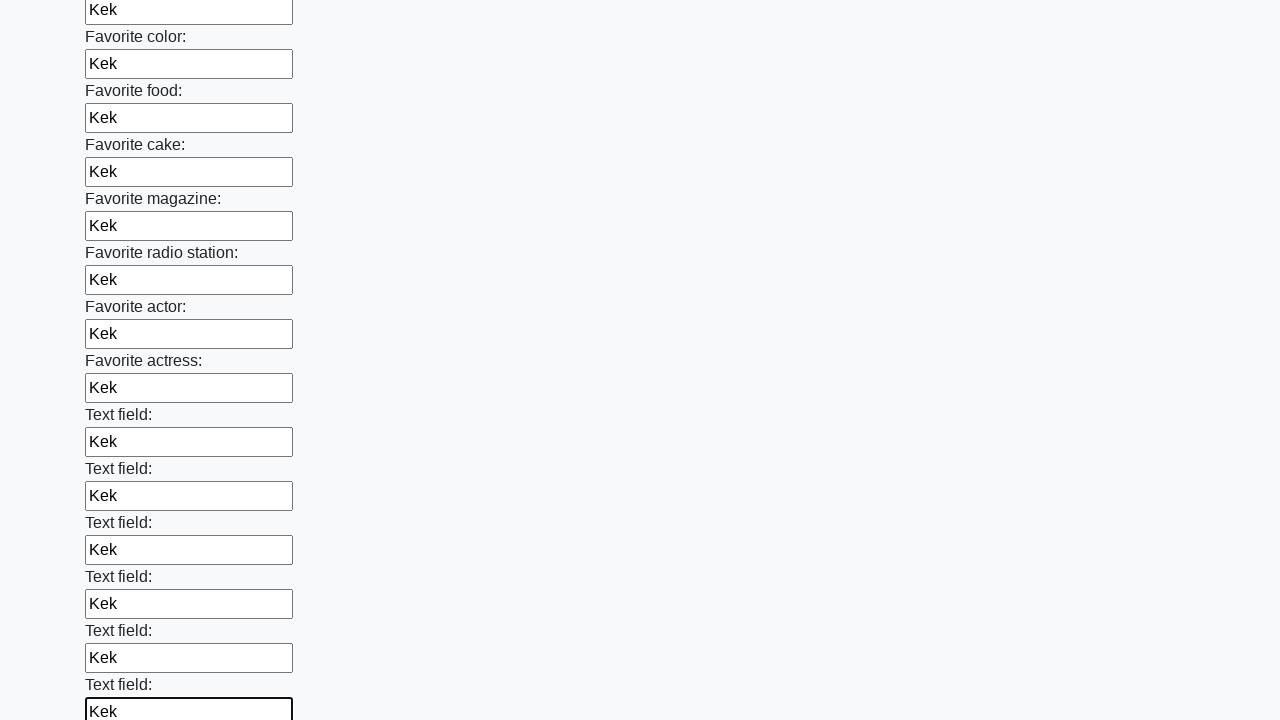

Filled text input field 33 of 100 with 'Kek' on [type="text"] >> nth=32
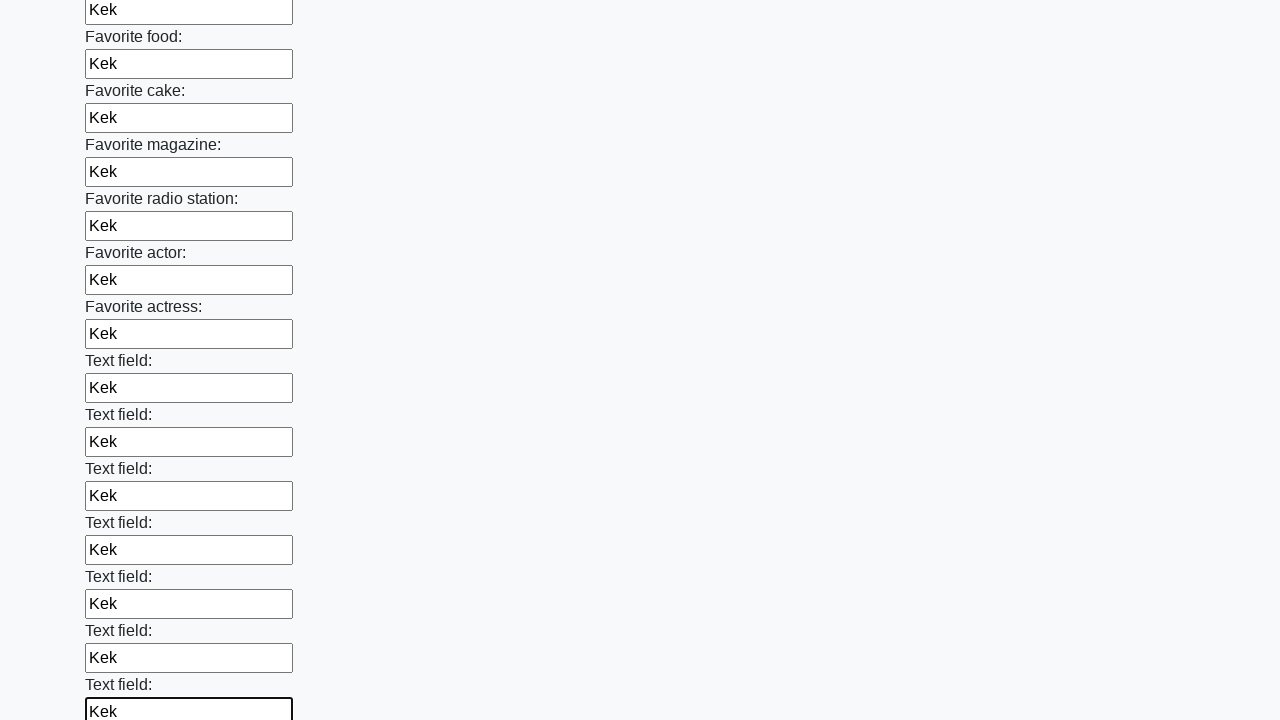

Filled text input field 34 of 100 with 'Kek' on [type="text"] >> nth=33
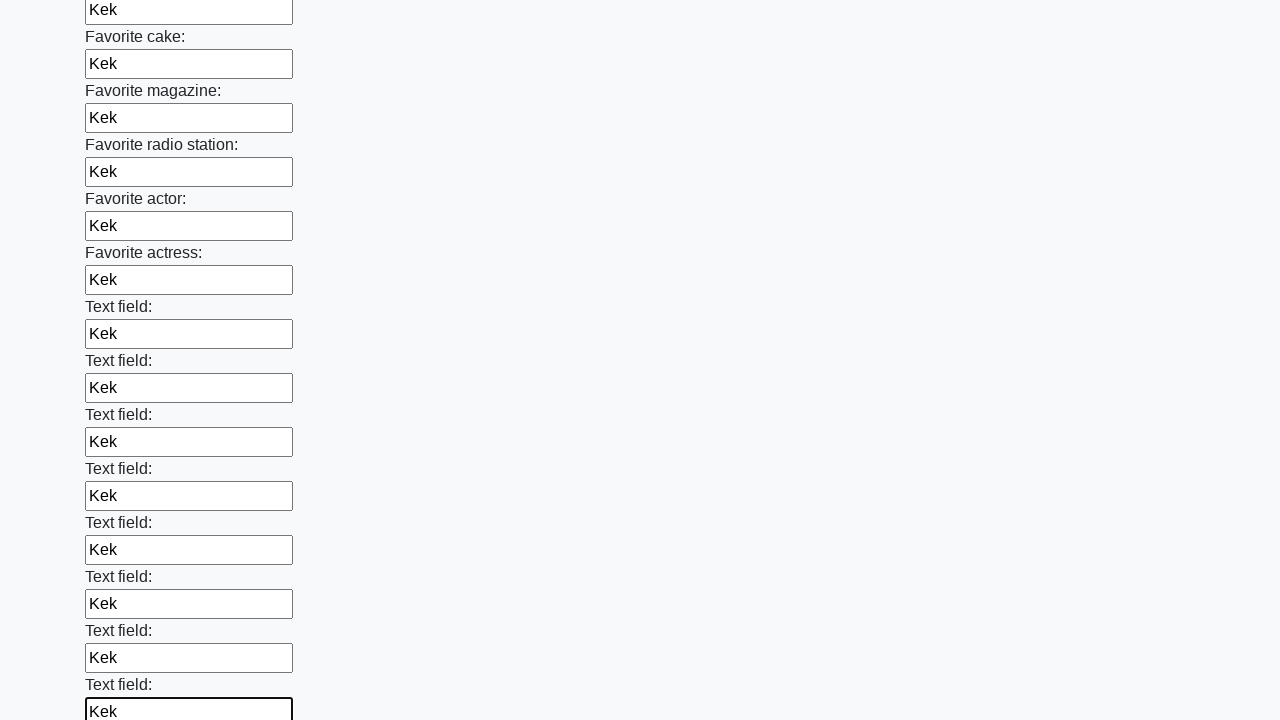

Filled text input field 35 of 100 with 'Kek' on [type="text"] >> nth=34
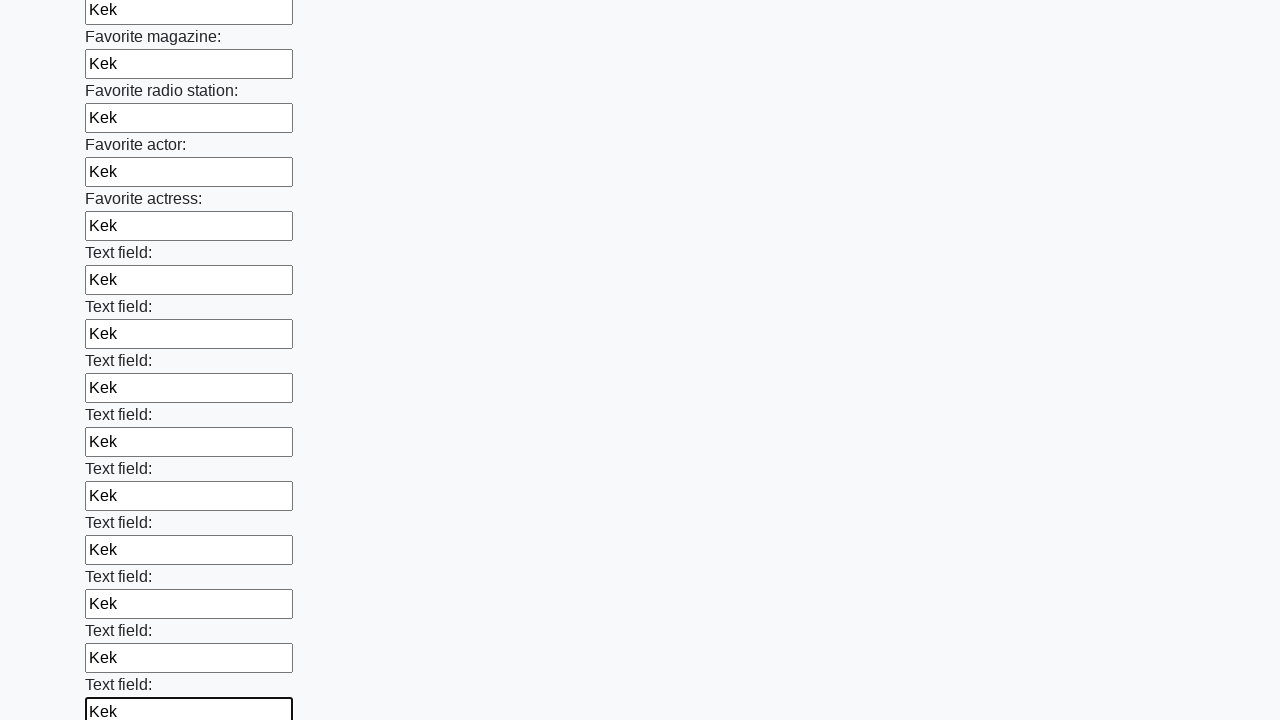

Filled text input field 36 of 100 with 'Kek' on [type="text"] >> nth=35
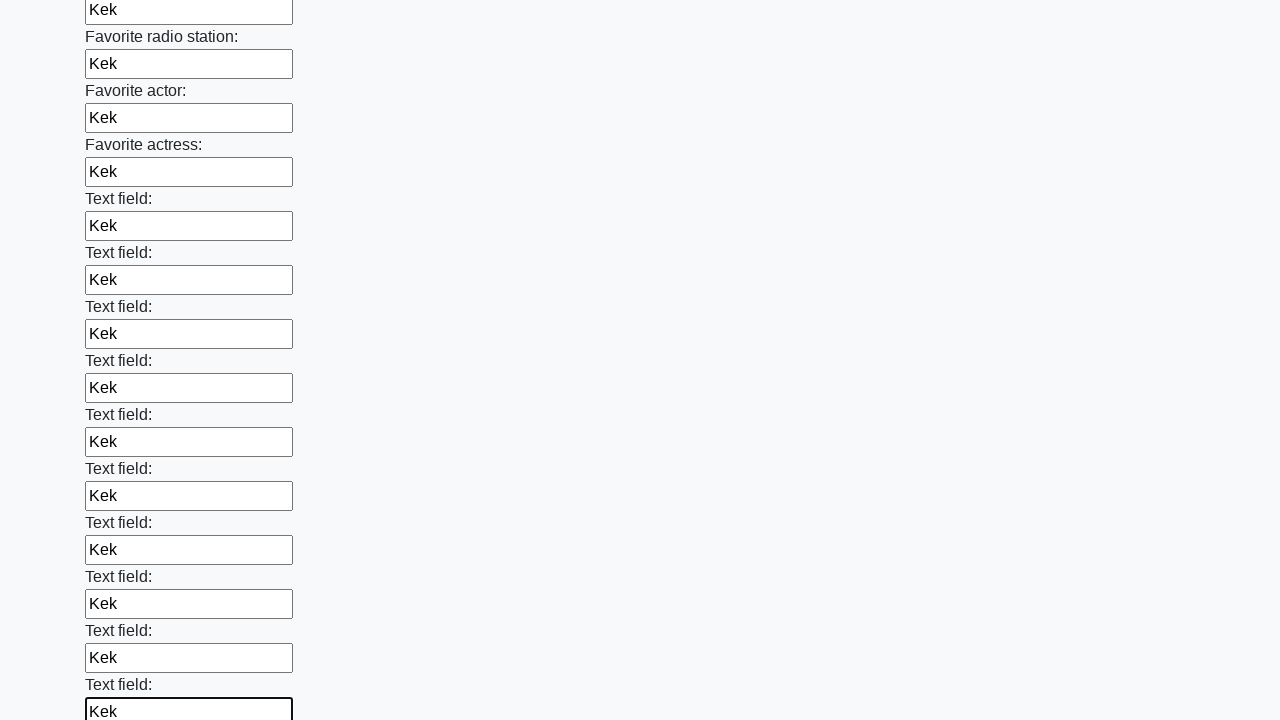

Filled text input field 37 of 100 with 'Kek' on [type="text"] >> nth=36
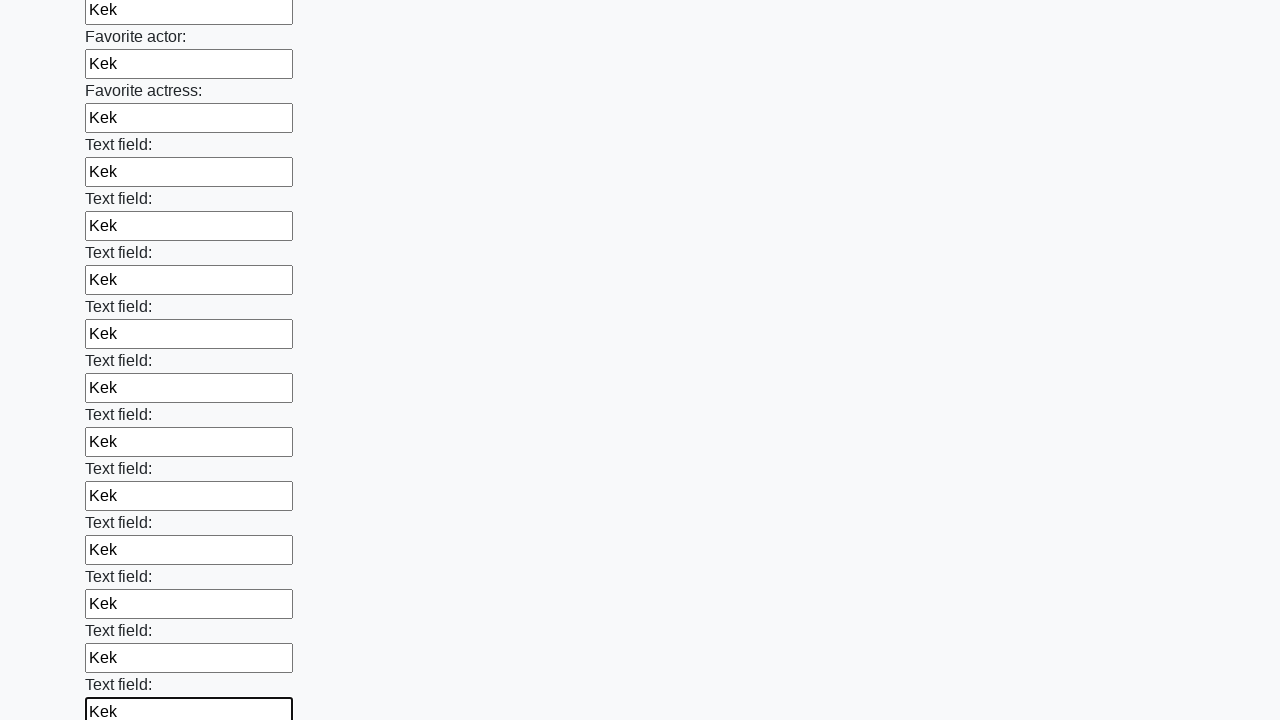

Filled text input field 38 of 100 with 'Kek' on [type="text"] >> nth=37
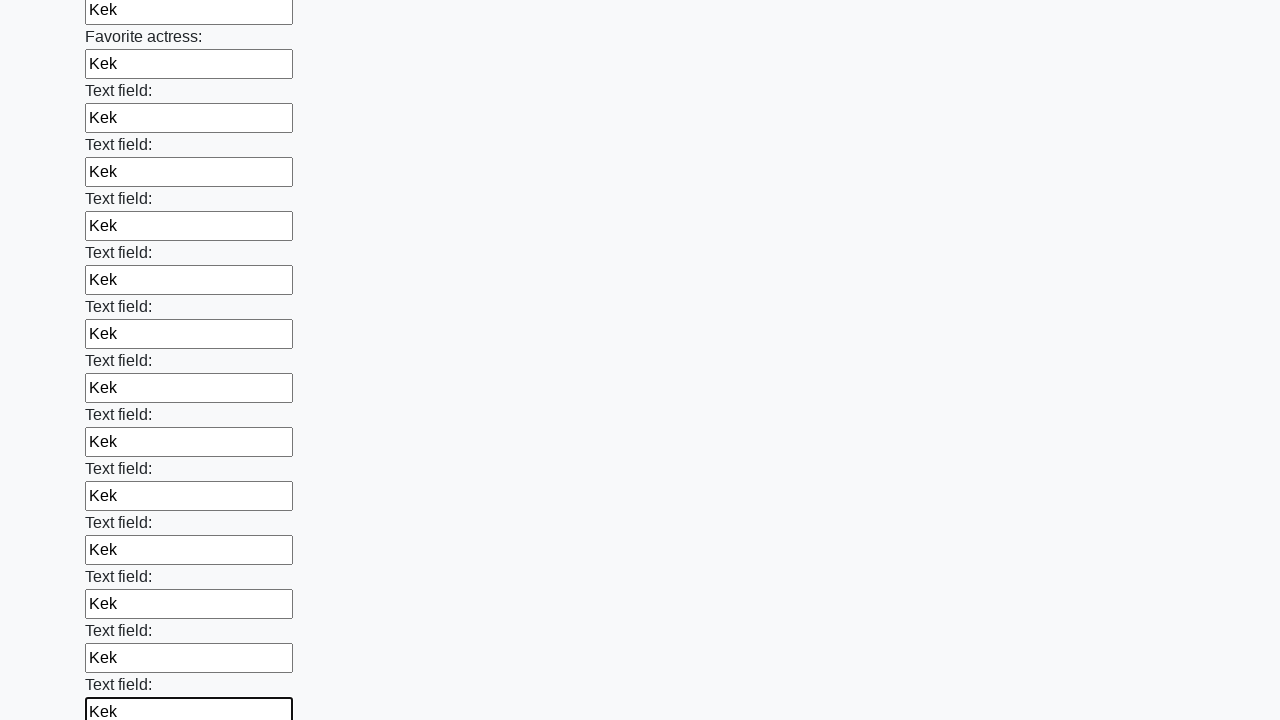

Filled text input field 39 of 100 with 'Kek' on [type="text"] >> nth=38
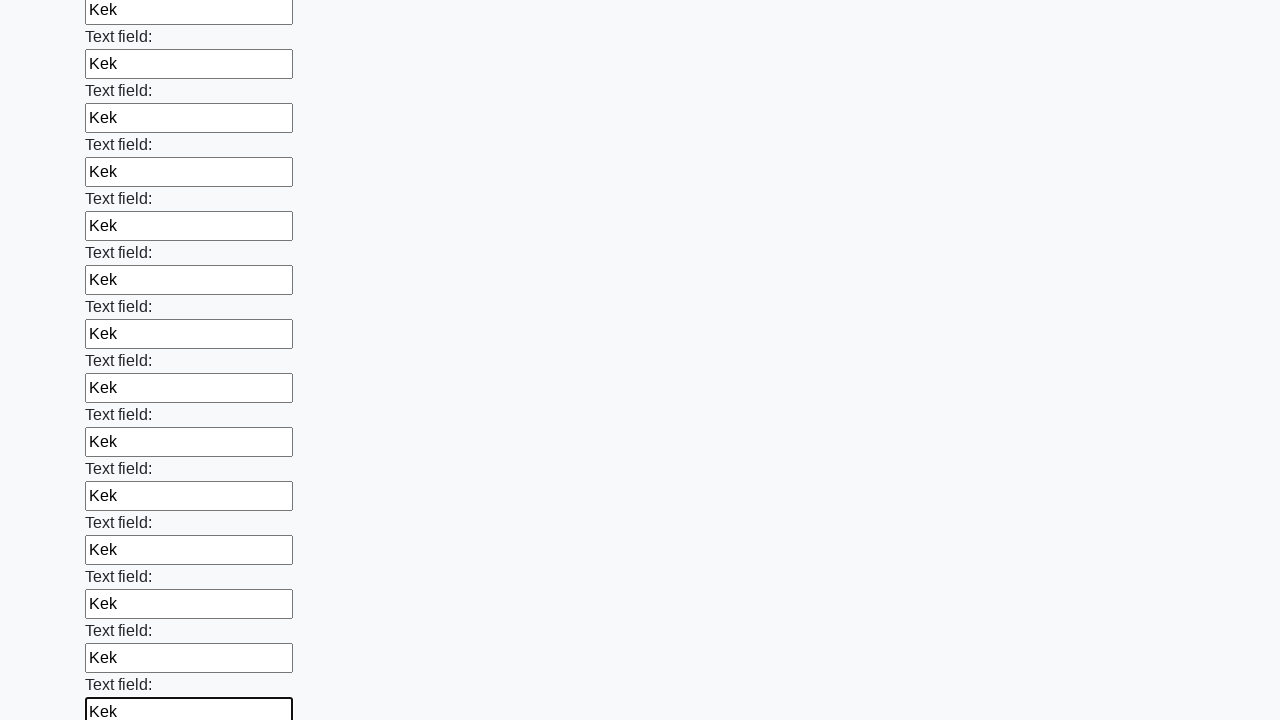

Filled text input field 40 of 100 with 'Kek' on [type="text"] >> nth=39
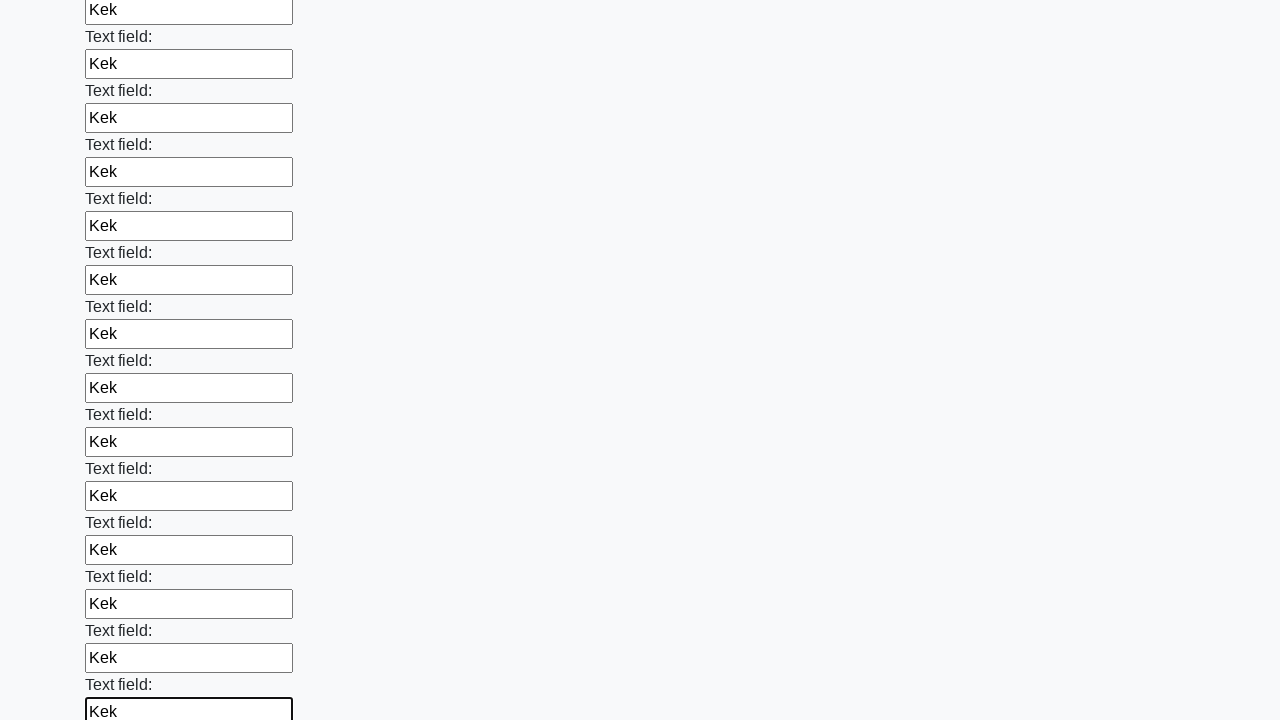

Filled text input field 41 of 100 with 'Kek' on [type="text"] >> nth=40
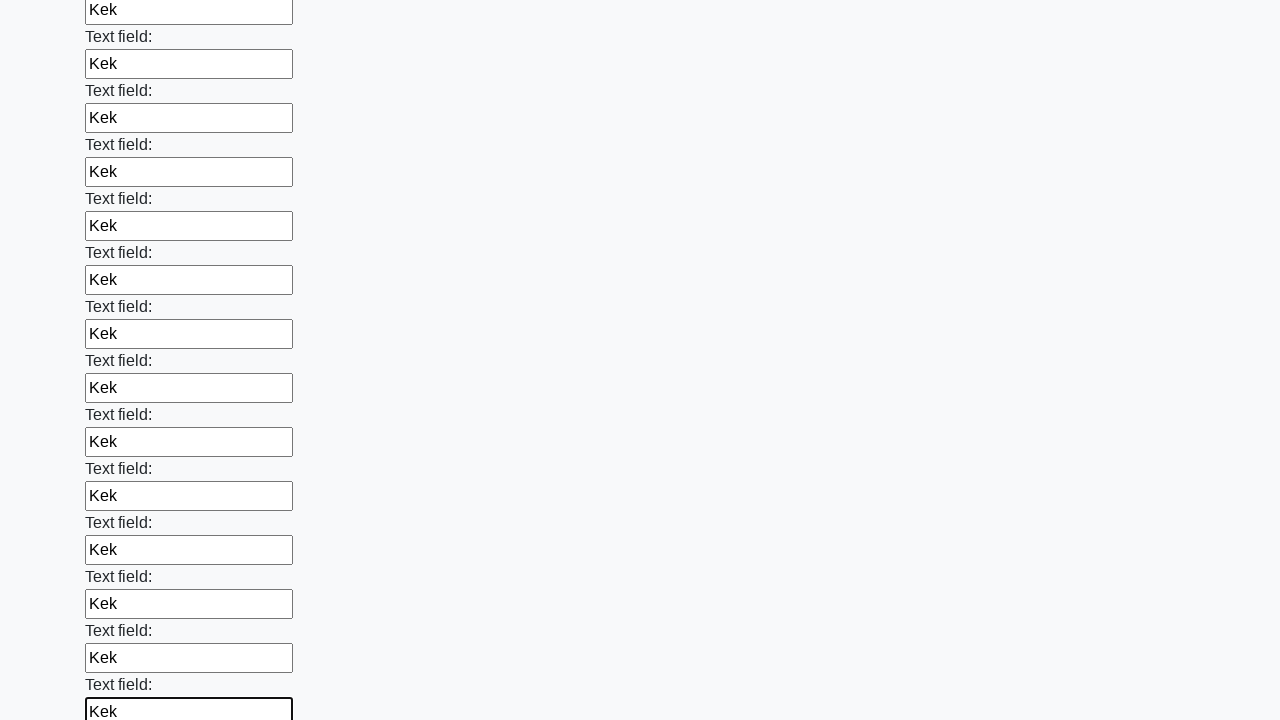

Filled text input field 42 of 100 with 'Kek' on [type="text"] >> nth=41
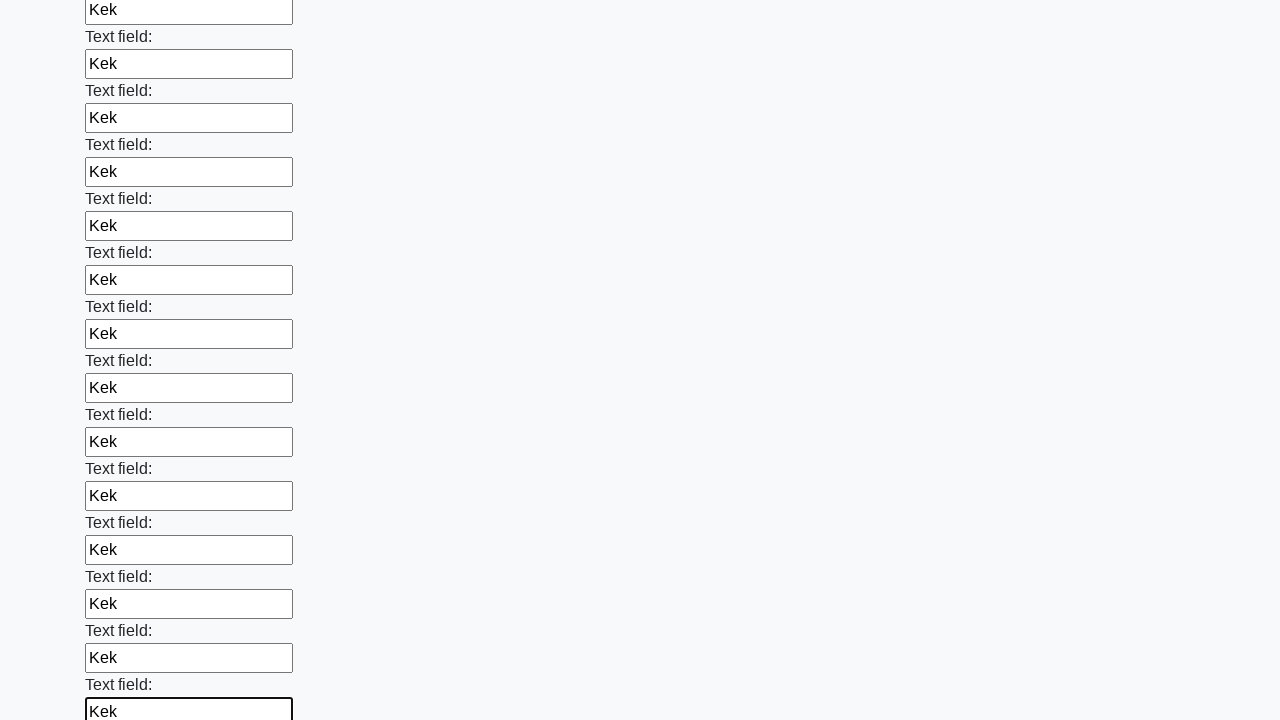

Filled text input field 43 of 100 with 'Kek' on [type="text"] >> nth=42
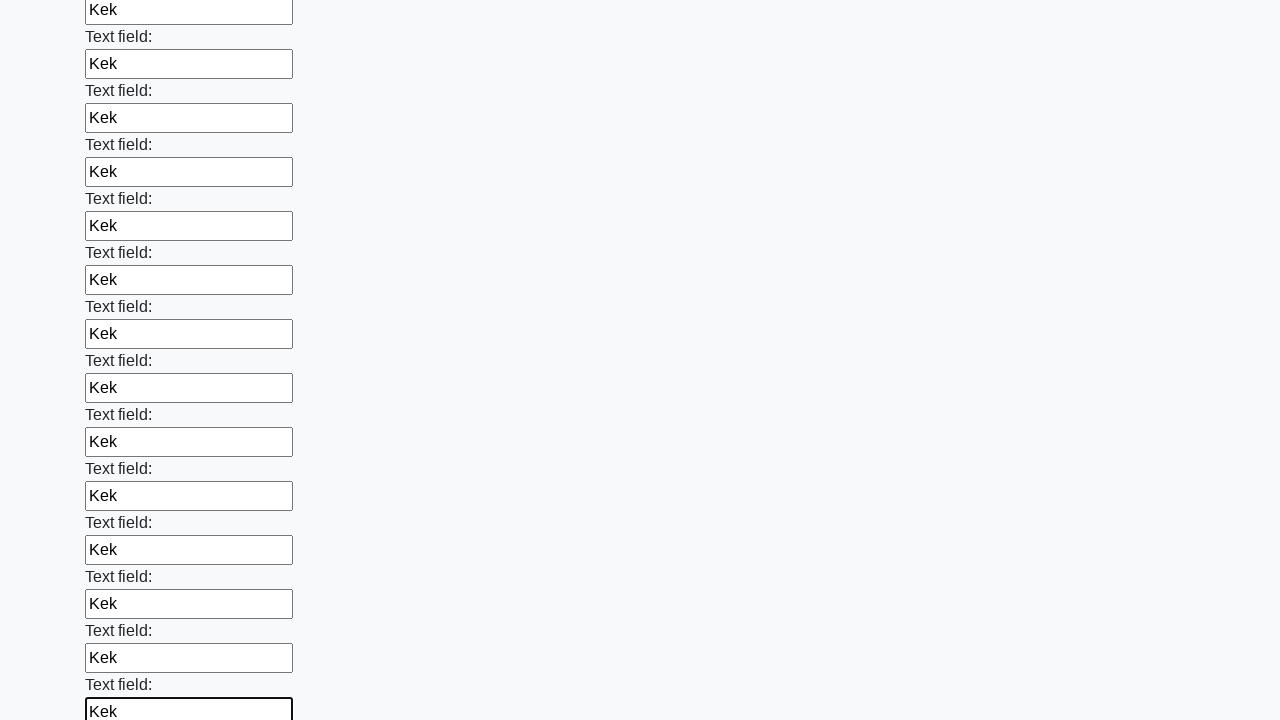

Filled text input field 44 of 100 with 'Kek' on [type="text"] >> nth=43
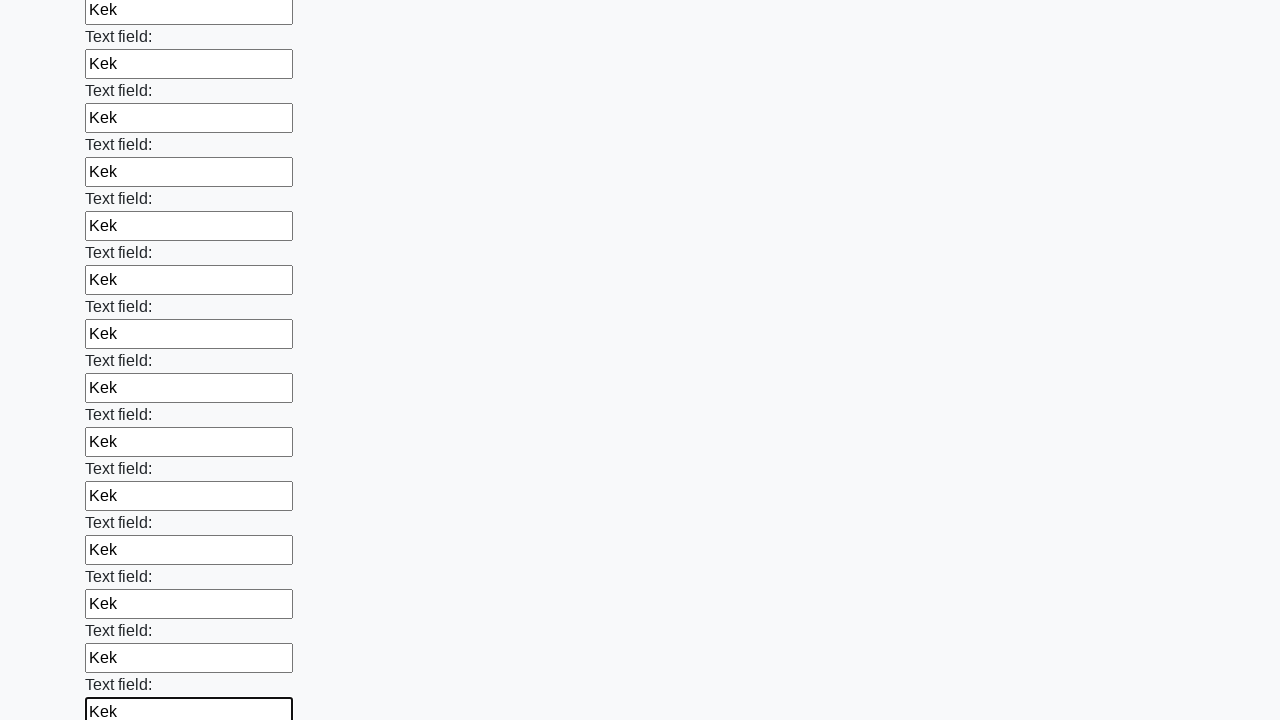

Filled text input field 45 of 100 with 'Kek' on [type="text"] >> nth=44
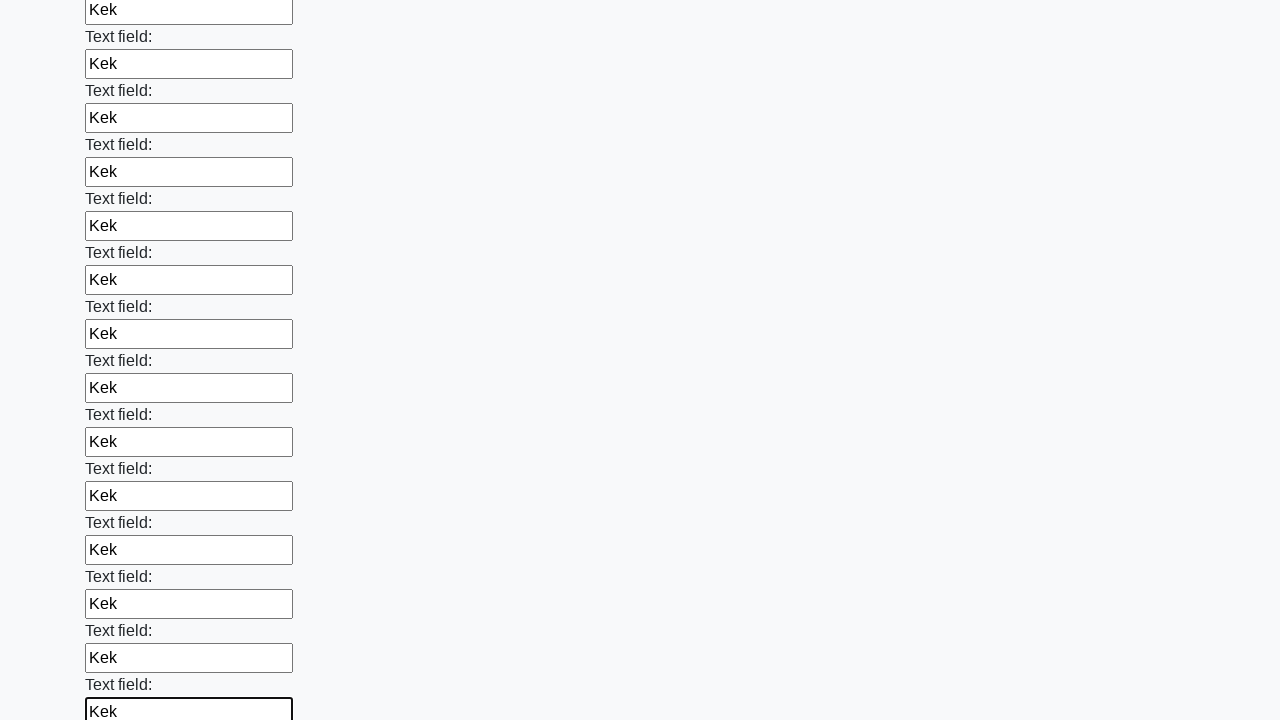

Filled text input field 46 of 100 with 'Kek' on [type="text"] >> nth=45
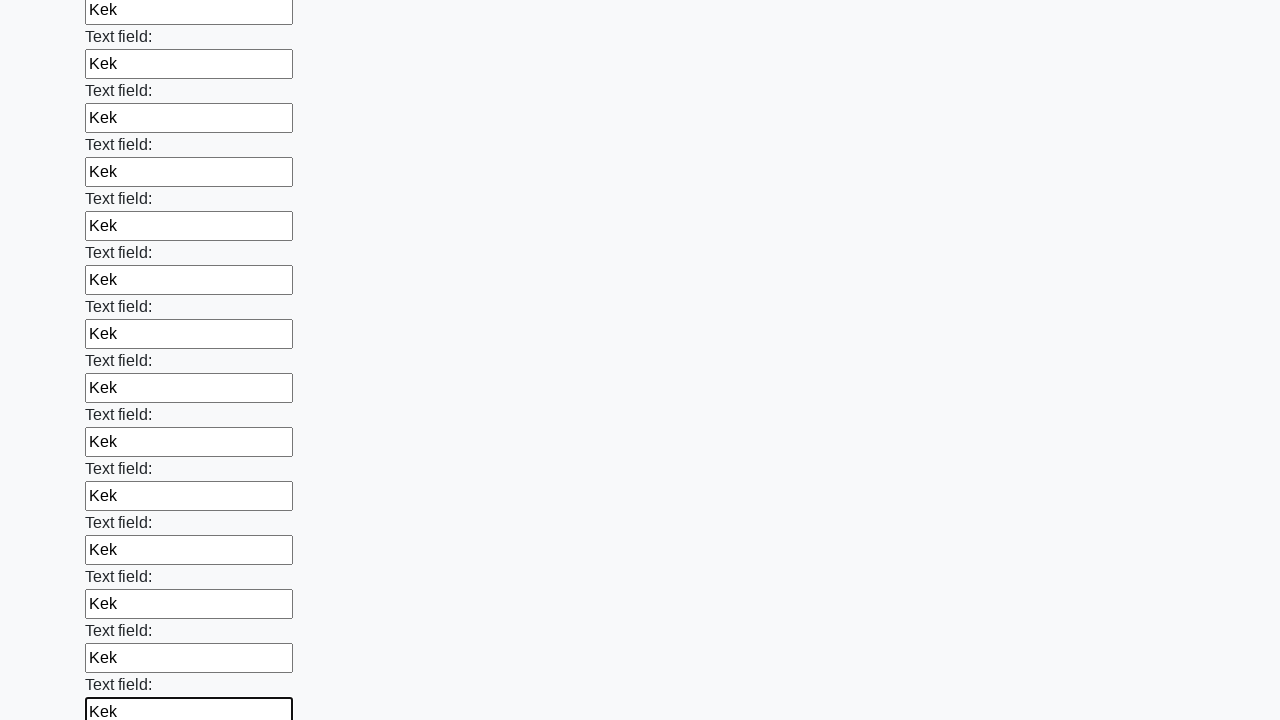

Filled text input field 47 of 100 with 'Kek' on [type="text"] >> nth=46
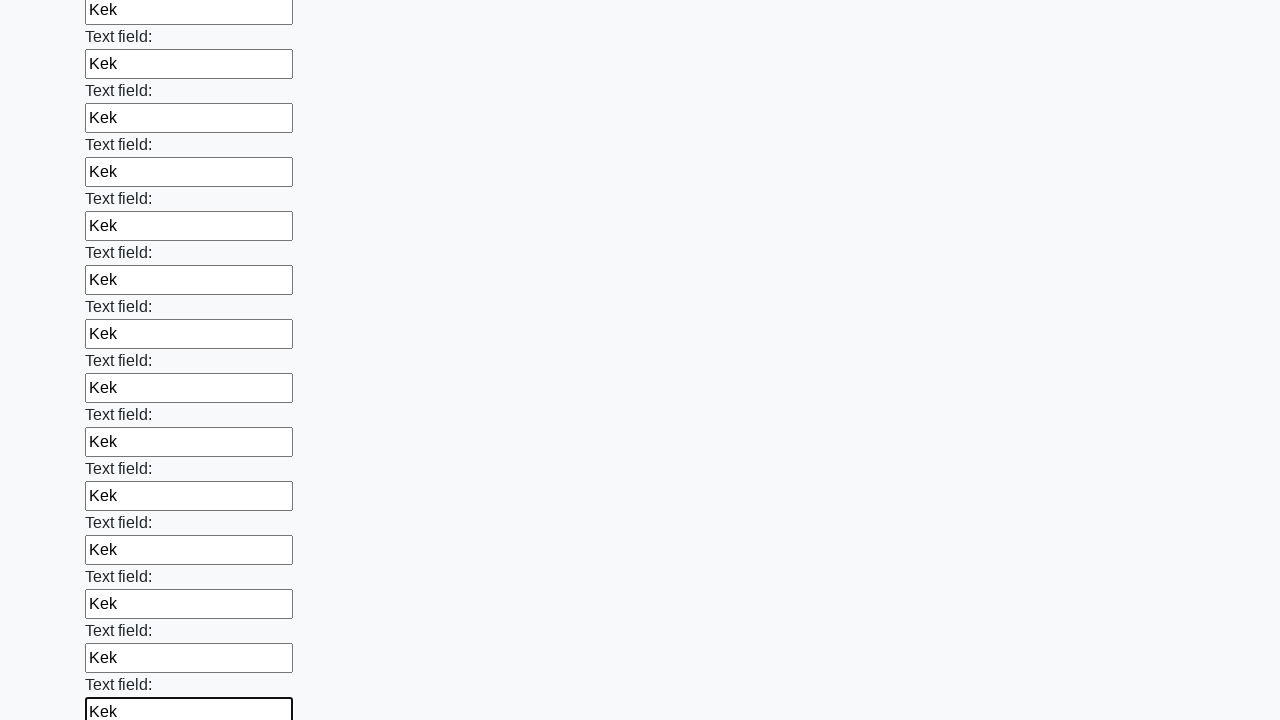

Filled text input field 48 of 100 with 'Kek' on [type="text"] >> nth=47
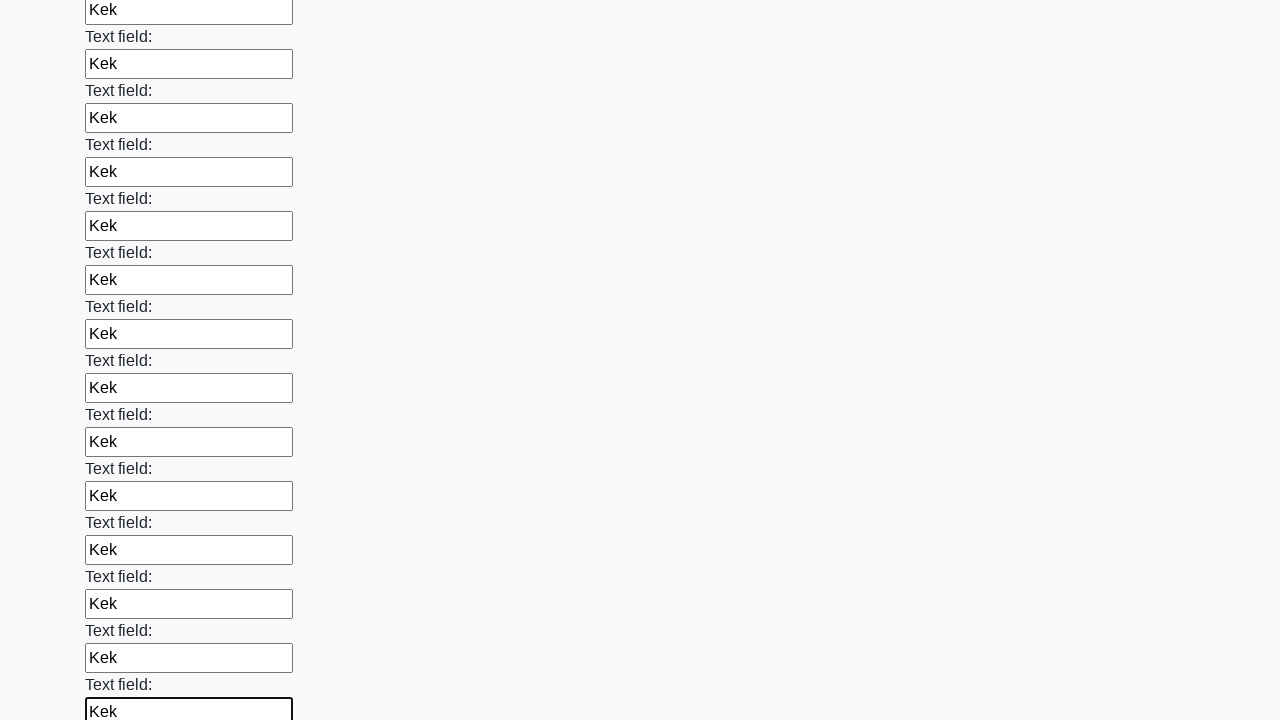

Filled text input field 49 of 100 with 'Kek' on [type="text"] >> nth=48
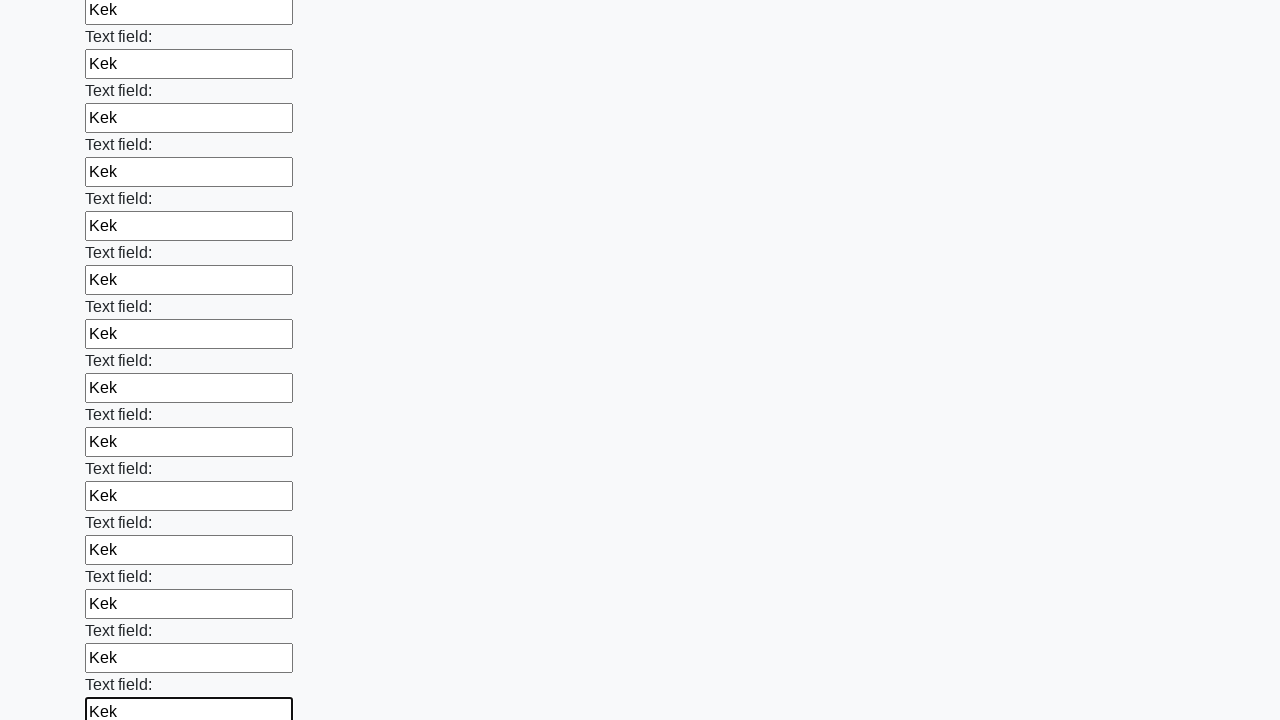

Filled text input field 50 of 100 with 'Kek' on [type="text"] >> nth=49
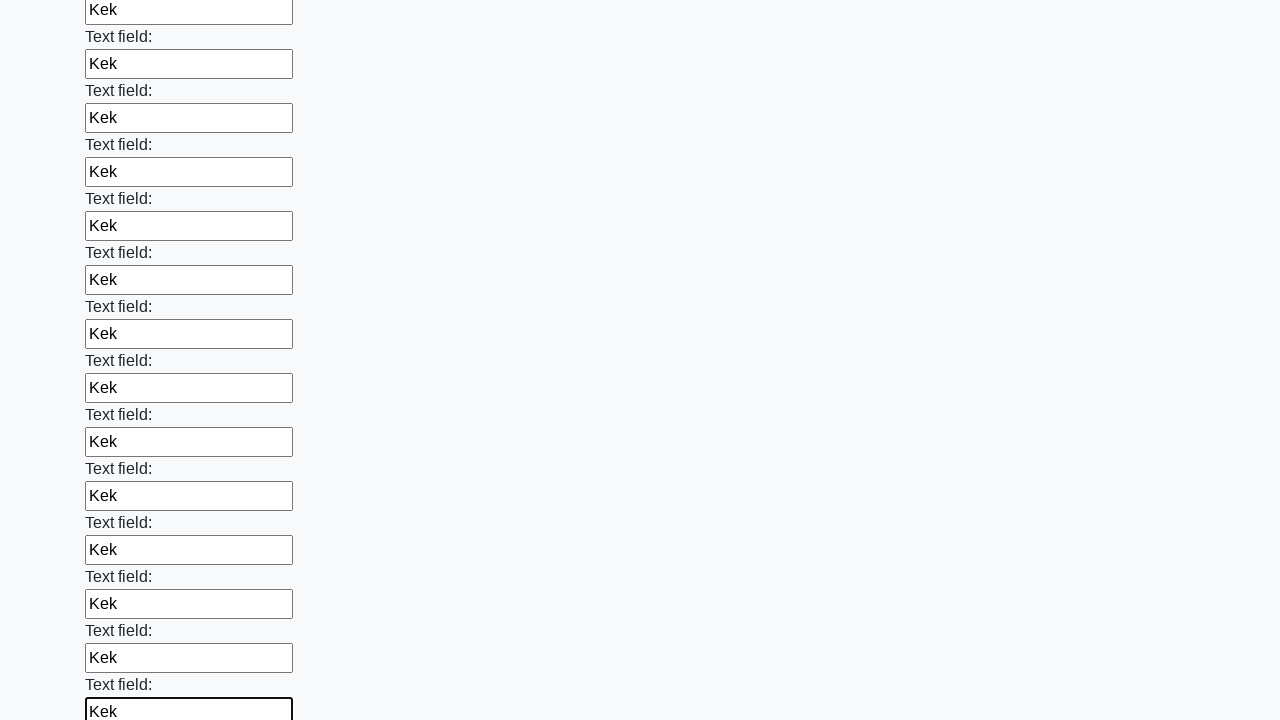

Filled text input field 51 of 100 with 'Kek' on [type="text"] >> nth=50
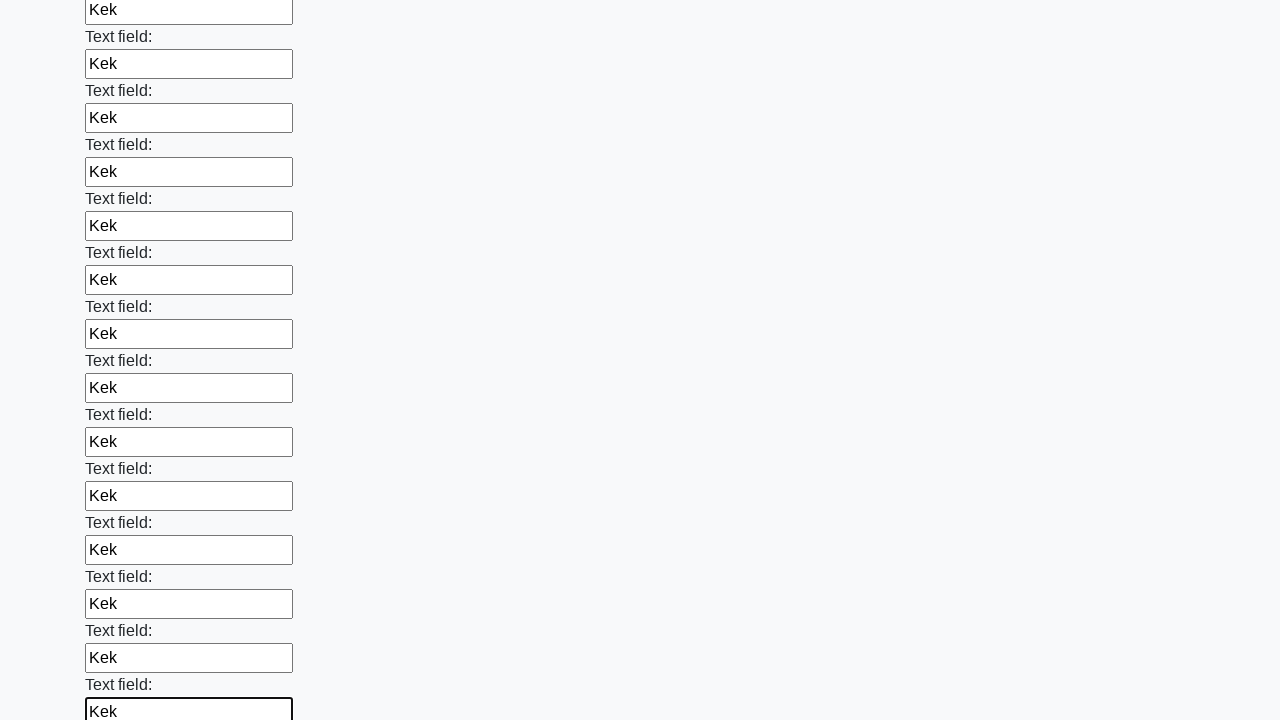

Filled text input field 52 of 100 with 'Kek' on [type="text"] >> nth=51
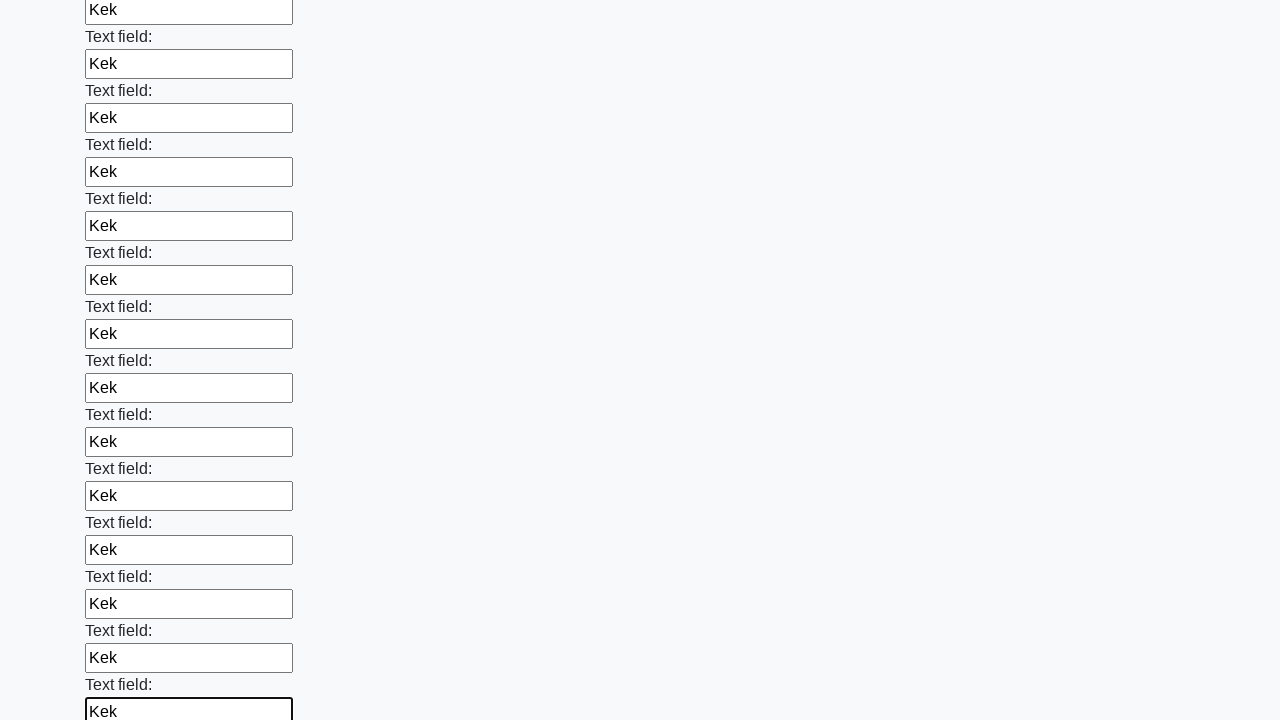

Filled text input field 53 of 100 with 'Kek' on [type="text"] >> nth=52
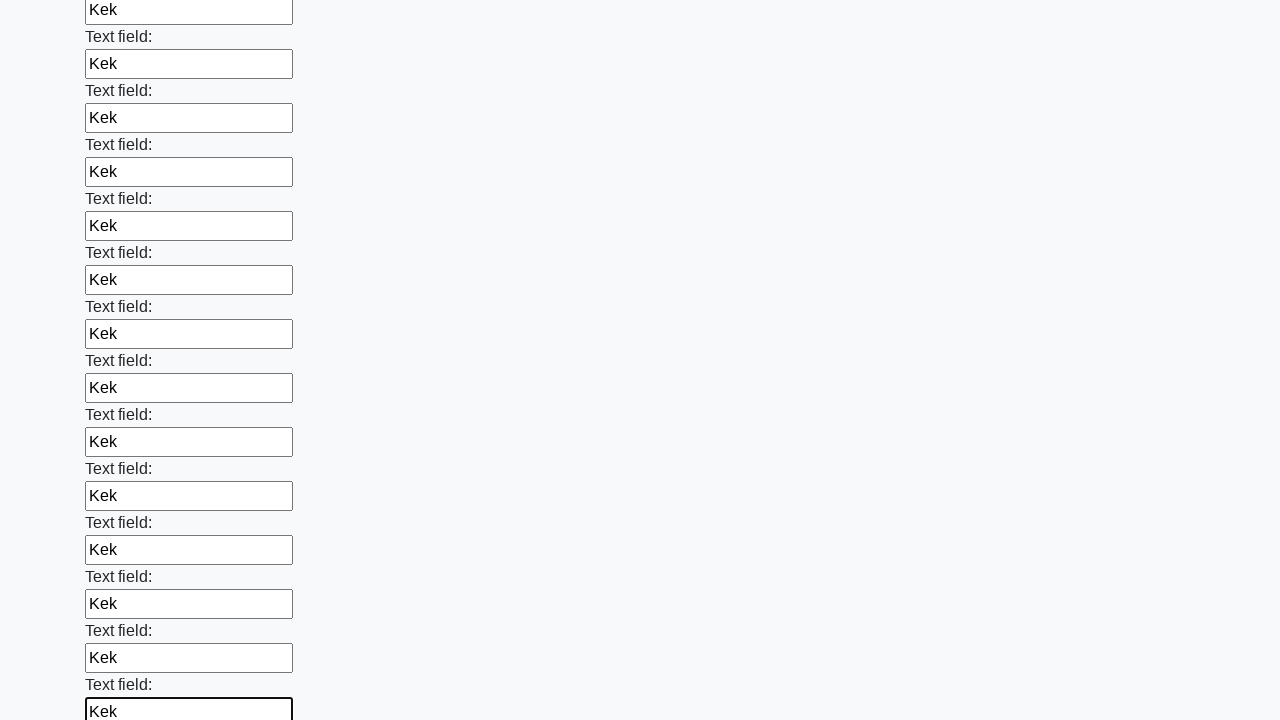

Filled text input field 54 of 100 with 'Kek' on [type="text"] >> nth=53
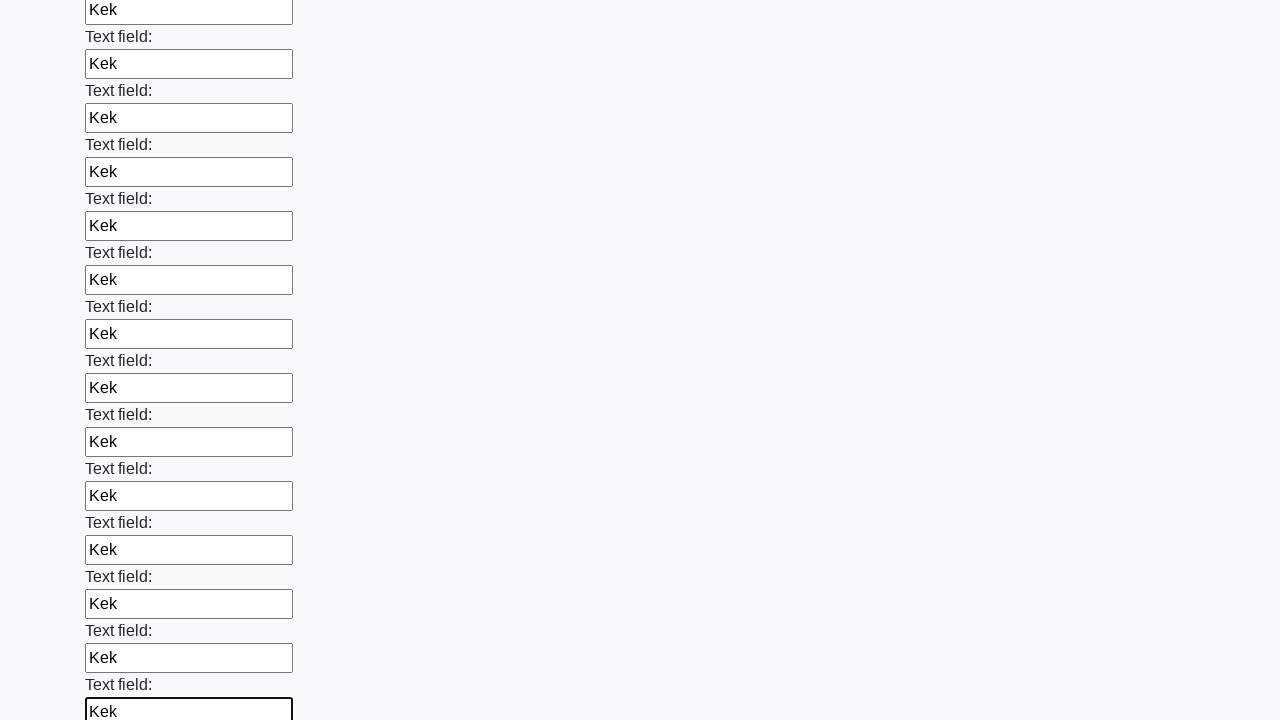

Filled text input field 55 of 100 with 'Kek' on [type="text"] >> nth=54
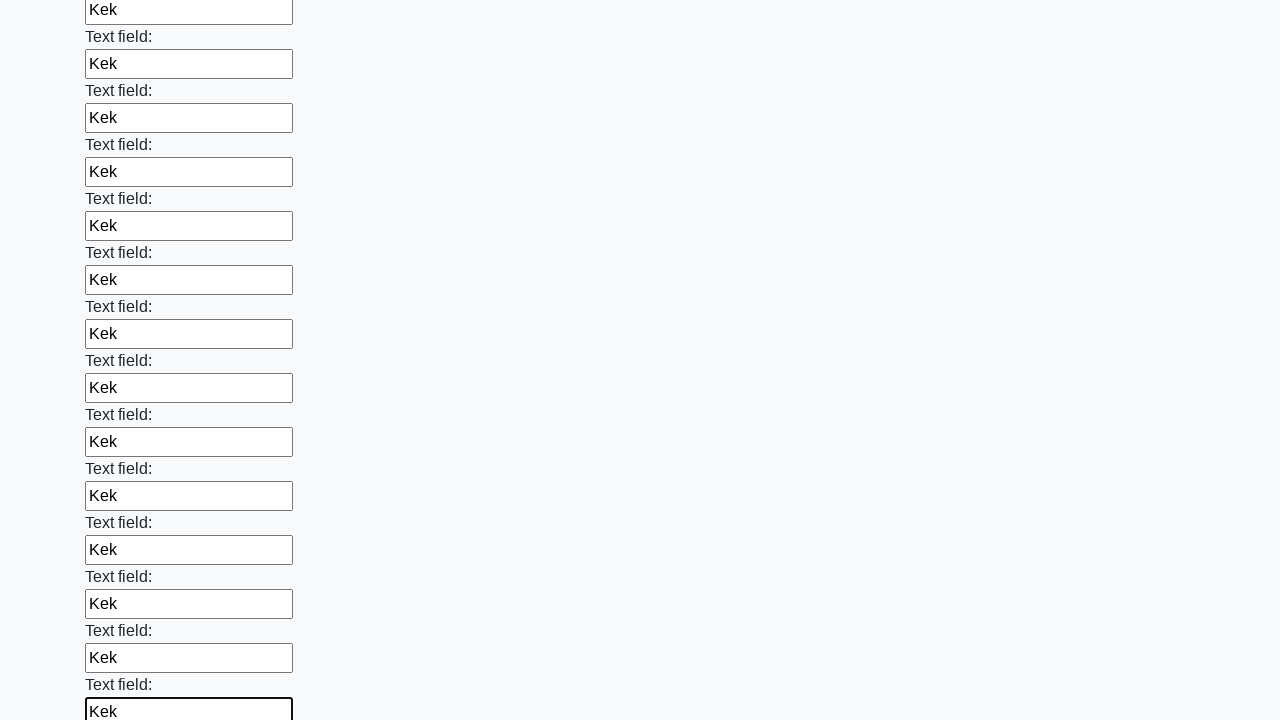

Filled text input field 56 of 100 with 'Kek' on [type="text"] >> nth=55
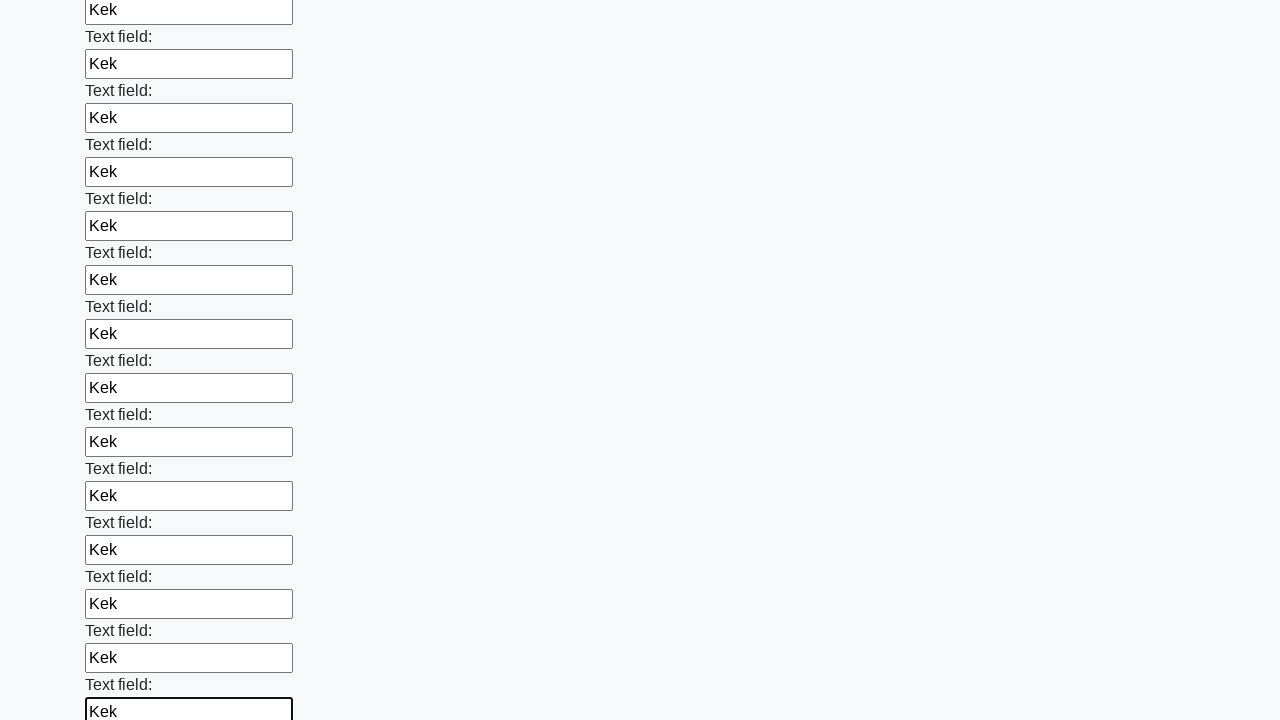

Filled text input field 57 of 100 with 'Kek' on [type="text"] >> nth=56
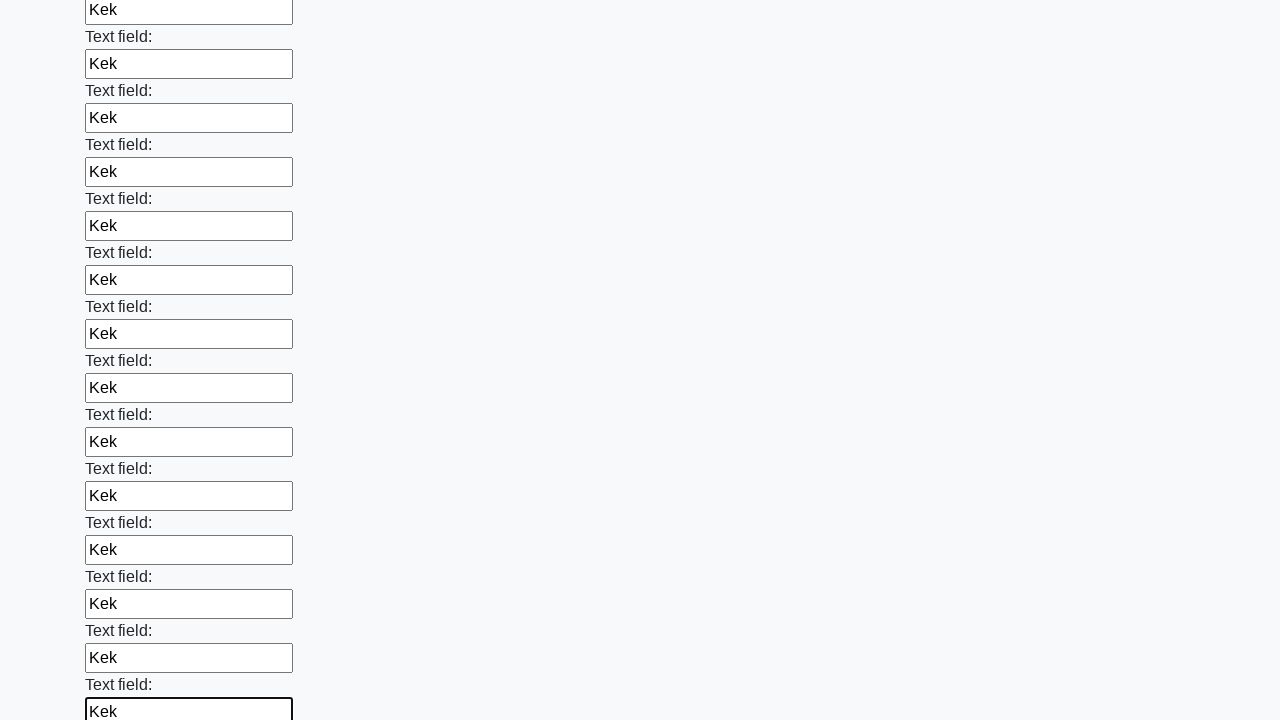

Filled text input field 58 of 100 with 'Kek' on [type="text"] >> nth=57
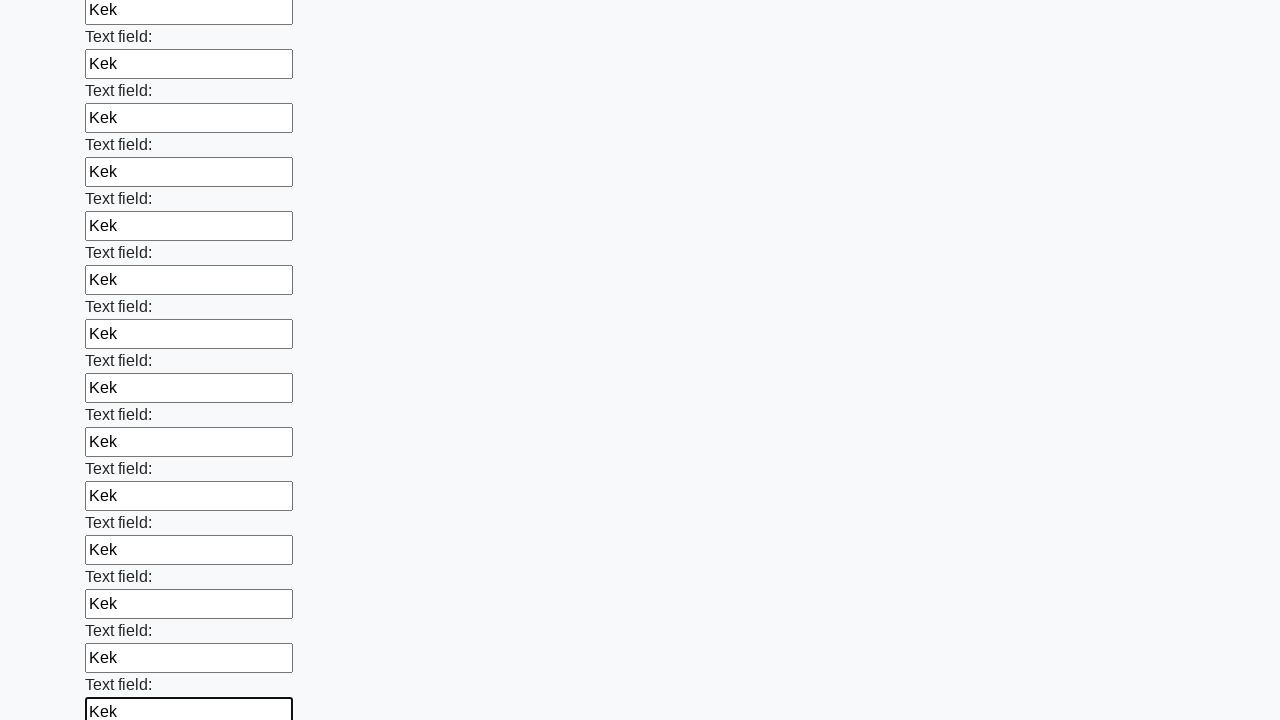

Filled text input field 59 of 100 with 'Kek' on [type="text"] >> nth=58
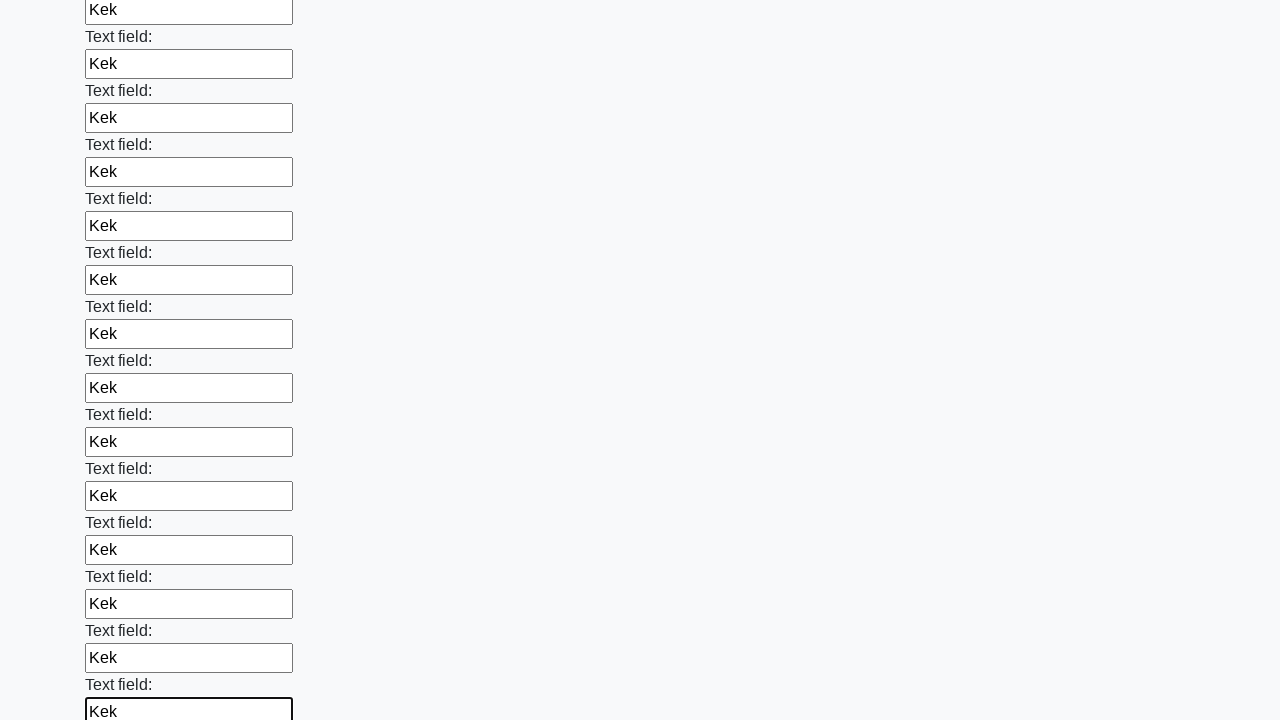

Filled text input field 60 of 100 with 'Kek' on [type="text"] >> nth=59
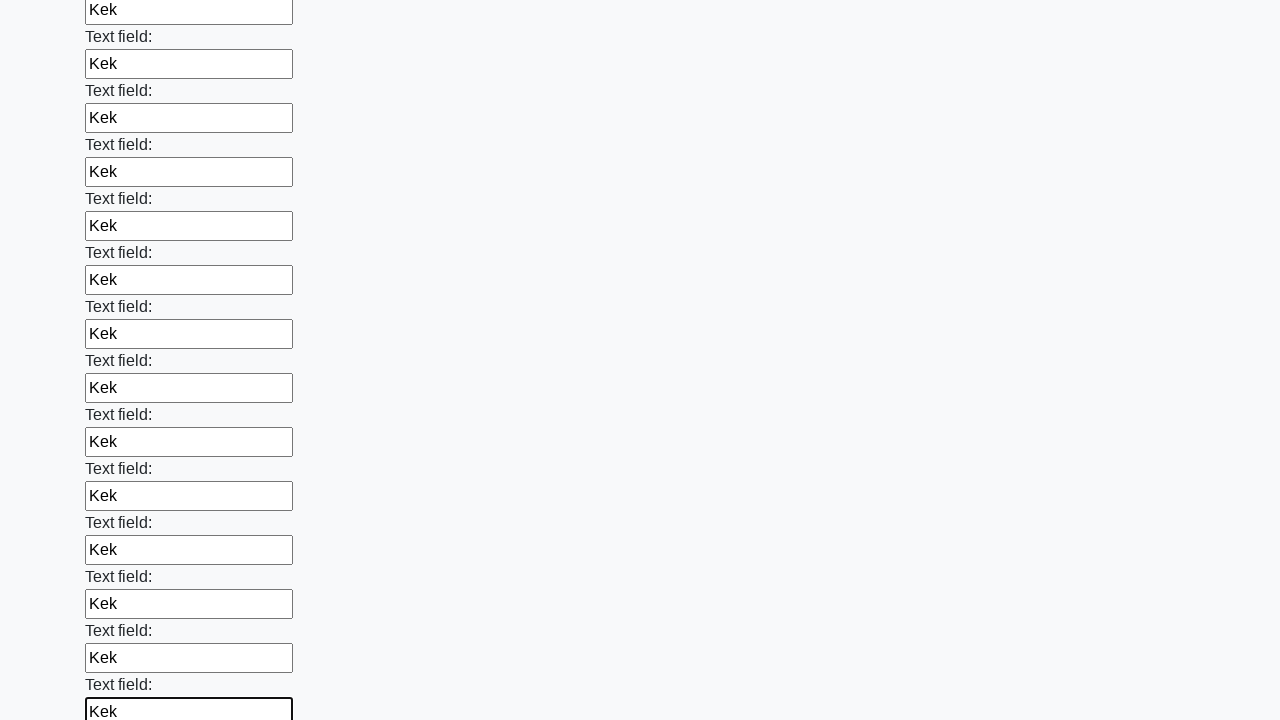

Filled text input field 61 of 100 with 'Kek' on [type="text"] >> nth=60
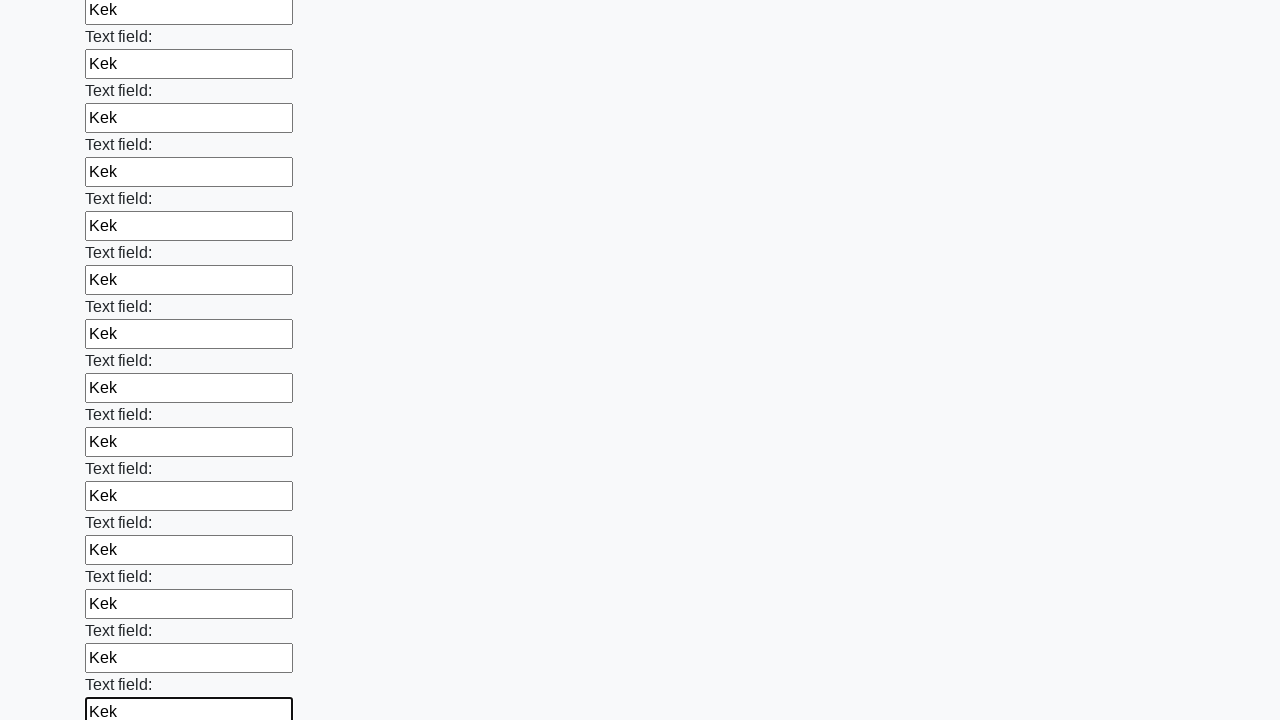

Filled text input field 62 of 100 with 'Kek' on [type="text"] >> nth=61
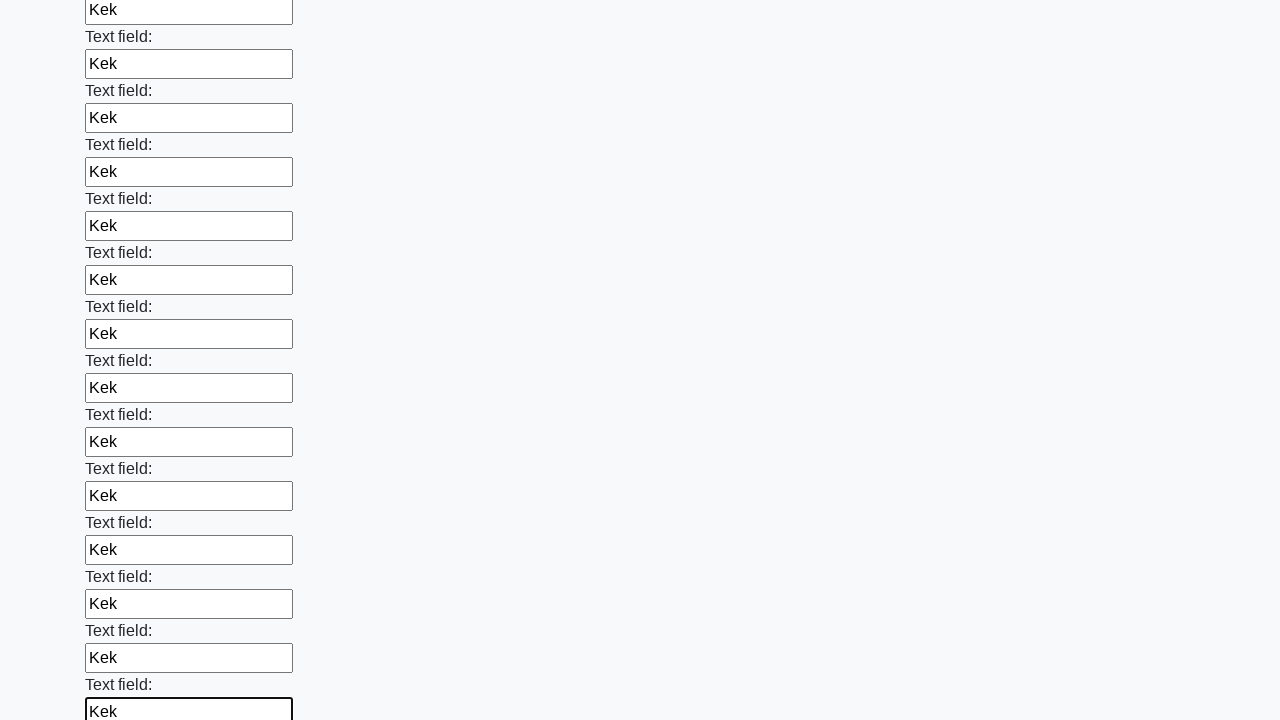

Filled text input field 63 of 100 with 'Kek' on [type="text"] >> nth=62
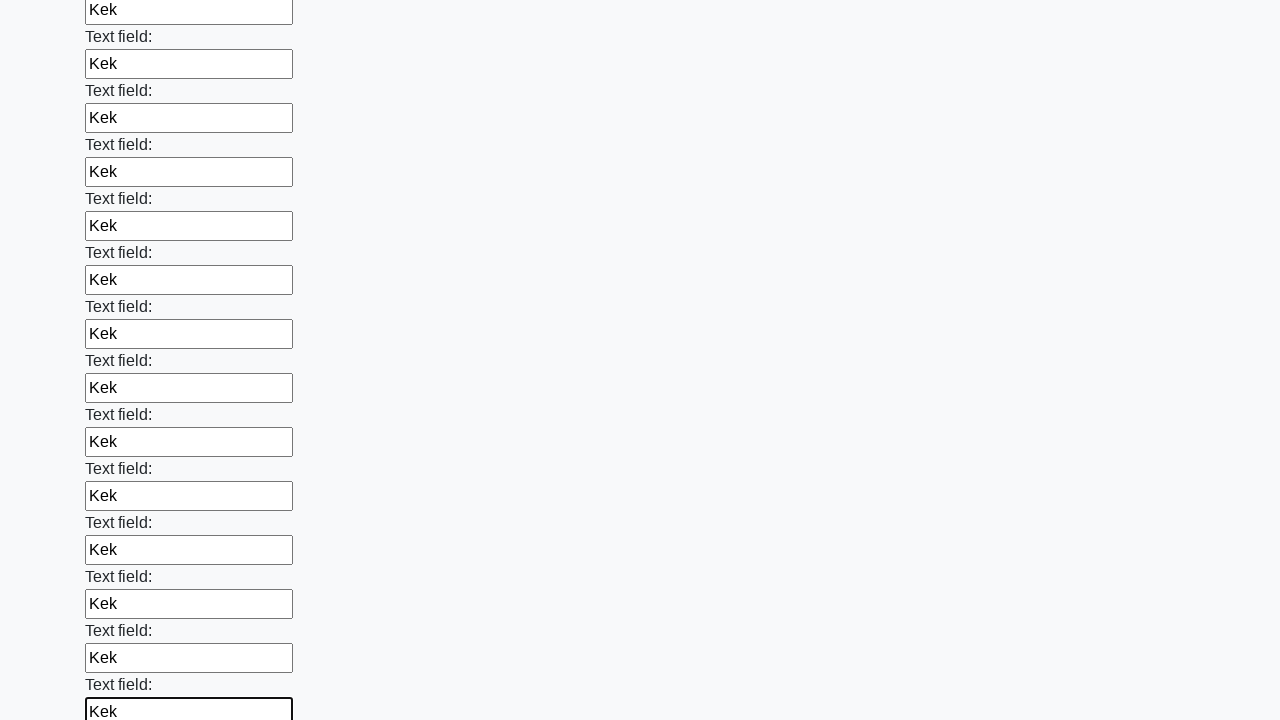

Filled text input field 64 of 100 with 'Kek' on [type="text"] >> nth=63
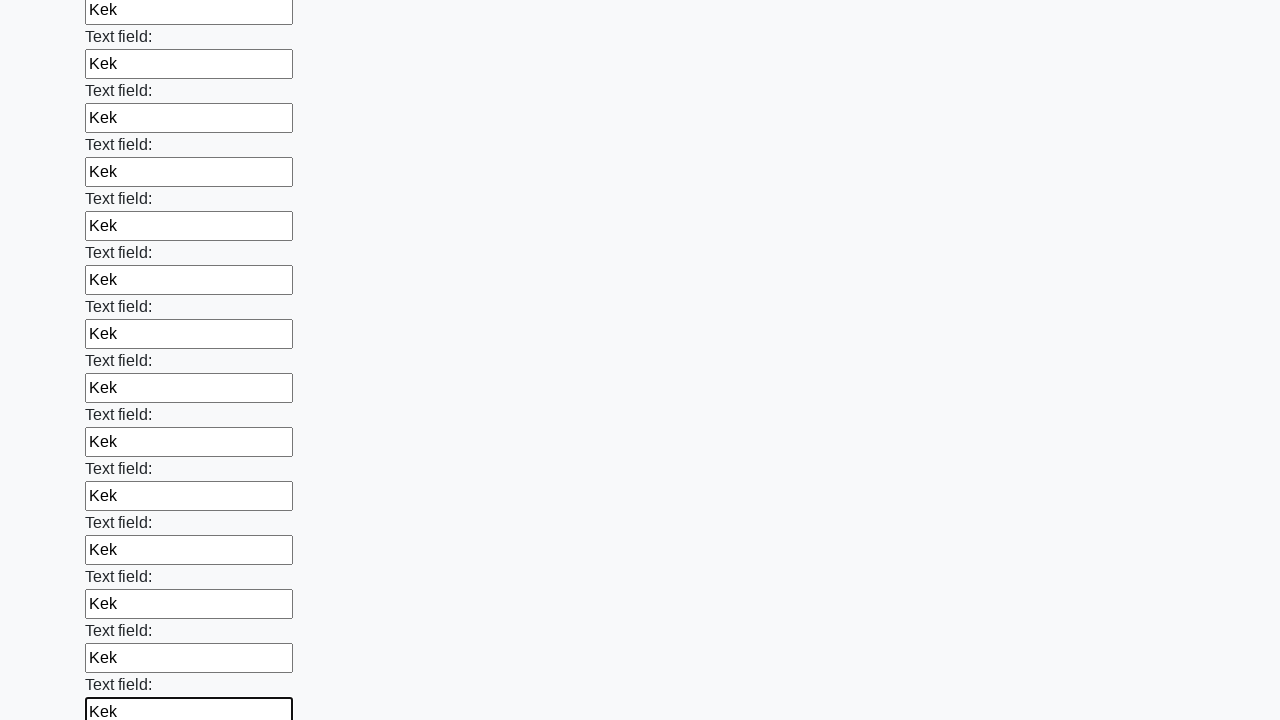

Filled text input field 65 of 100 with 'Kek' on [type="text"] >> nth=64
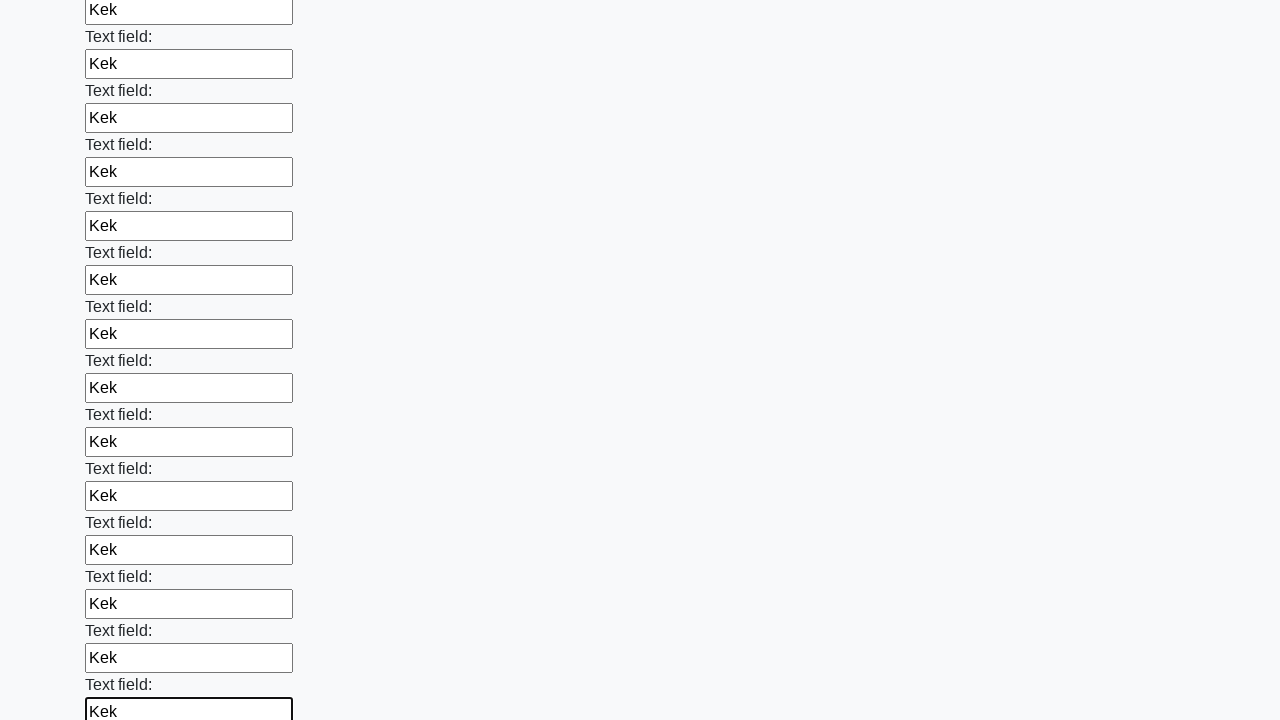

Filled text input field 66 of 100 with 'Kek' on [type="text"] >> nth=65
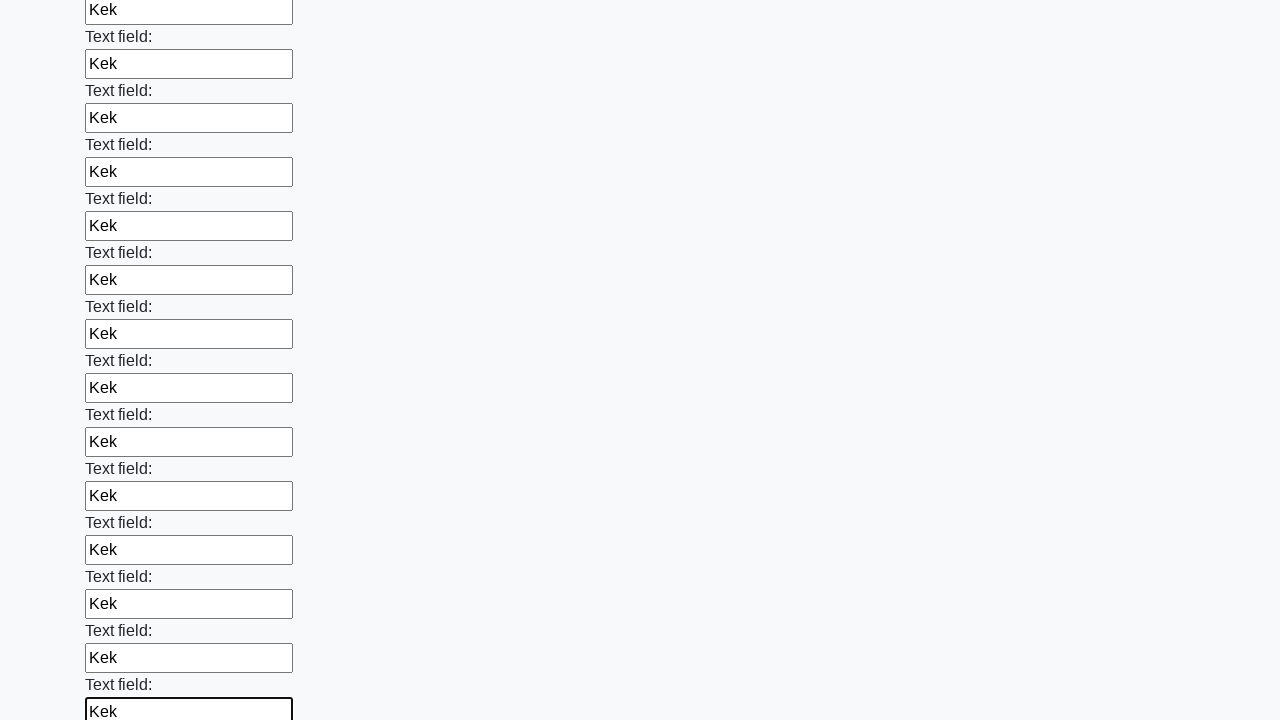

Filled text input field 67 of 100 with 'Kek' on [type="text"] >> nth=66
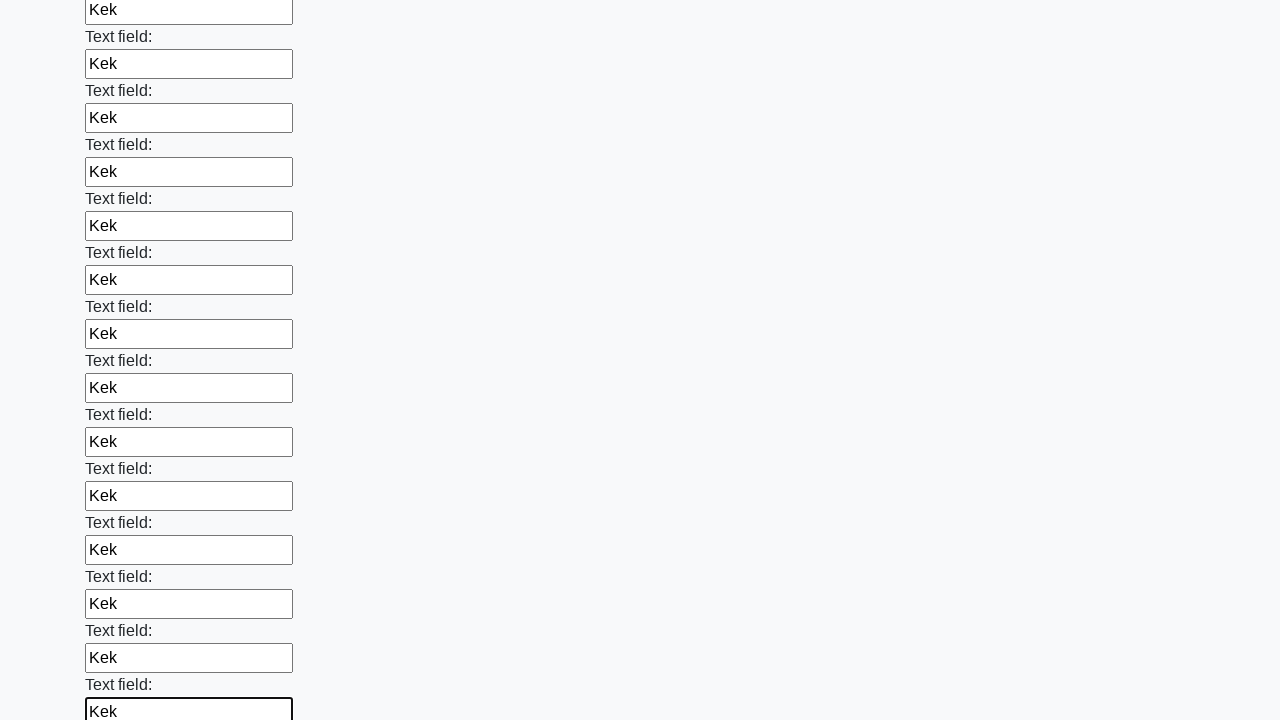

Filled text input field 68 of 100 with 'Kek' on [type="text"] >> nth=67
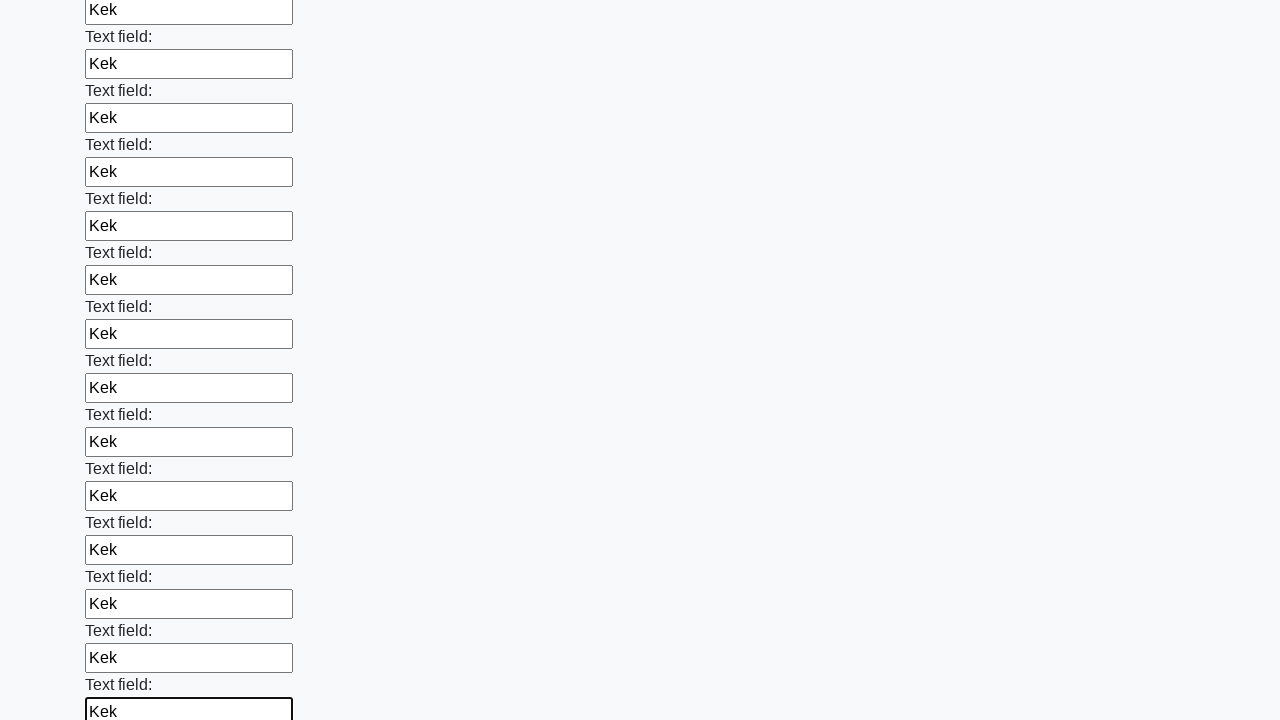

Filled text input field 69 of 100 with 'Kek' on [type="text"] >> nth=68
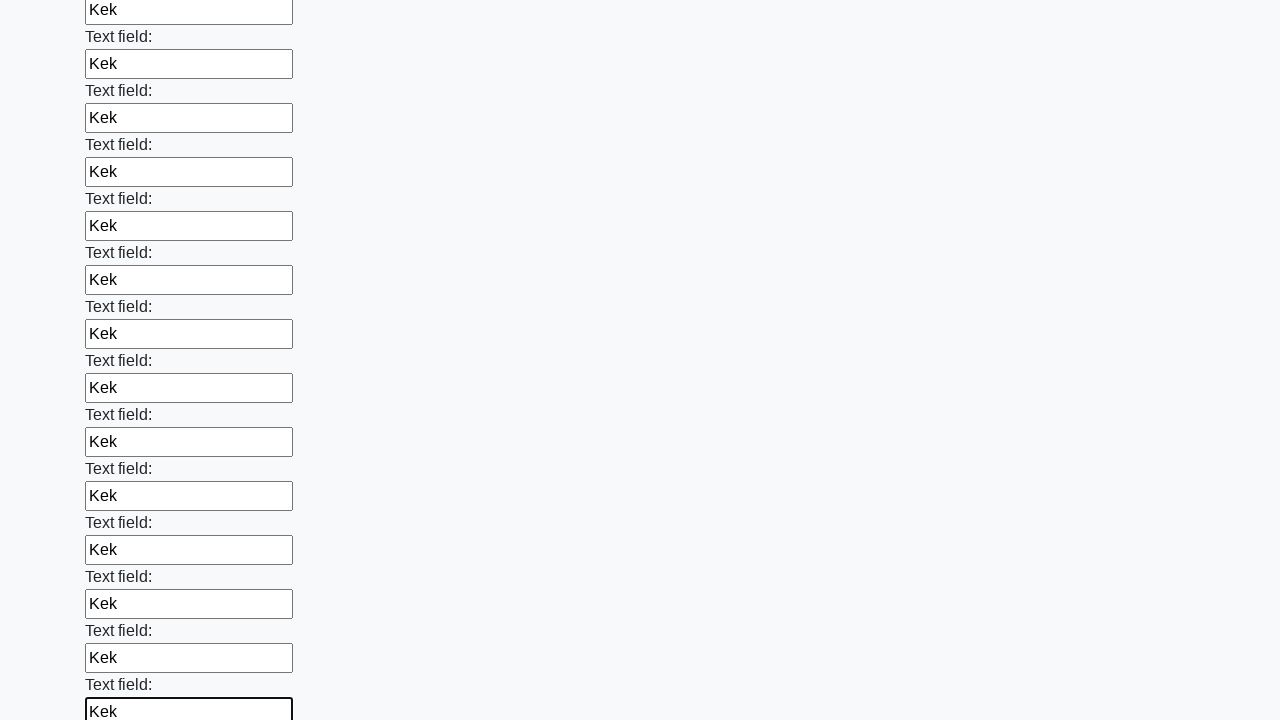

Filled text input field 70 of 100 with 'Kek' on [type="text"] >> nth=69
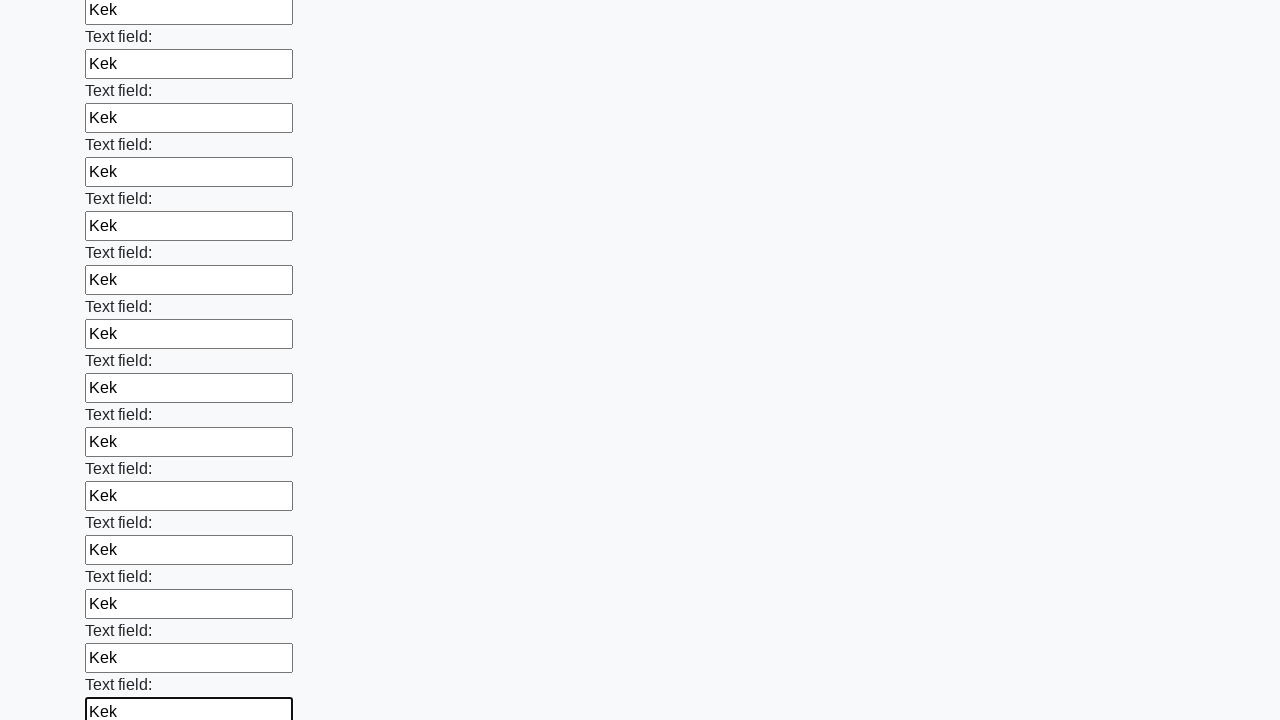

Filled text input field 71 of 100 with 'Kek' on [type="text"] >> nth=70
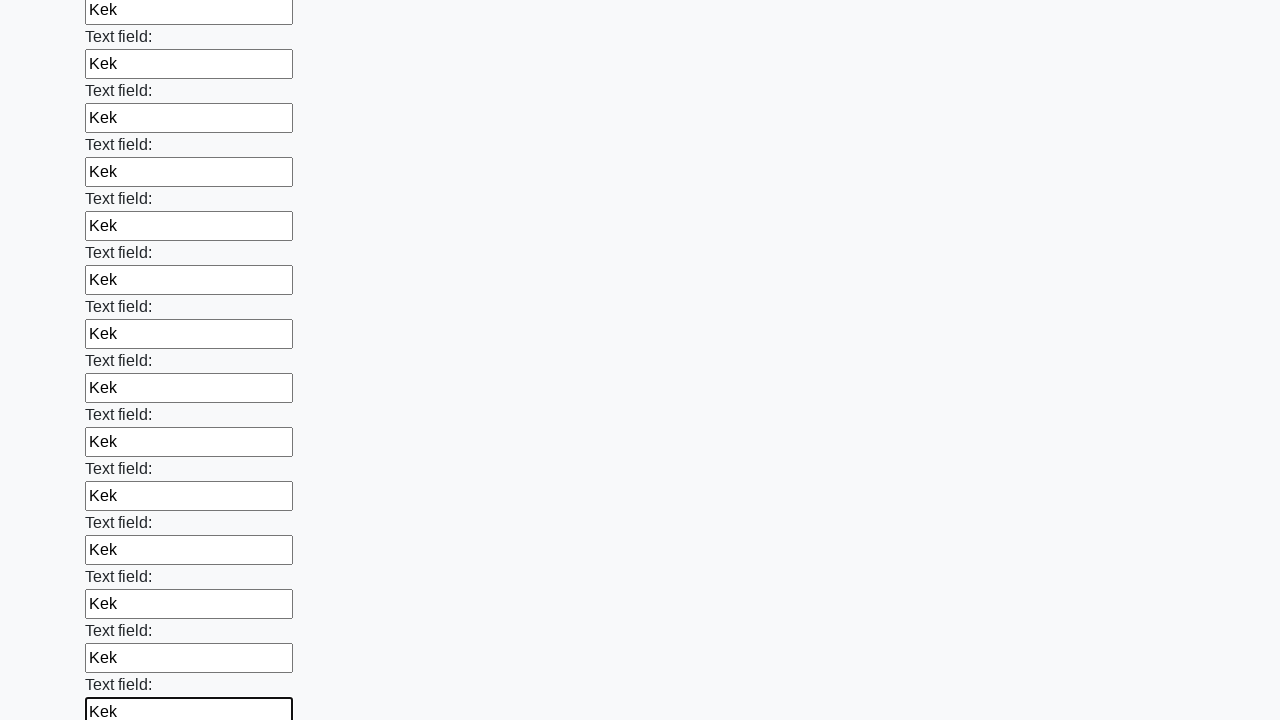

Filled text input field 72 of 100 with 'Kek' on [type="text"] >> nth=71
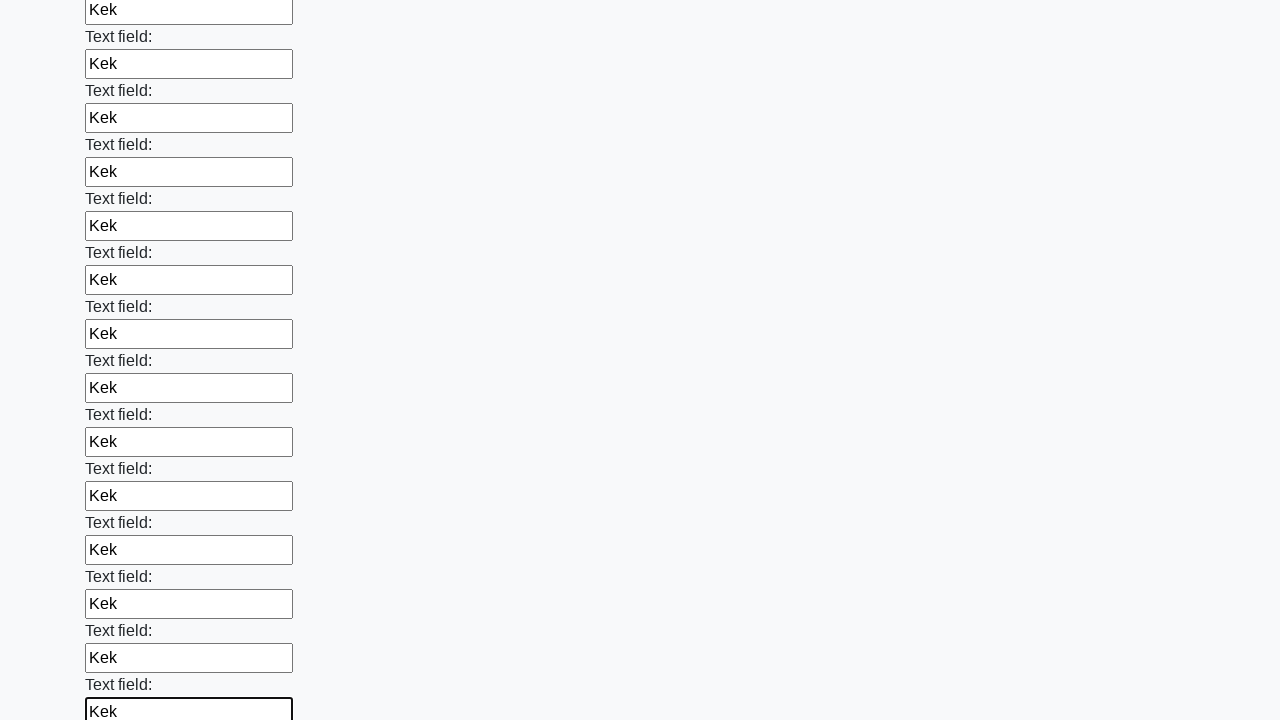

Filled text input field 73 of 100 with 'Kek' on [type="text"] >> nth=72
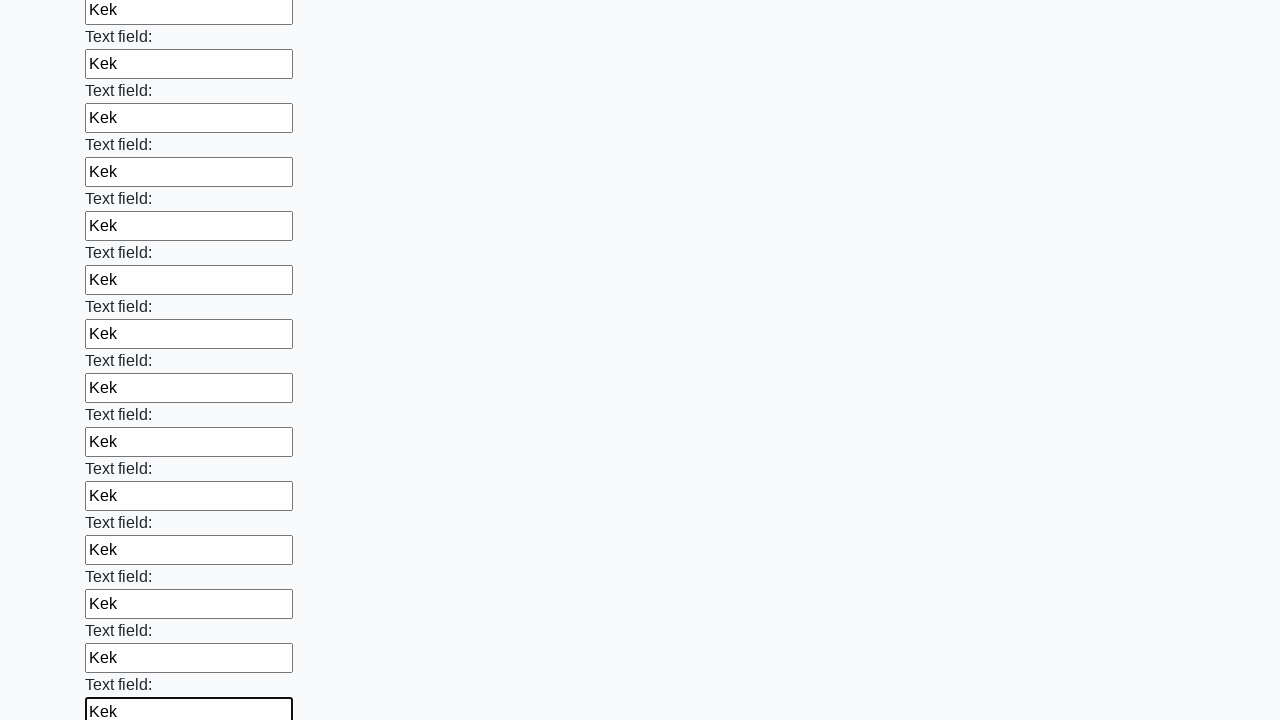

Filled text input field 74 of 100 with 'Kek' on [type="text"] >> nth=73
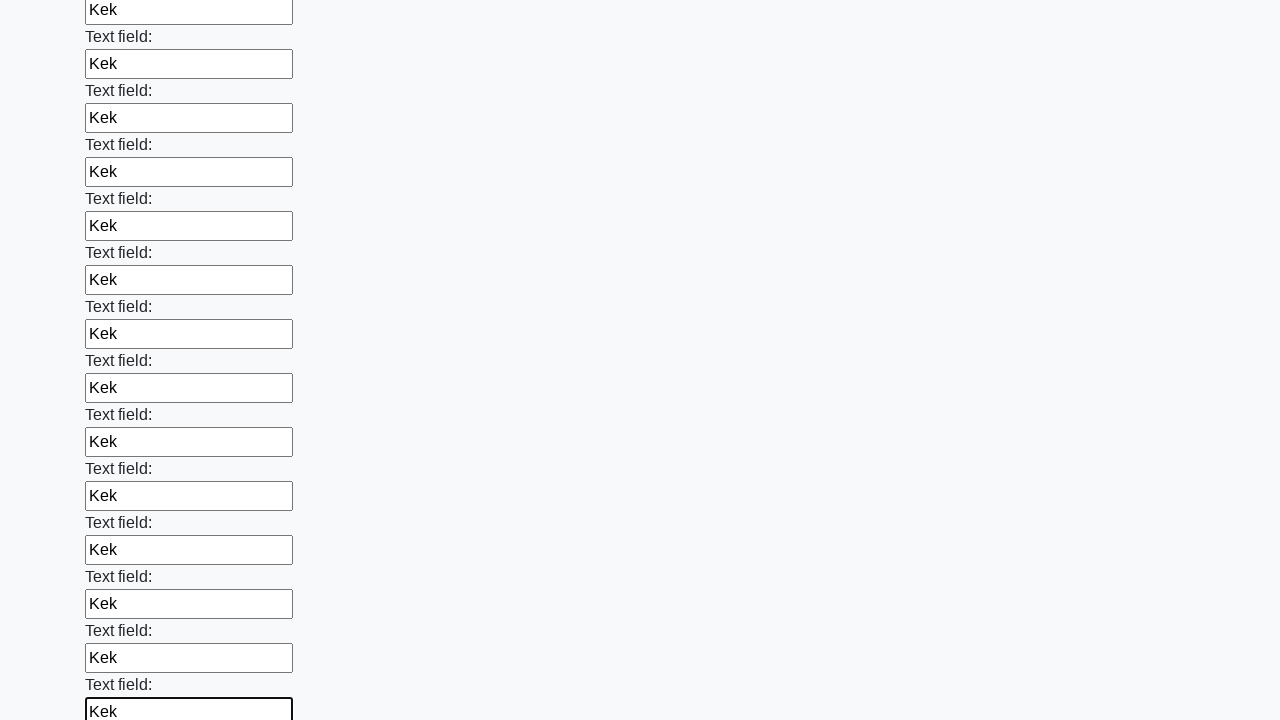

Filled text input field 75 of 100 with 'Kek' on [type="text"] >> nth=74
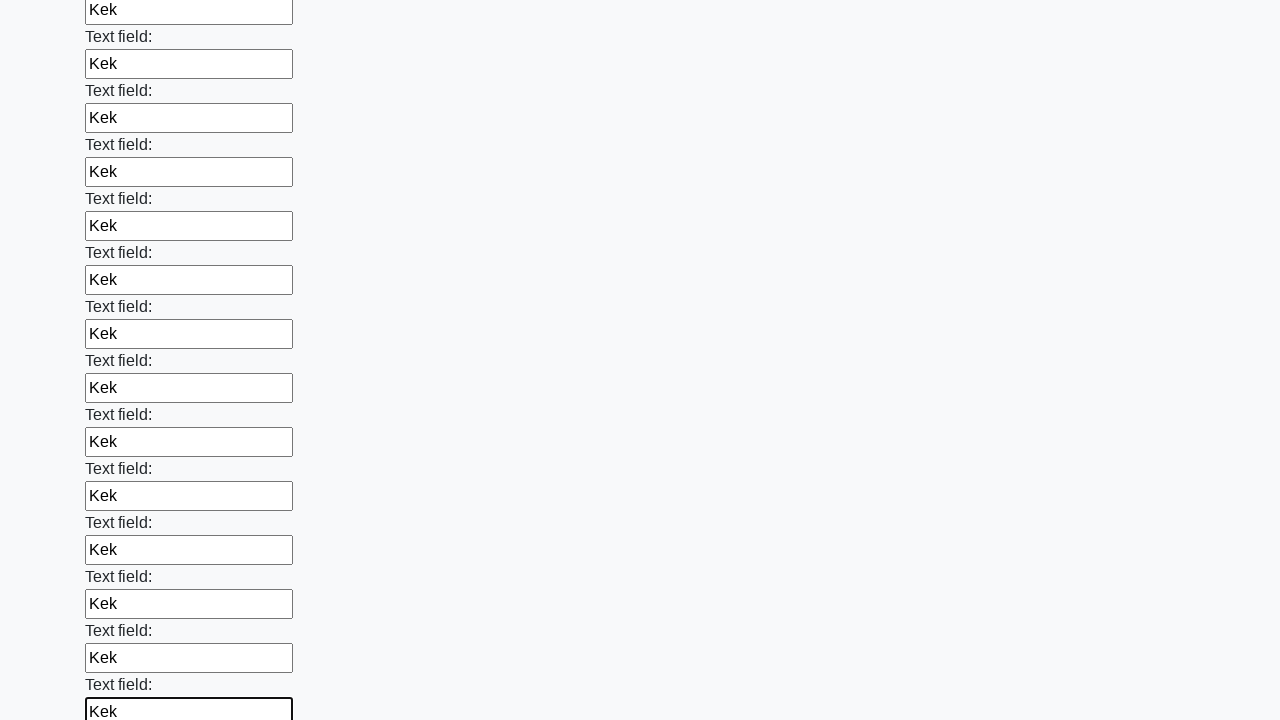

Filled text input field 76 of 100 with 'Kek' on [type="text"] >> nth=75
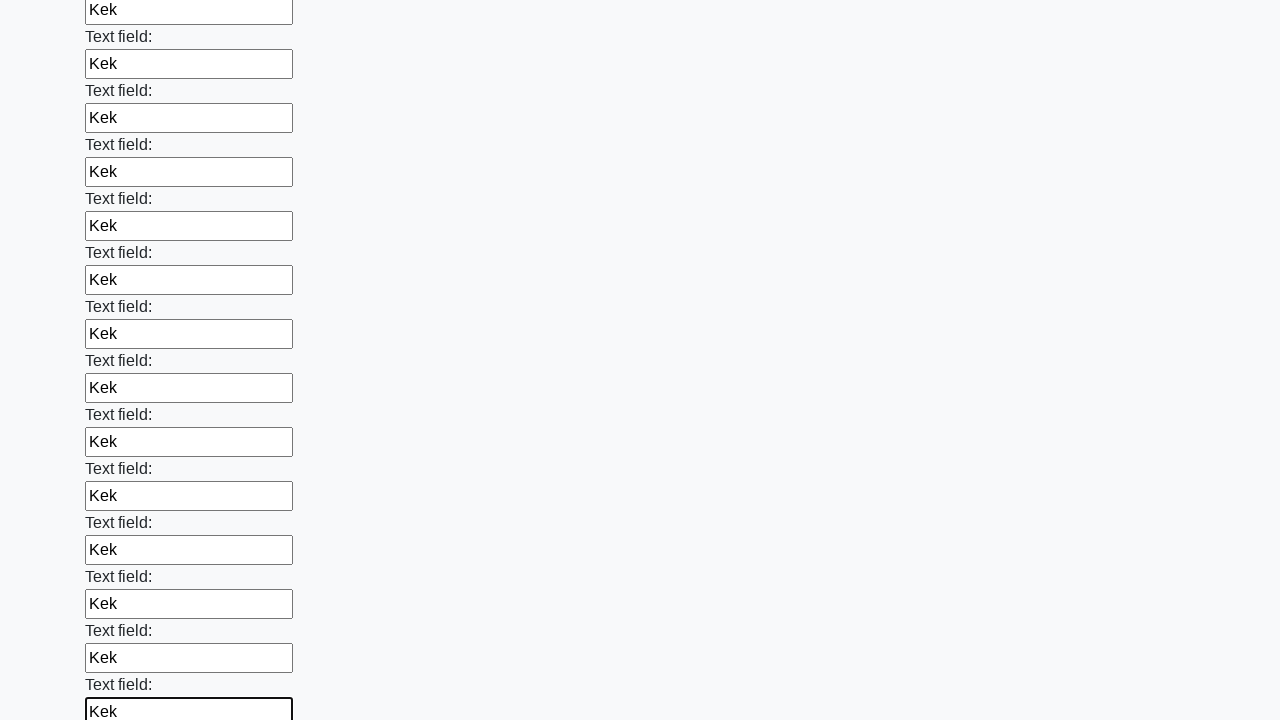

Filled text input field 77 of 100 with 'Kek' on [type="text"] >> nth=76
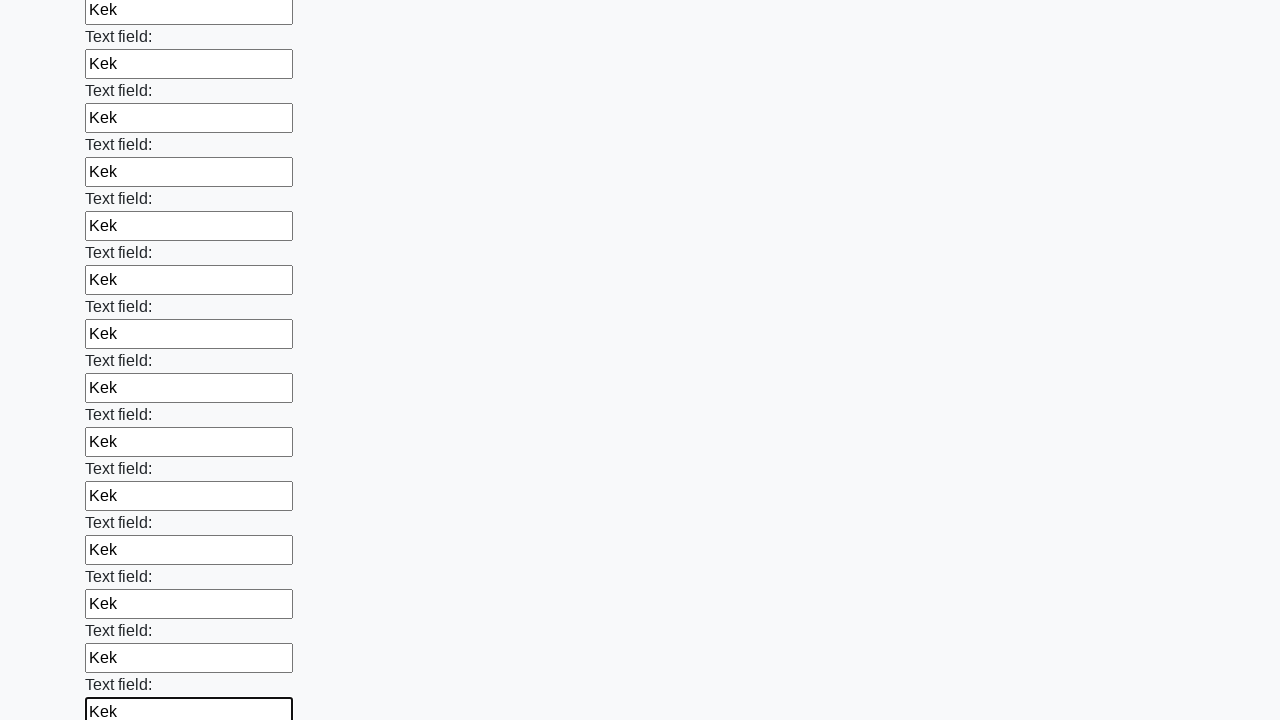

Filled text input field 78 of 100 with 'Kek' on [type="text"] >> nth=77
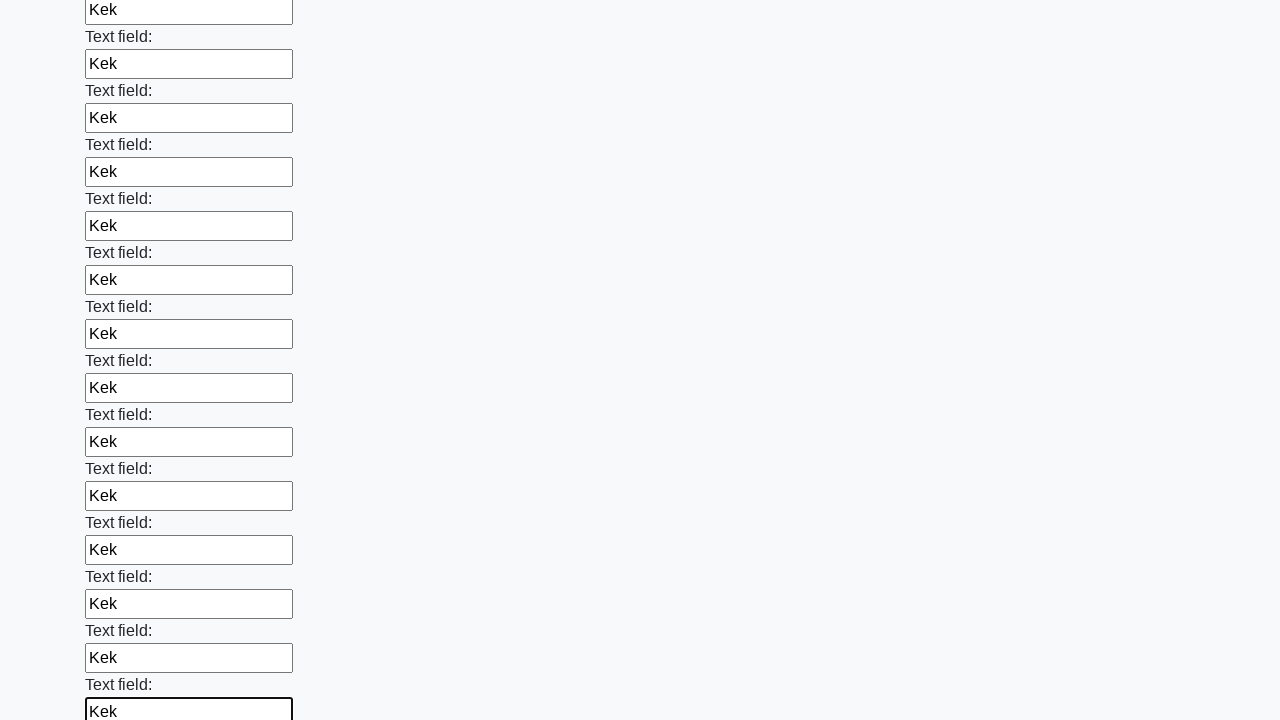

Filled text input field 79 of 100 with 'Kek' on [type="text"] >> nth=78
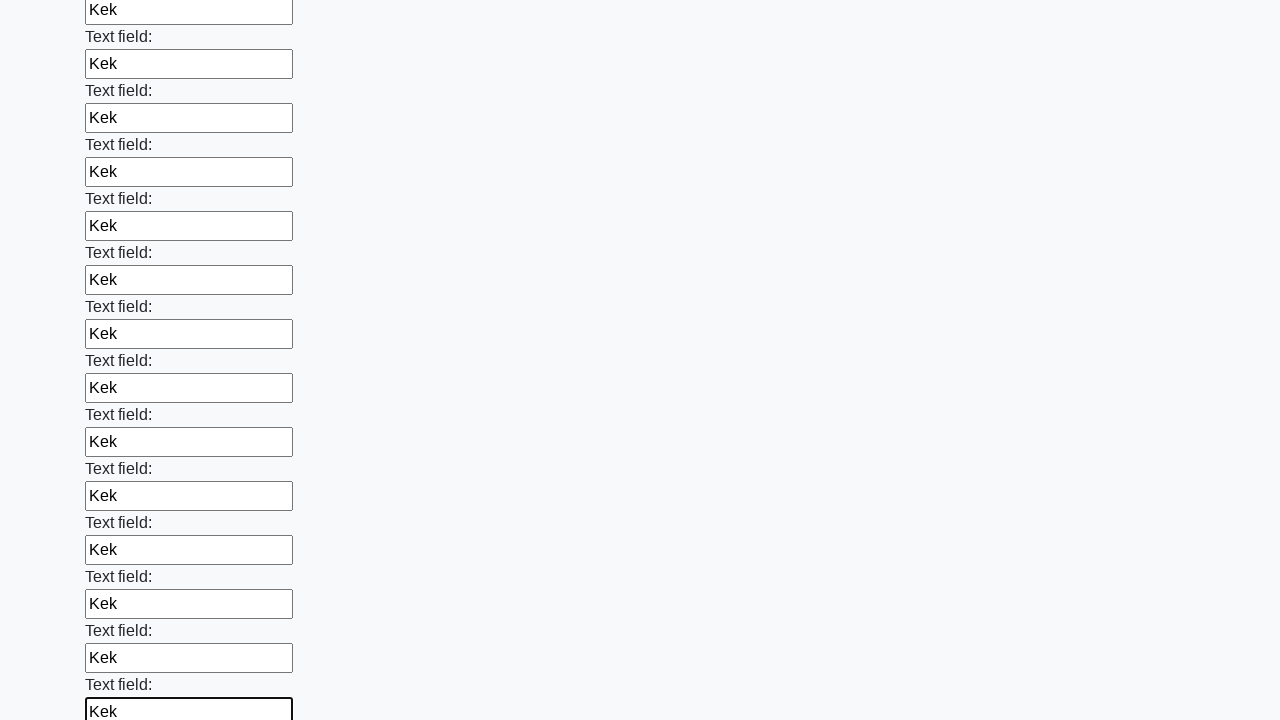

Filled text input field 80 of 100 with 'Kek' on [type="text"] >> nth=79
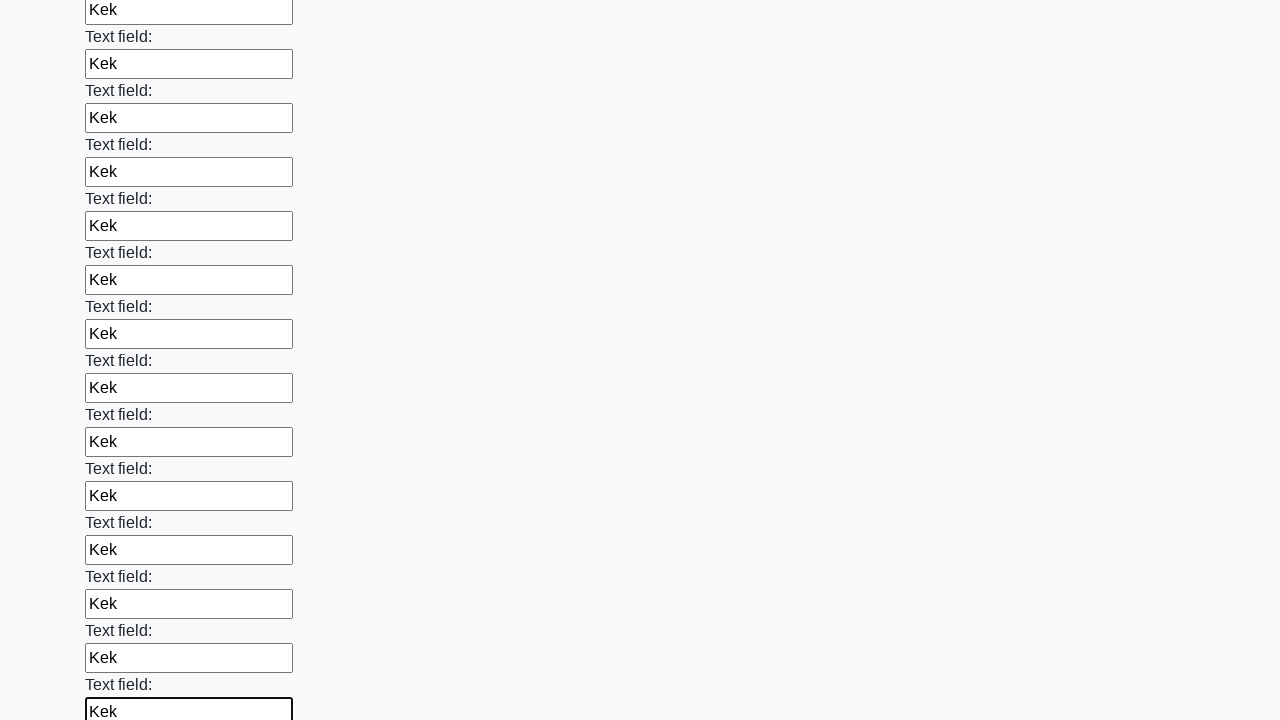

Filled text input field 81 of 100 with 'Kek' on [type="text"] >> nth=80
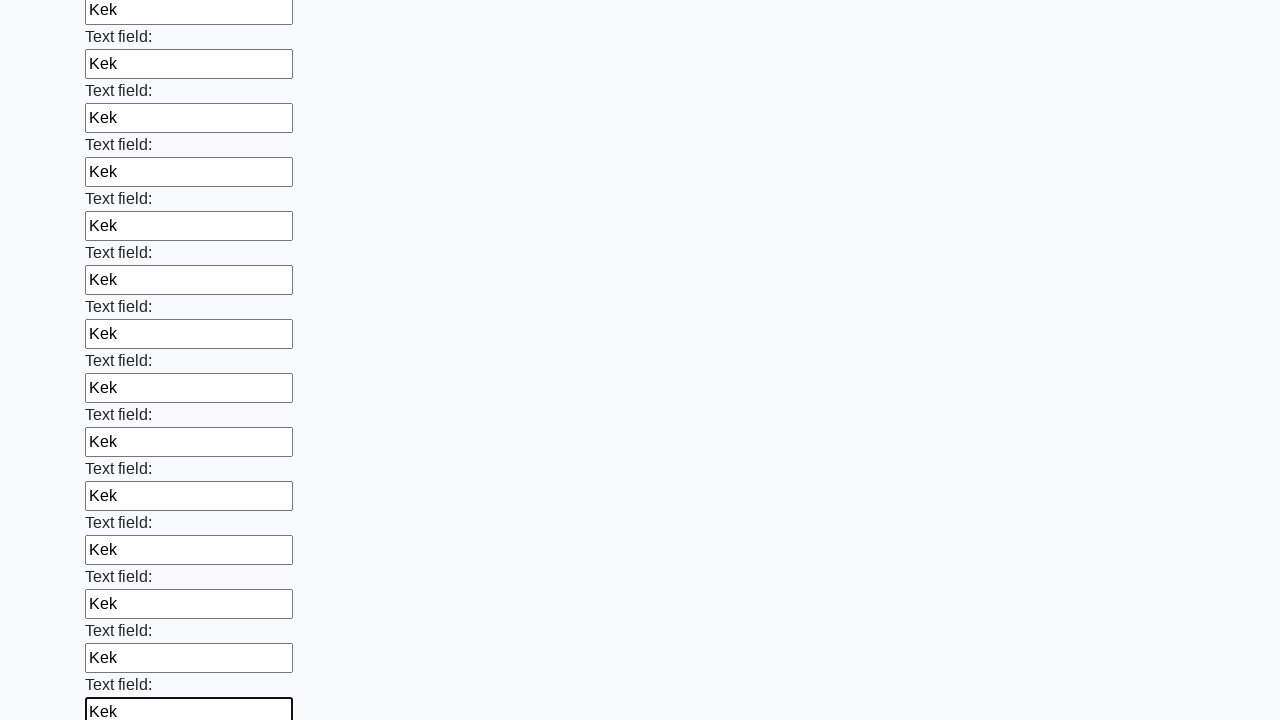

Filled text input field 82 of 100 with 'Kek' on [type="text"] >> nth=81
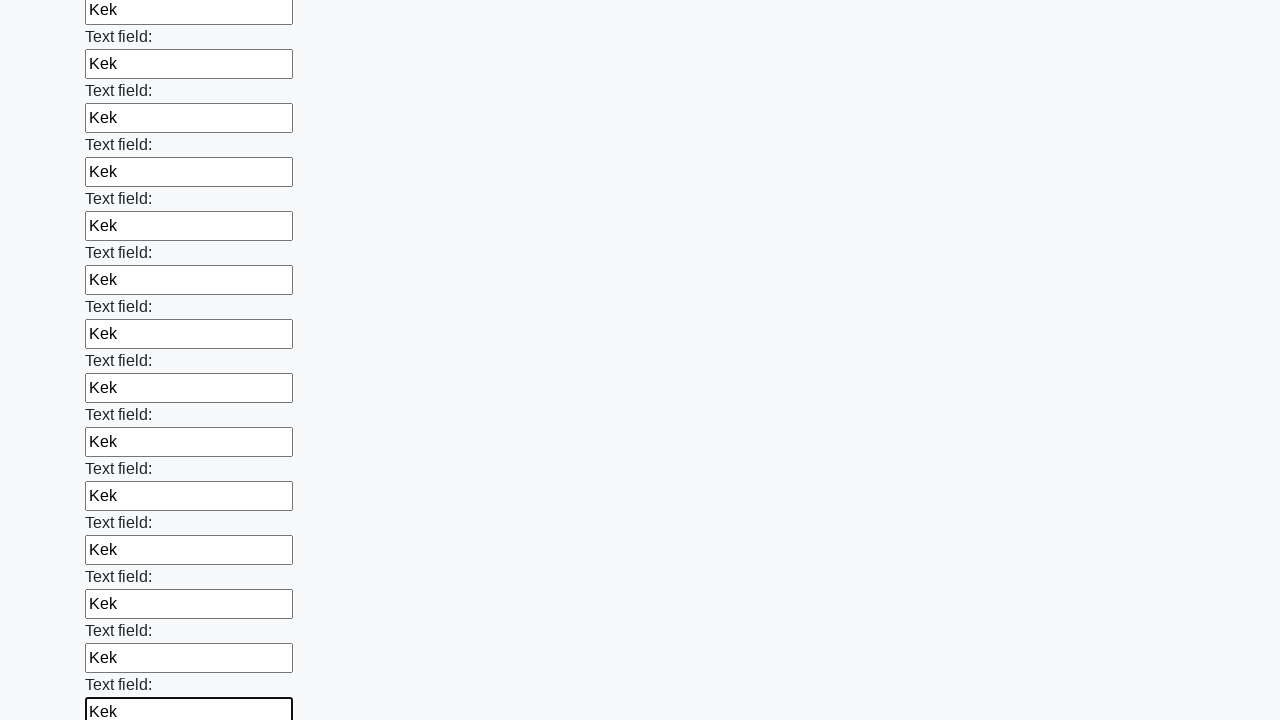

Filled text input field 83 of 100 with 'Kek' on [type="text"] >> nth=82
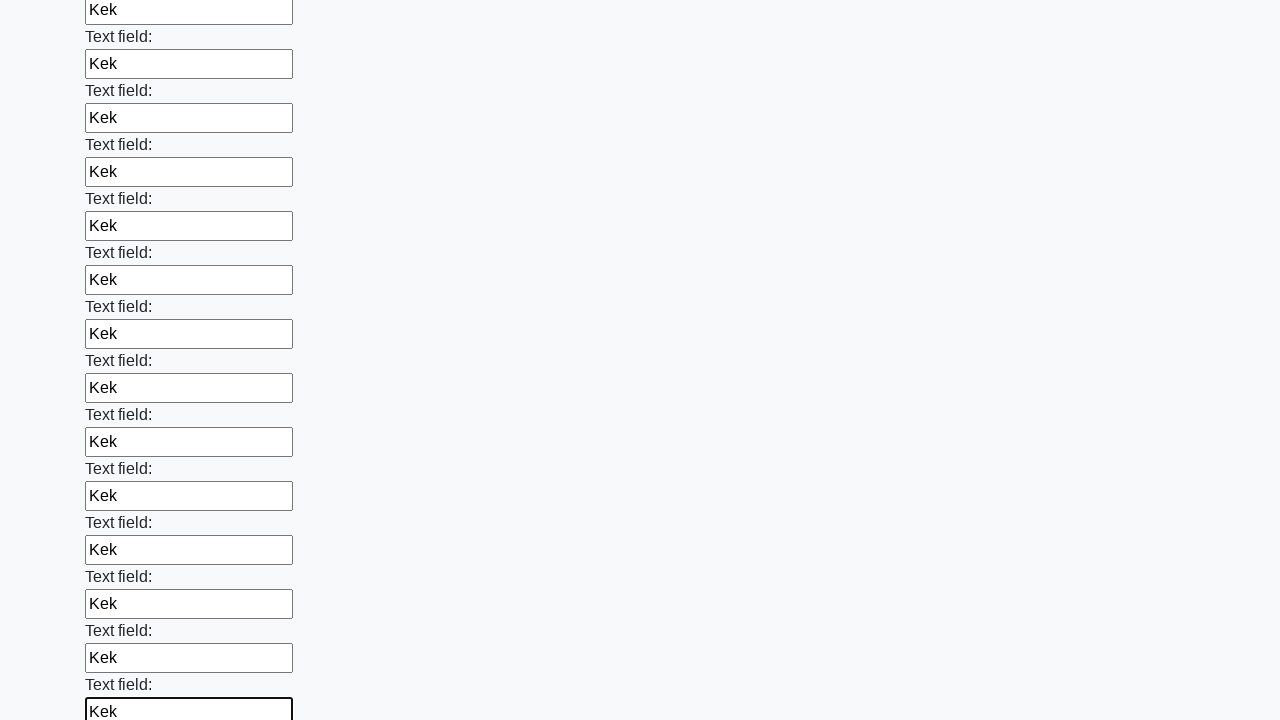

Filled text input field 84 of 100 with 'Kek' on [type="text"] >> nth=83
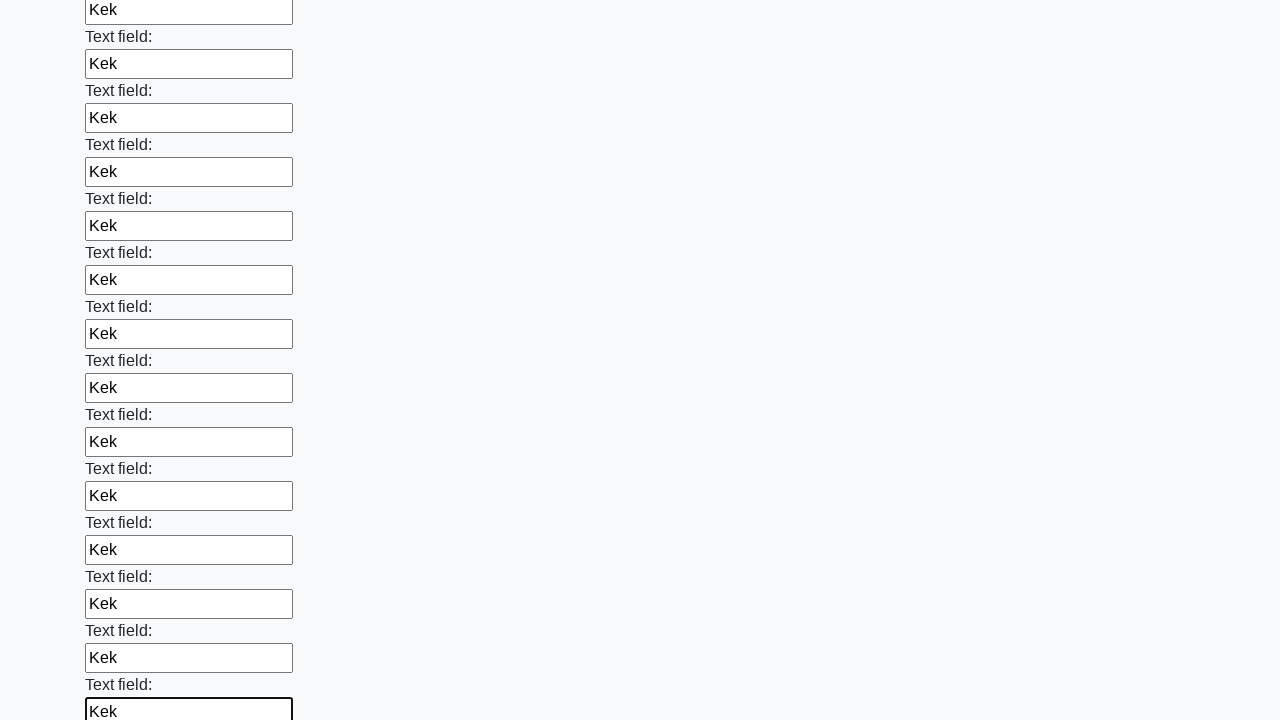

Filled text input field 85 of 100 with 'Kek' on [type="text"] >> nth=84
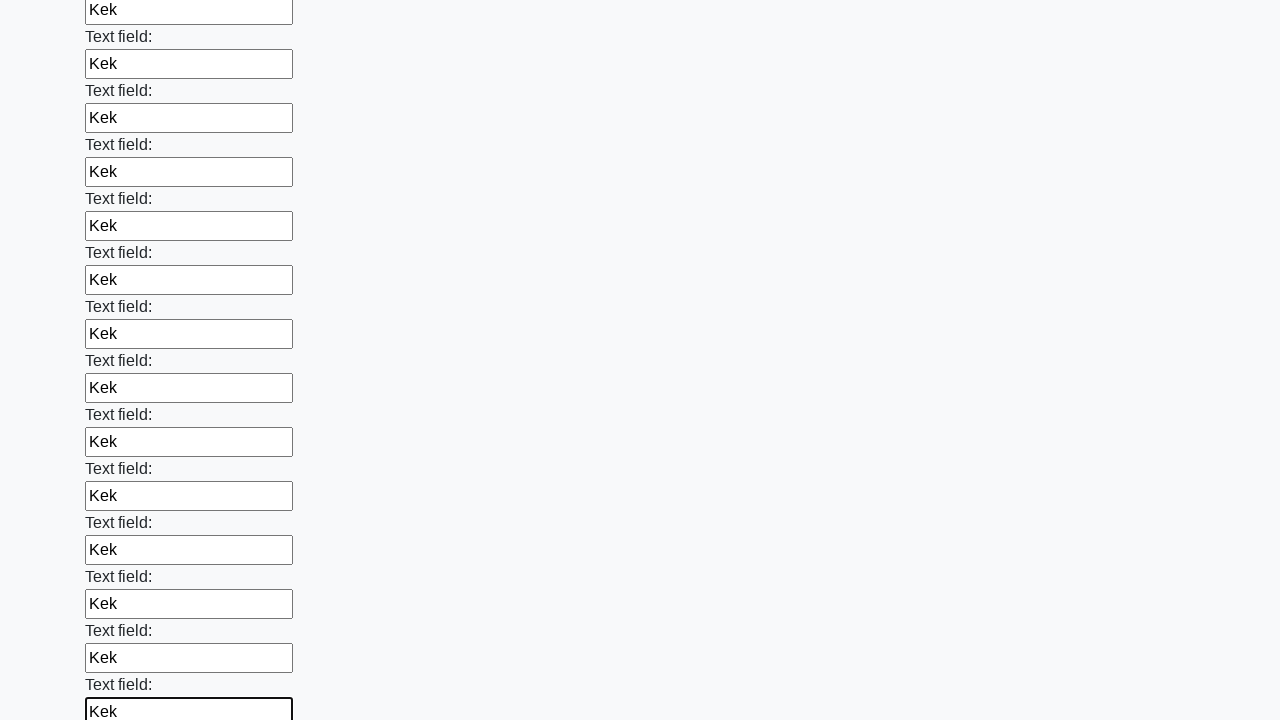

Filled text input field 86 of 100 with 'Kek' on [type="text"] >> nth=85
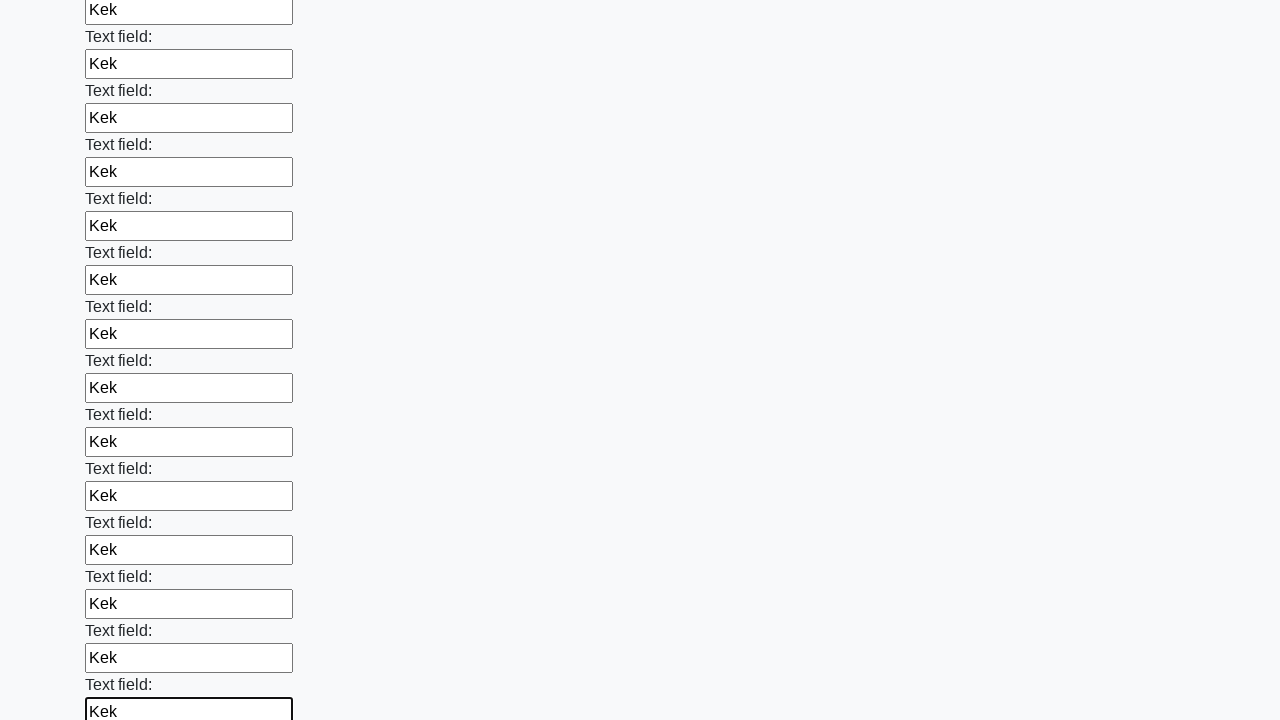

Filled text input field 87 of 100 with 'Kek' on [type="text"] >> nth=86
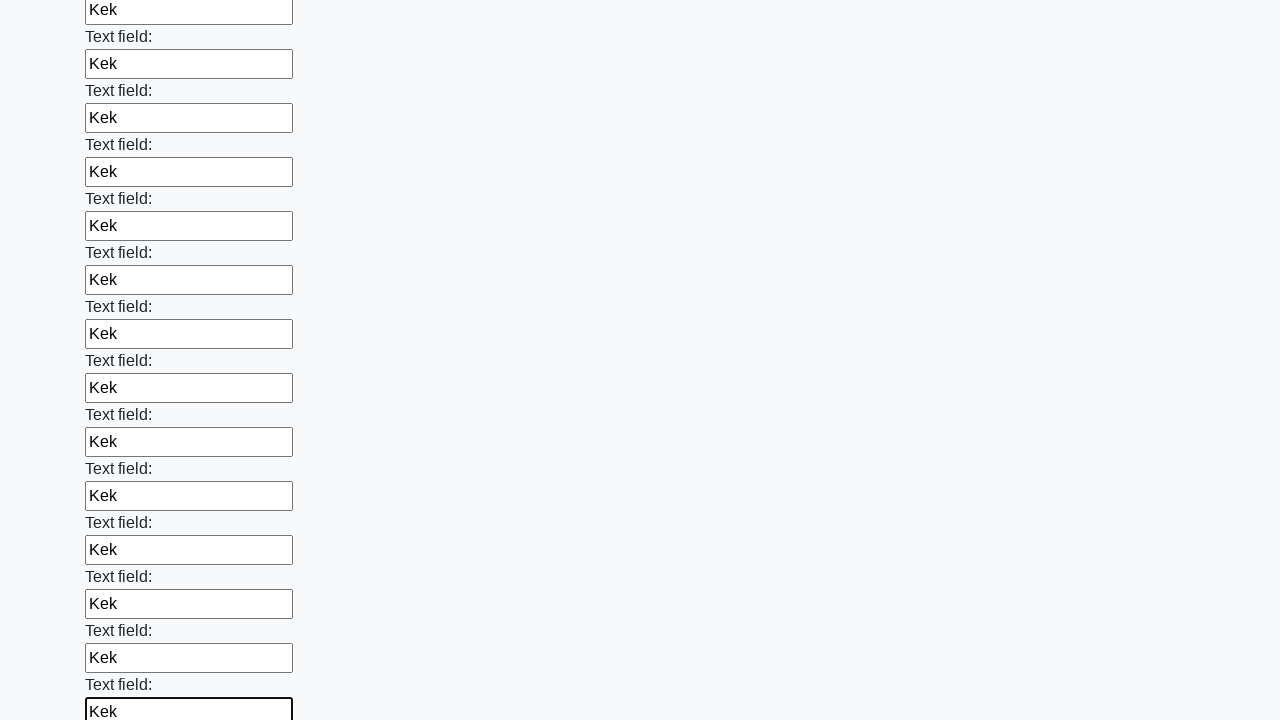

Filled text input field 88 of 100 with 'Kek' on [type="text"] >> nth=87
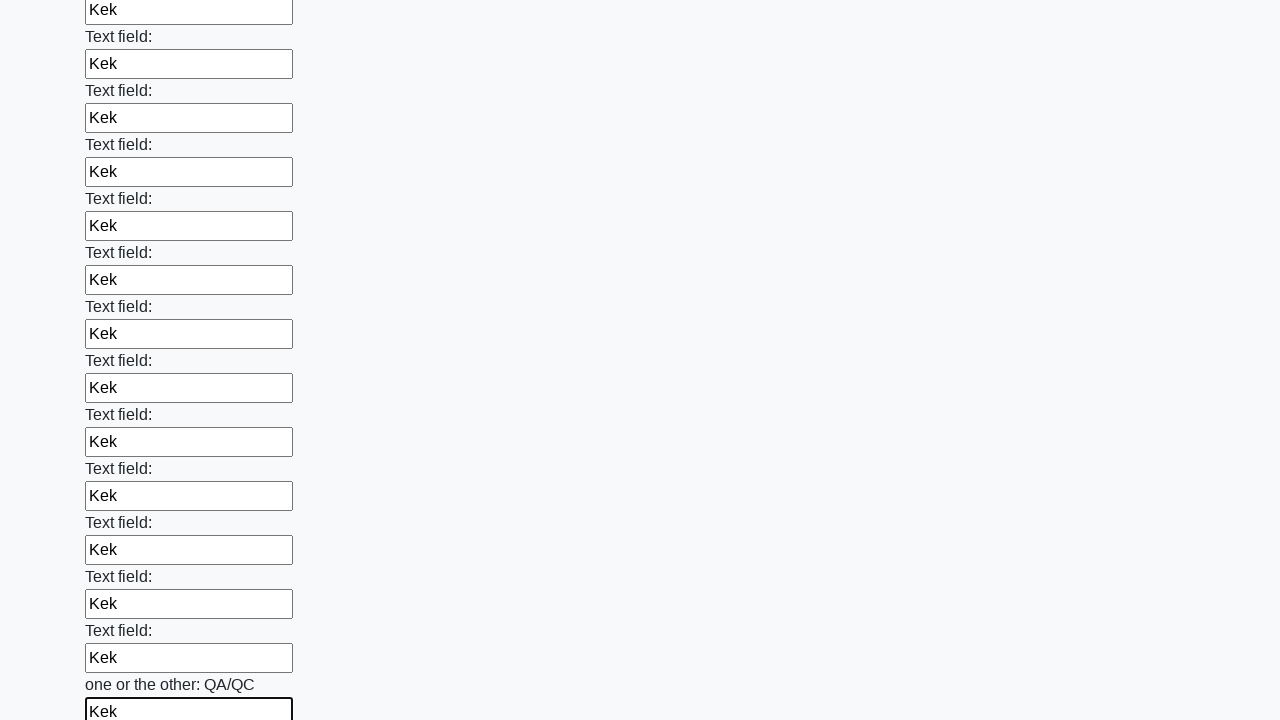

Filled text input field 89 of 100 with 'Kek' on [type="text"] >> nth=88
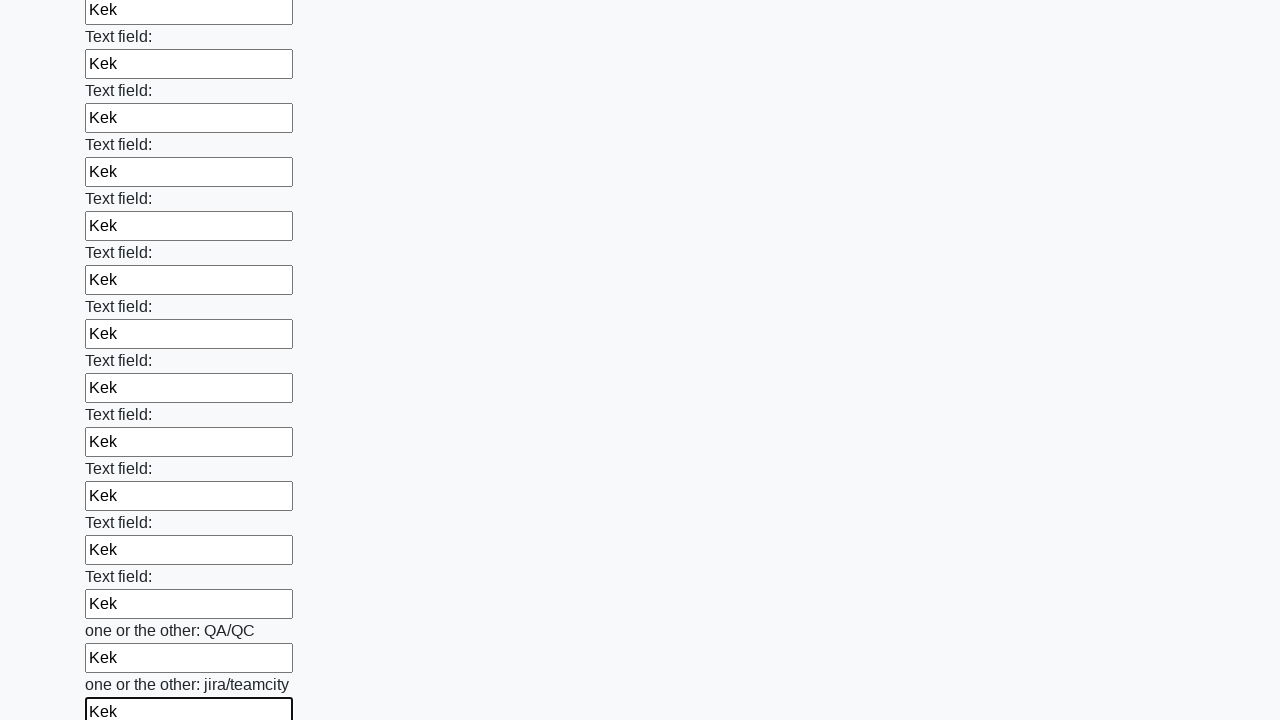

Filled text input field 90 of 100 with 'Kek' on [type="text"] >> nth=89
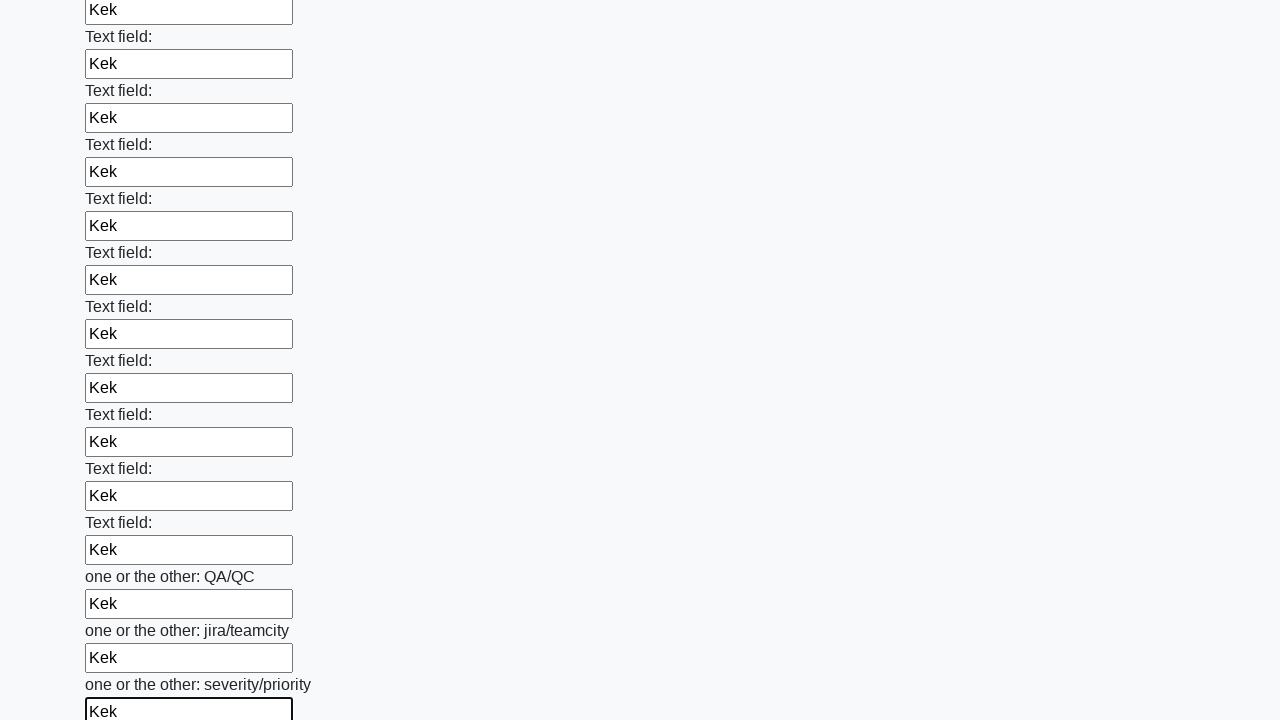

Filled text input field 91 of 100 with 'Kek' on [type="text"] >> nth=90
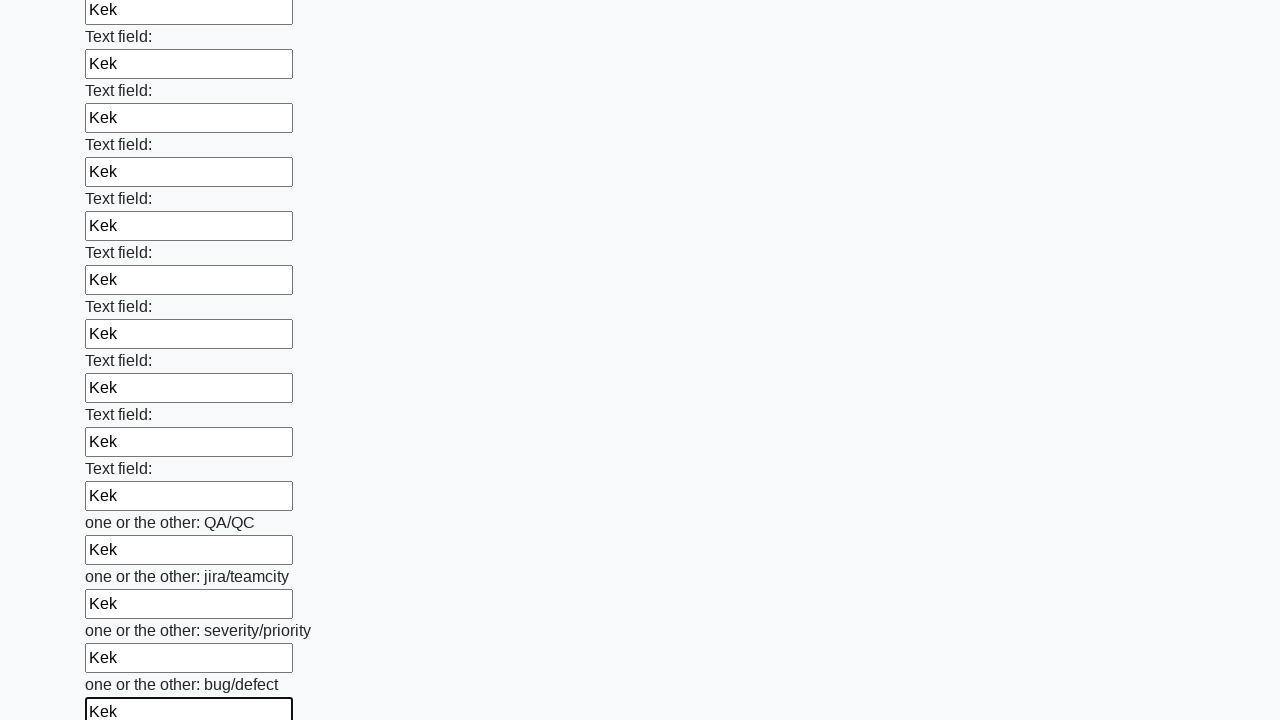

Filled text input field 92 of 100 with 'Kek' on [type="text"] >> nth=91
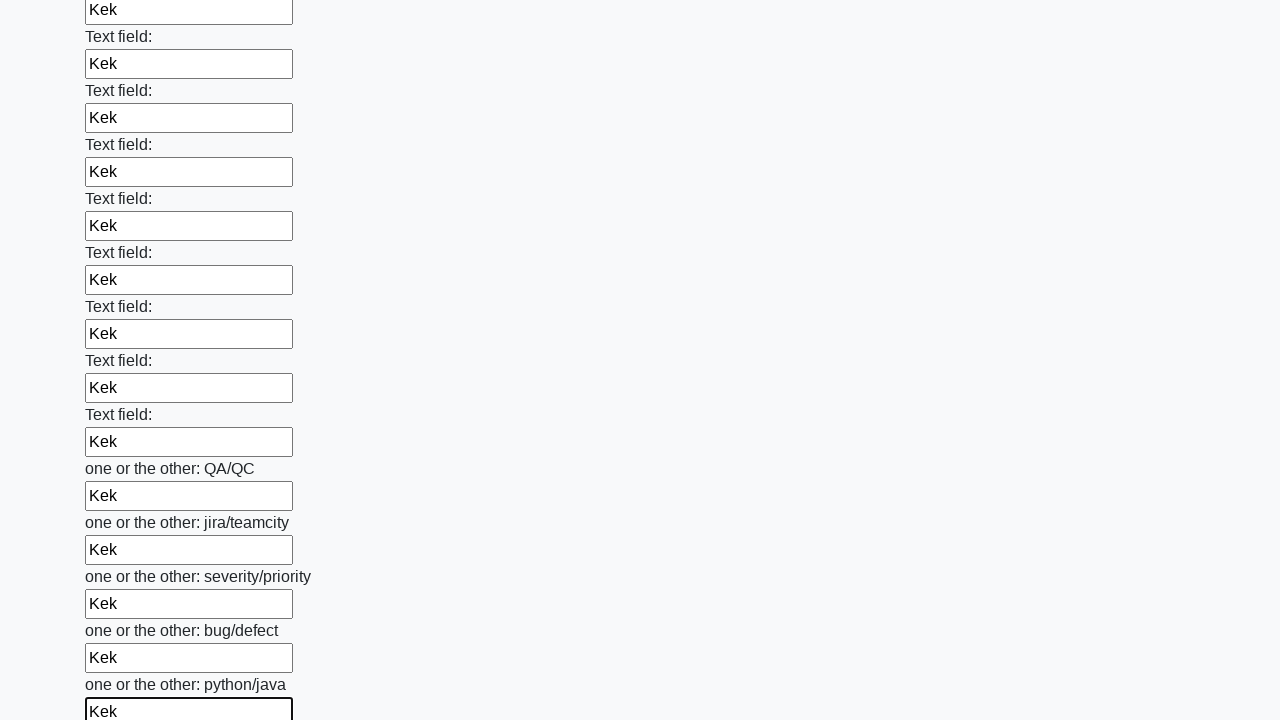

Filled text input field 93 of 100 with 'Kek' on [type="text"] >> nth=92
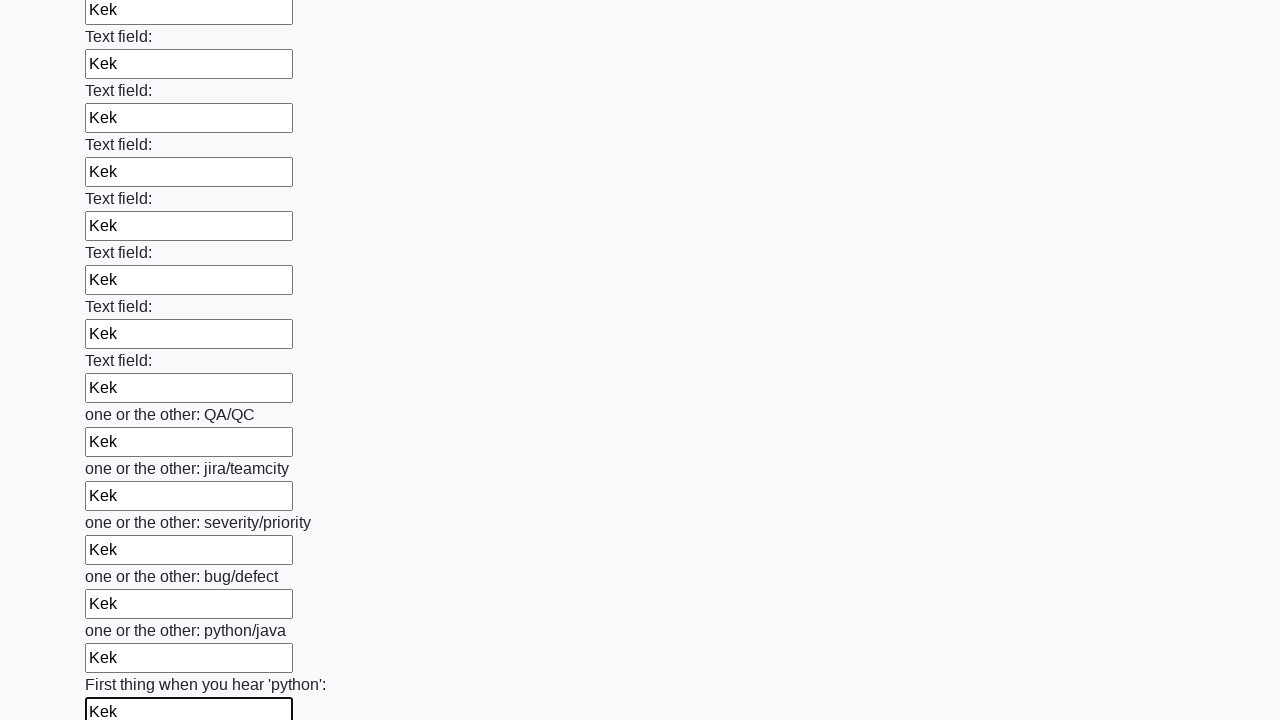

Filled text input field 94 of 100 with 'Kek' on [type="text"] >> nth=93
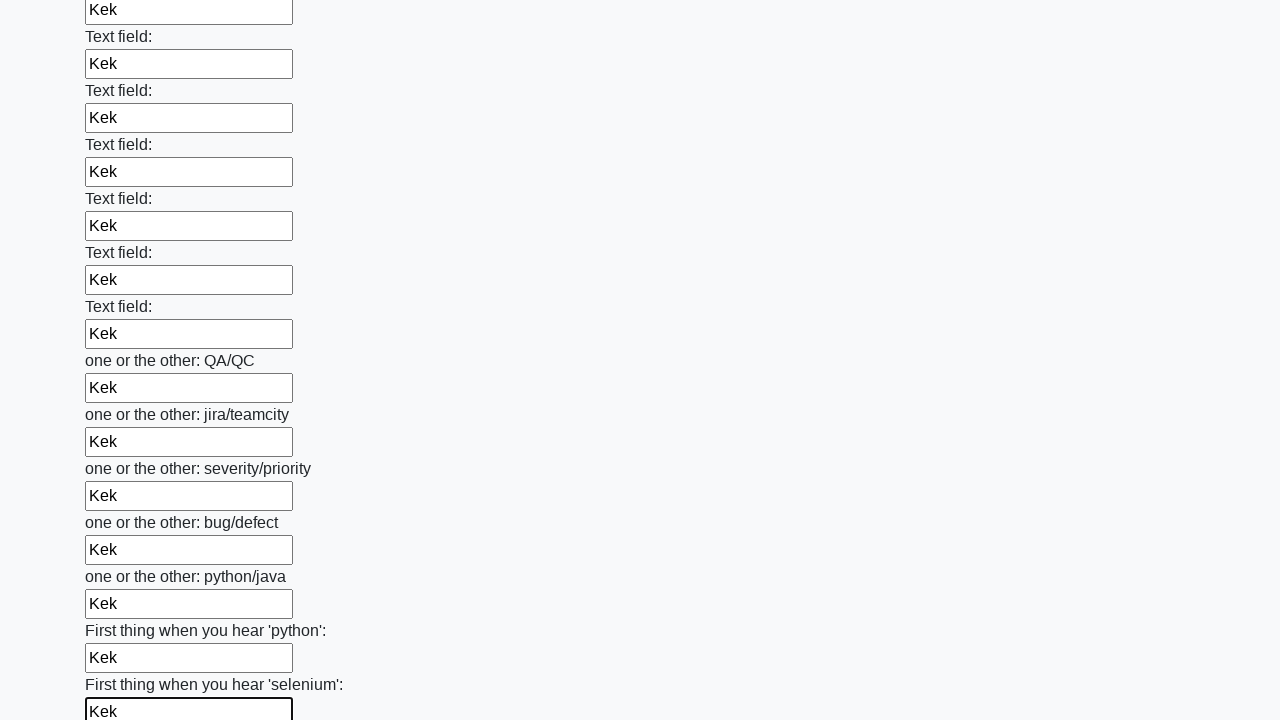

Filled text input field 95 of 100 with 'Kek' on [type="text"] >> nth=94
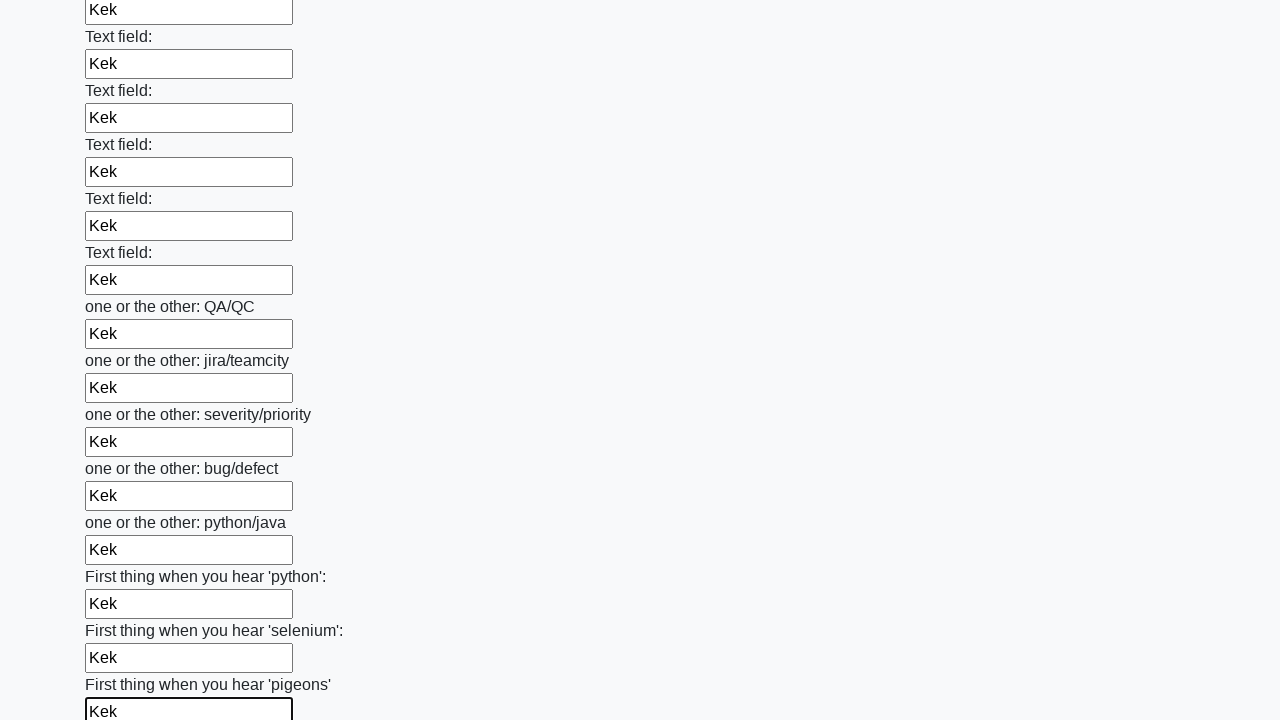

Filled text input field 96 of 100 with 'Kek' on [type="text"] >> nth=95
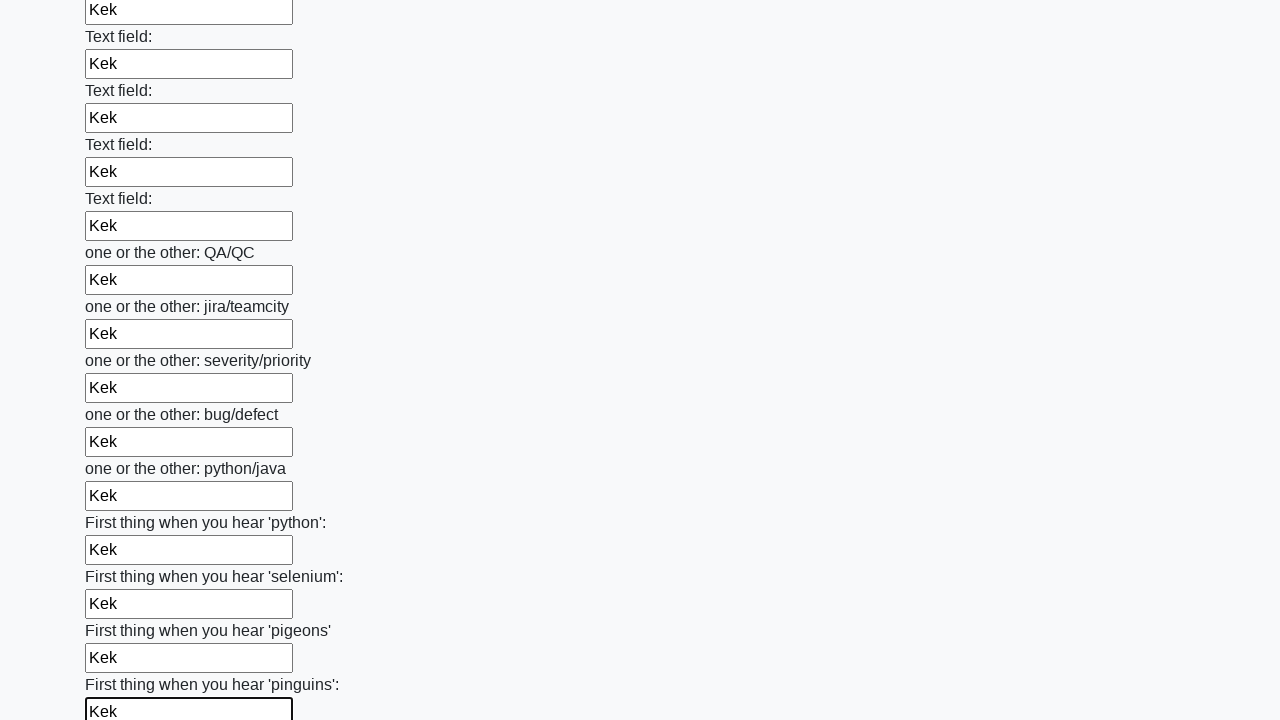

Filled text input field 97 of 100 with 'Kek' on [type="text"] >> nth=96
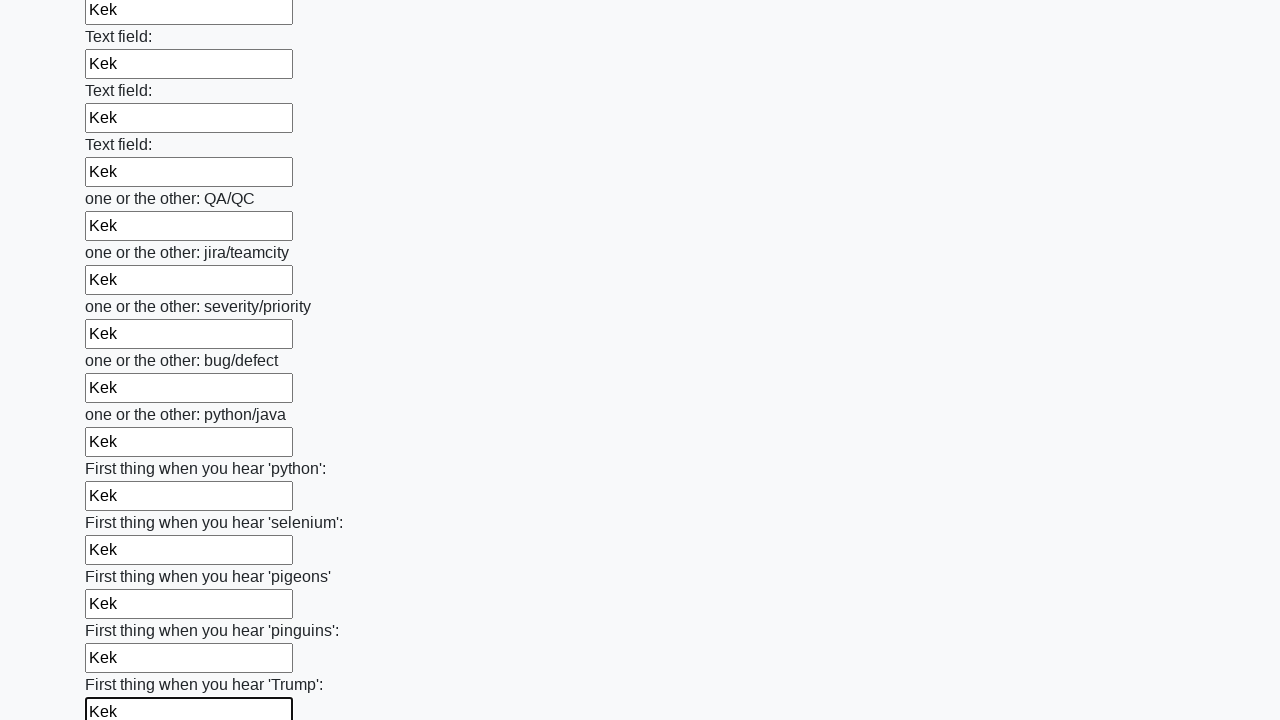

Filled text input field 98 of 100 with 'Kek' on [type="text"] >> nth=97
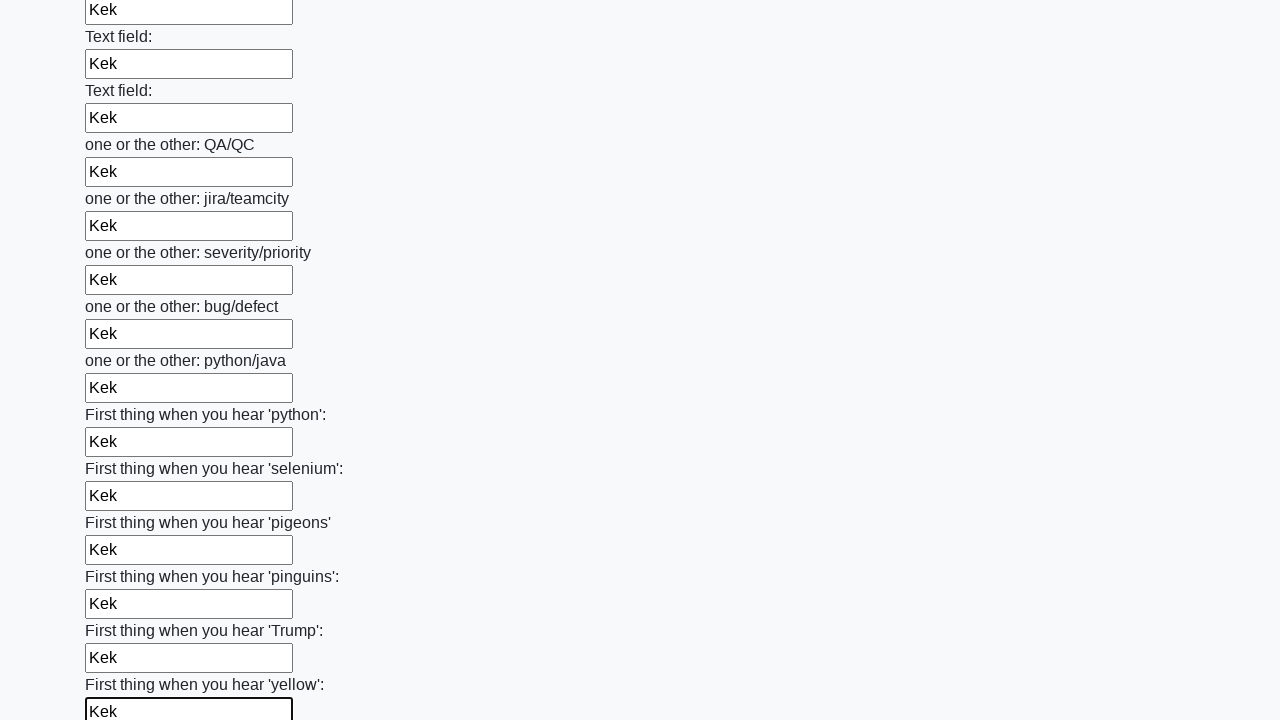

Filled text input field 99 of 100 with 'Kek' on [type="text"] >> nth=98
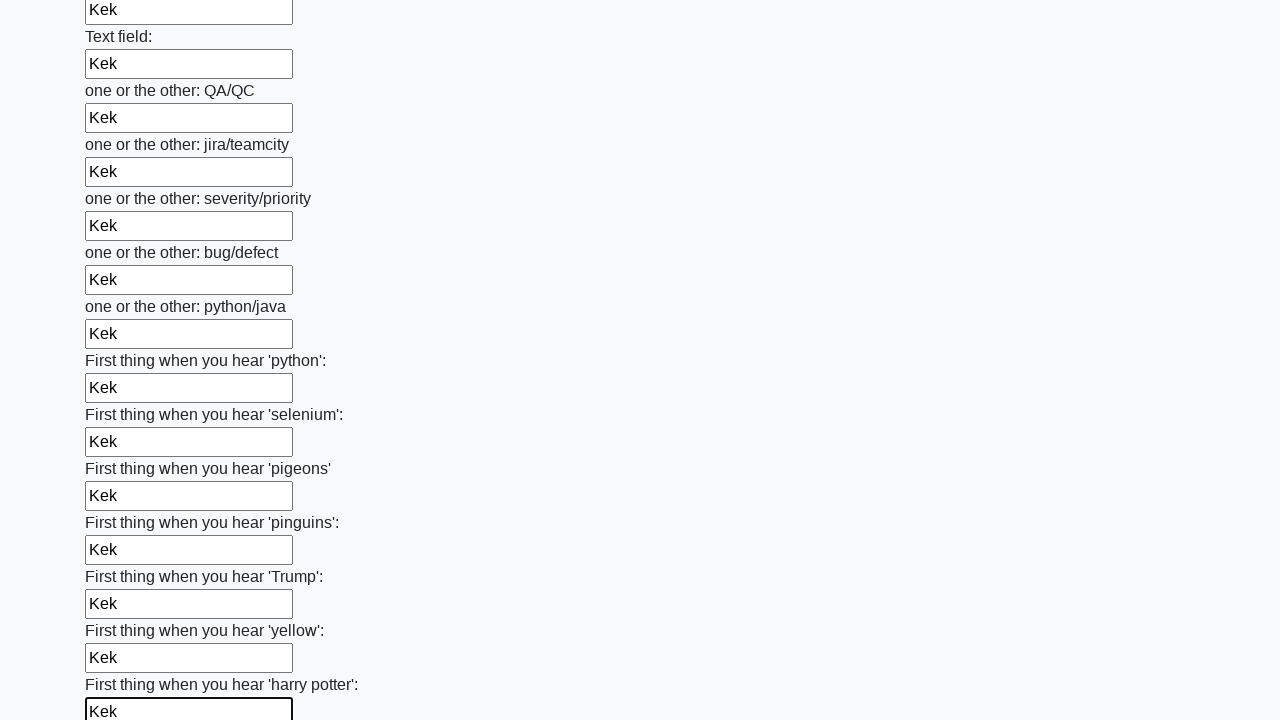

Filled text input field 100 of 100 with 'Kek' on [type="text"] >> nth=99
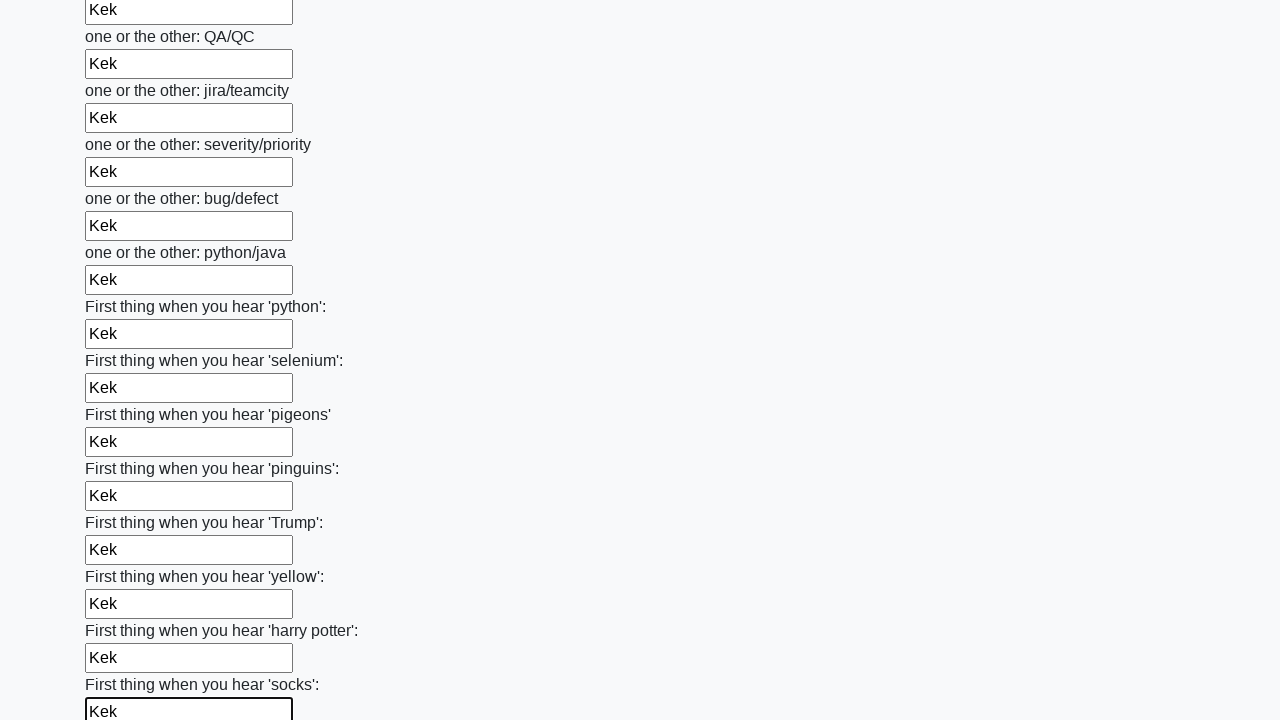

Clicked the submit button to submit the form at (123, 611) on button.btn
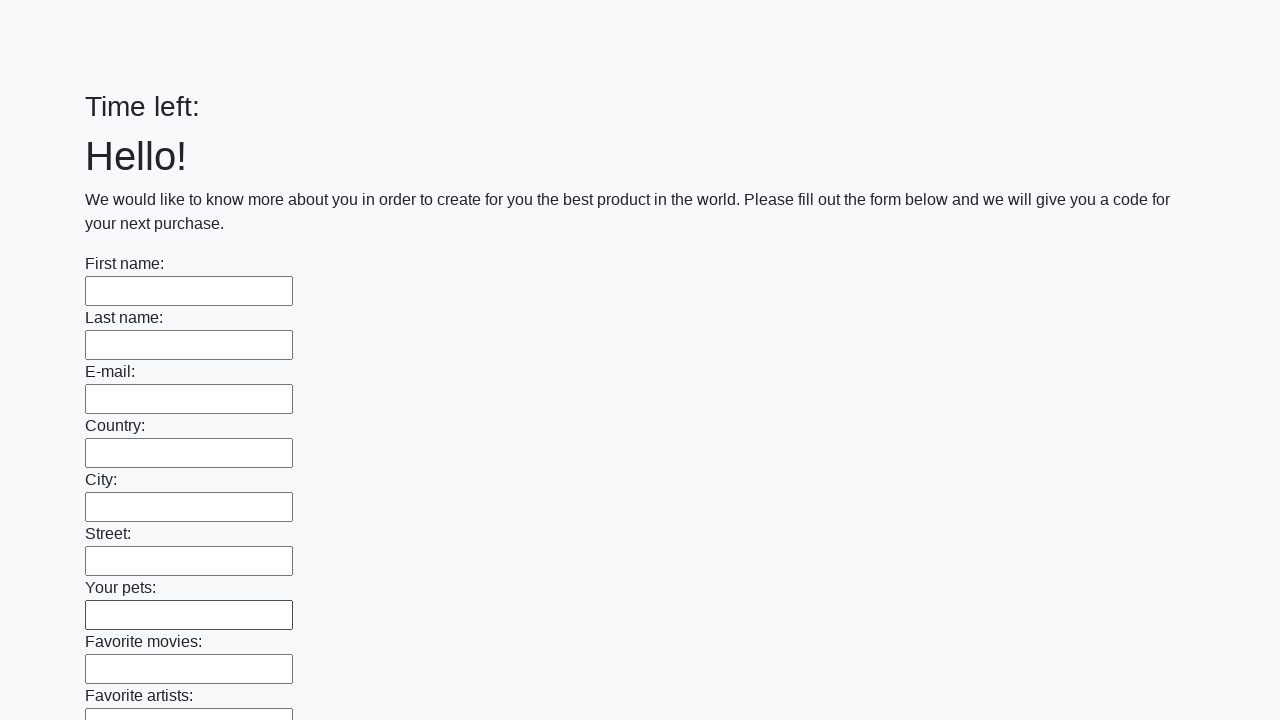

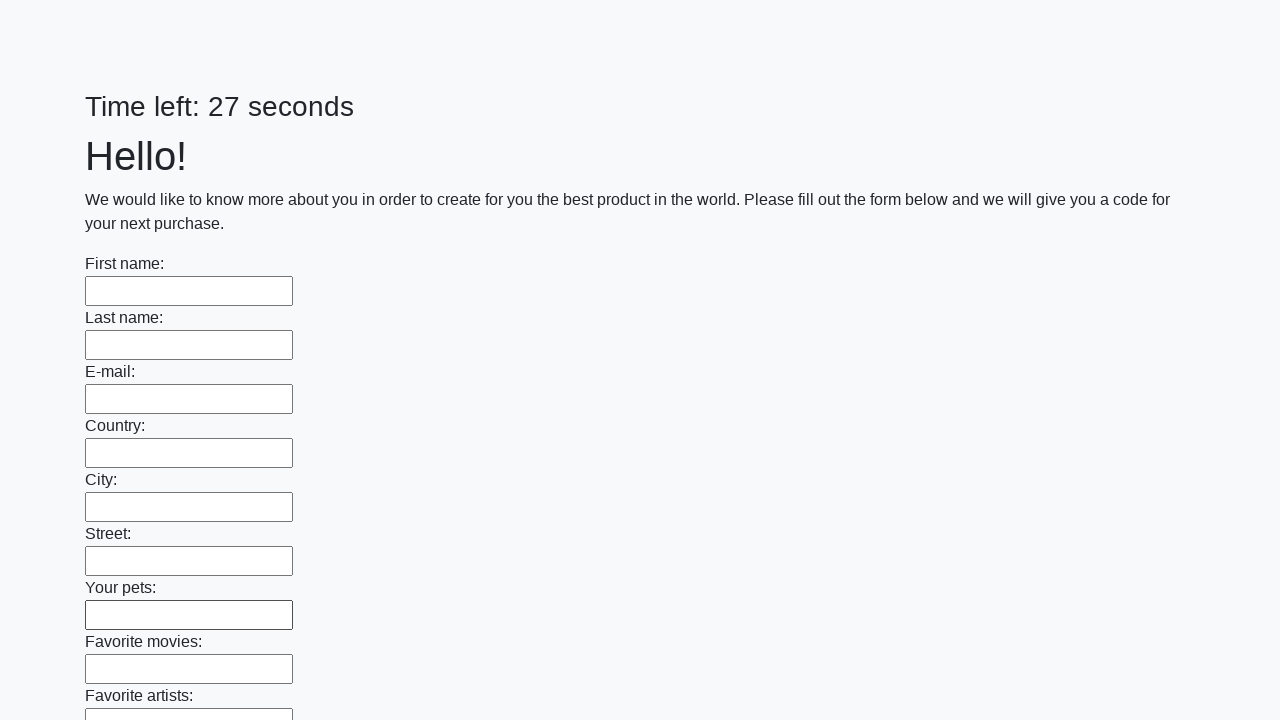